Tests filling a large form by entering text into all input fields and submitting the form by clicking the submit button

Starting URL: http://suninjuly.github.io/huge_form.html

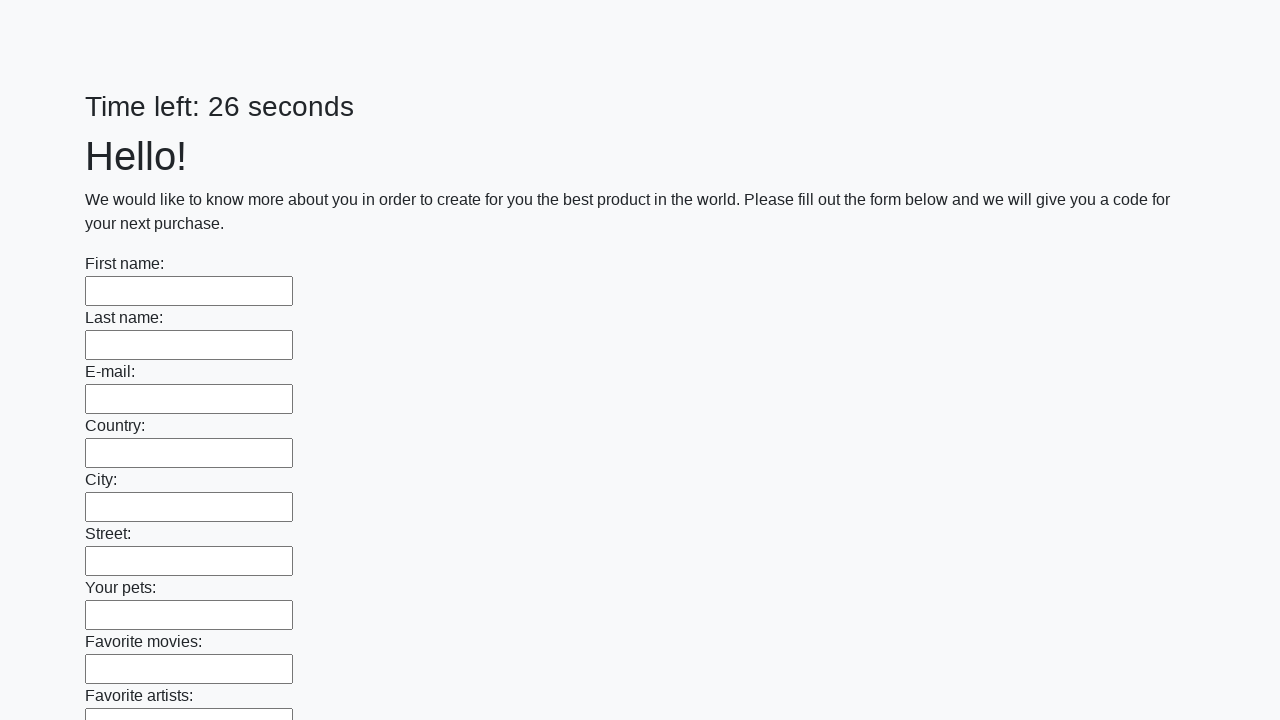

Located all input fields on the form
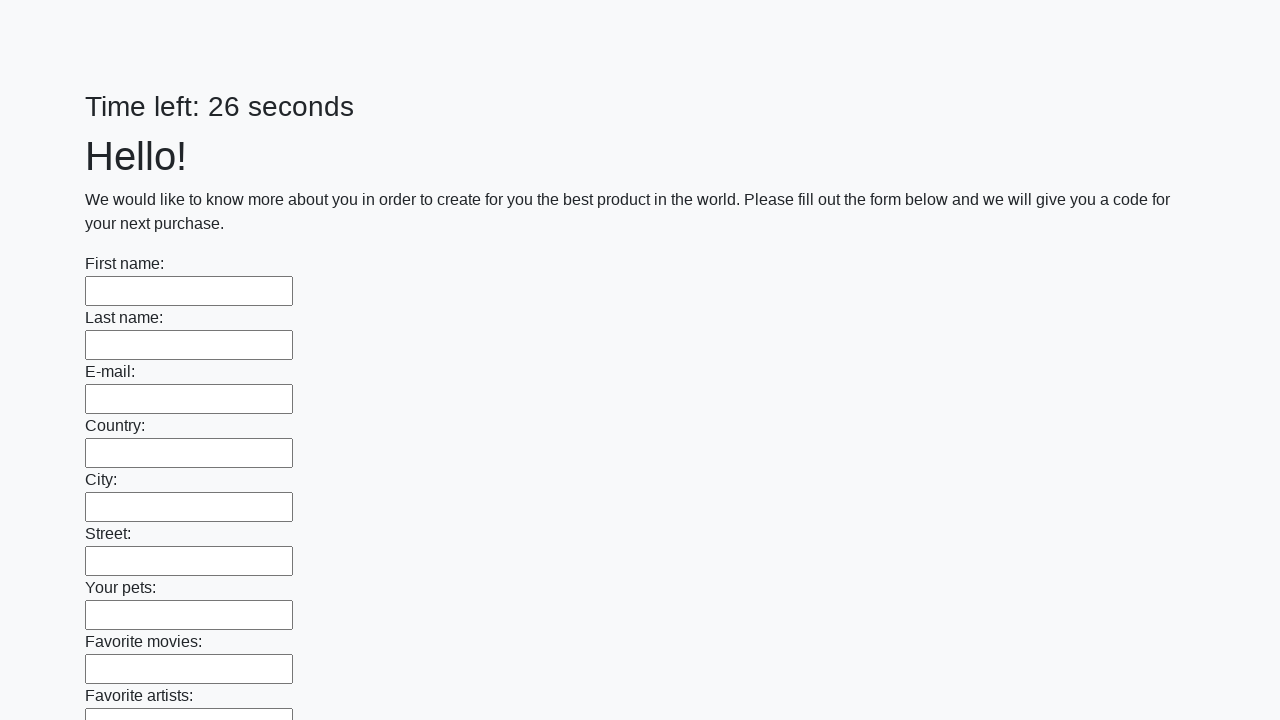

Filled input field with 'TestData123' on input >> nth=0
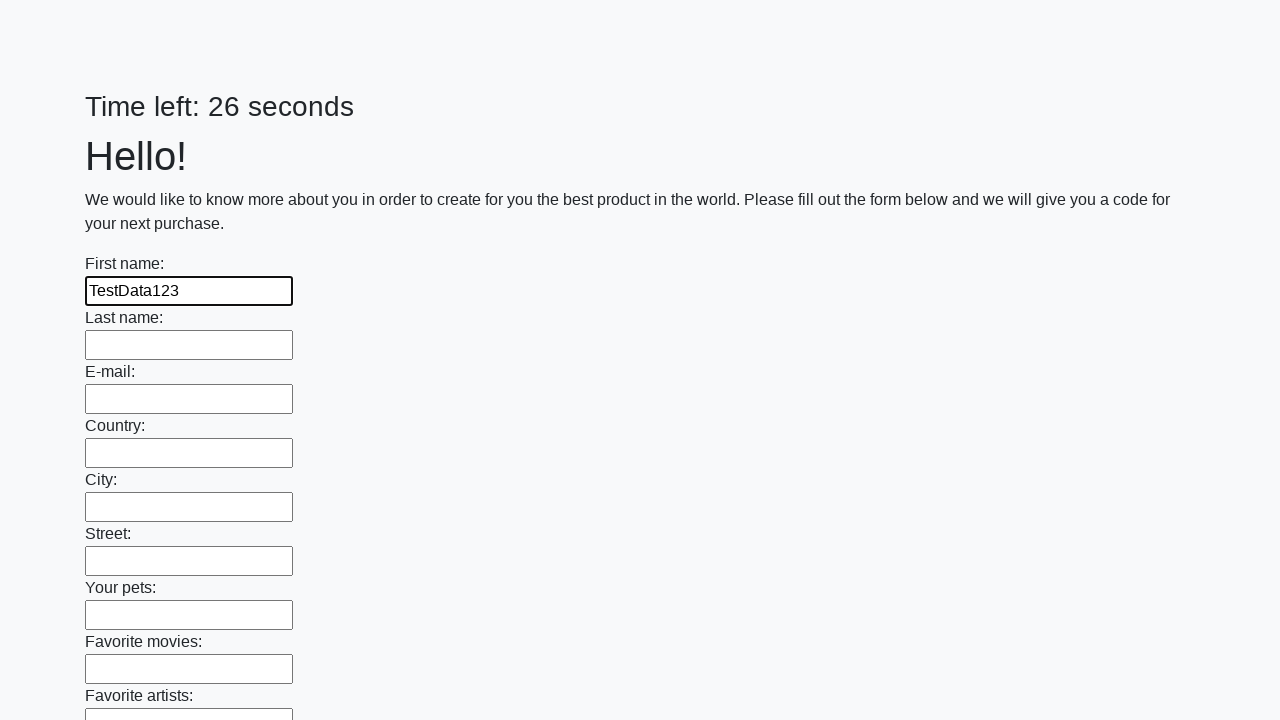

Filled input field with 'TestData123' on input >> nth=1
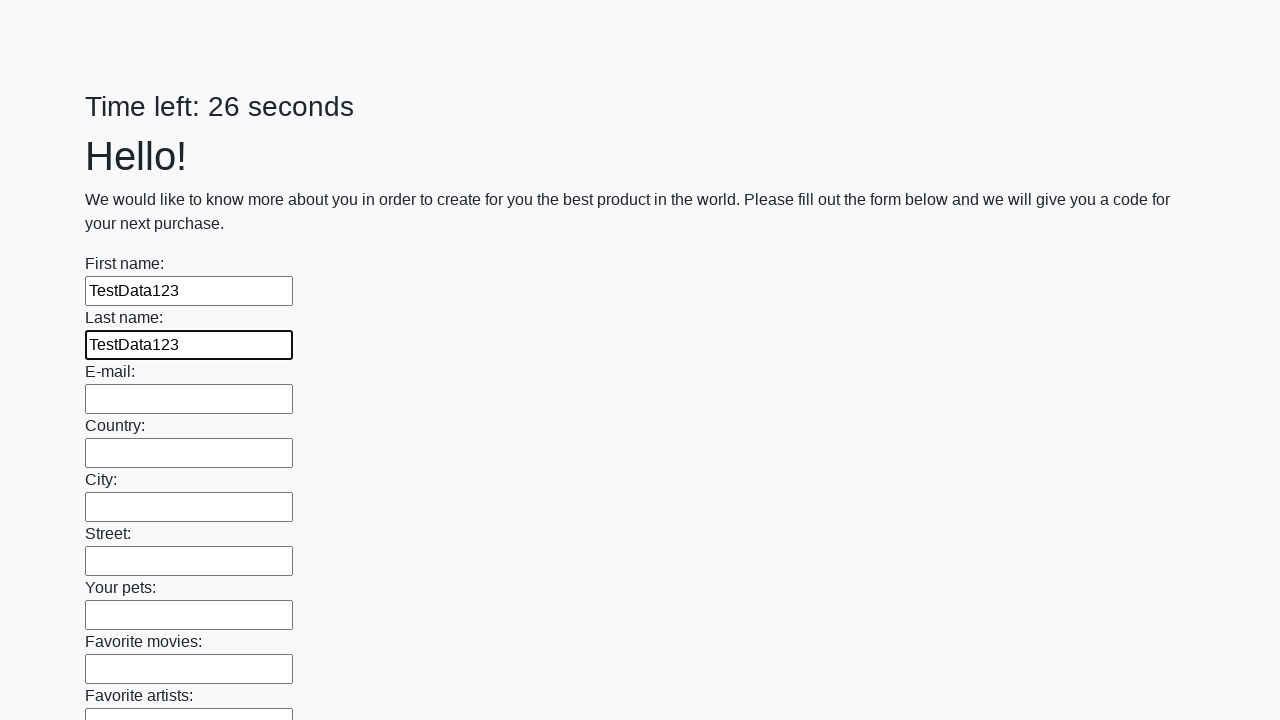

Filled input field with 'TestData123' on input >> nth=2
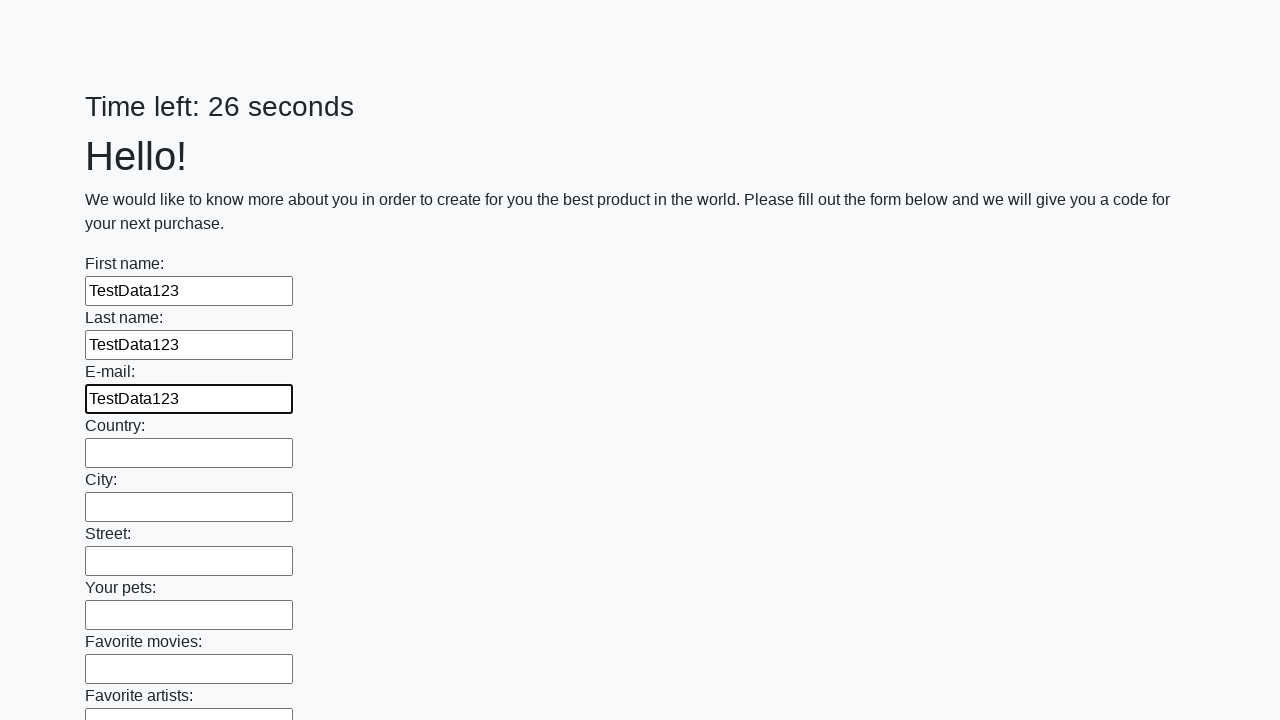

Filled input field with 'TestData123' on input >> nth=3
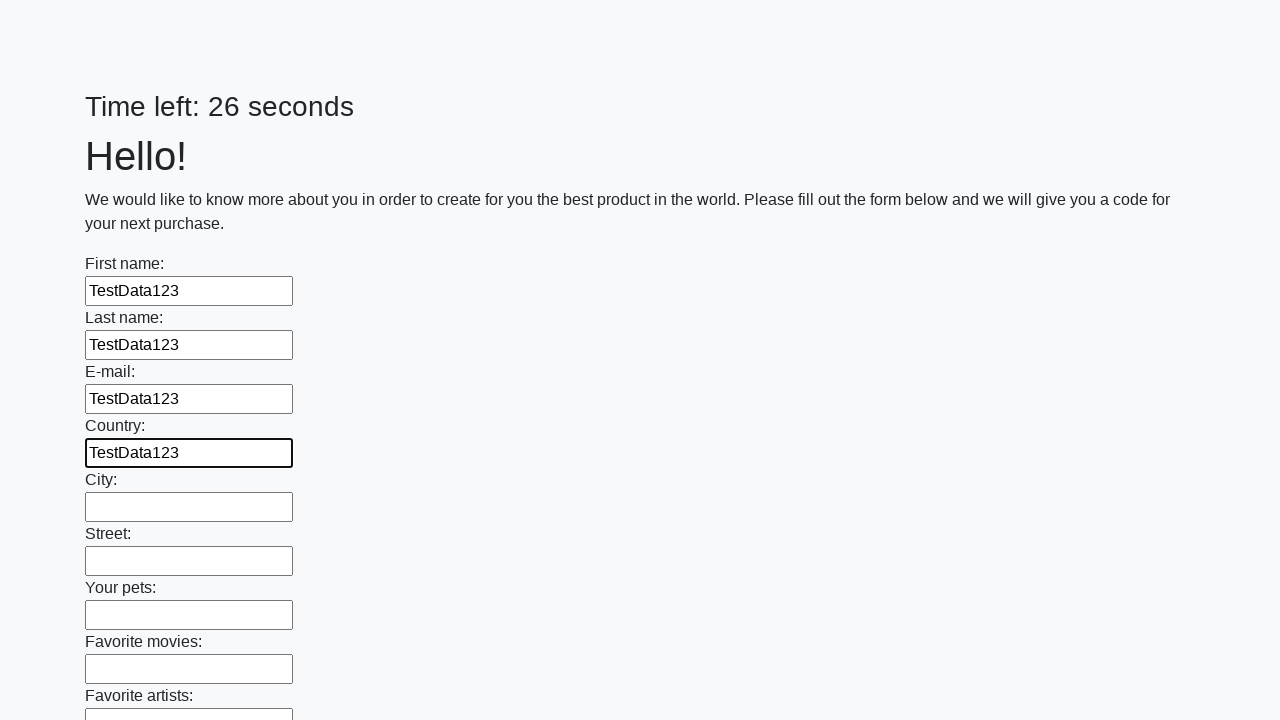

Filled input field with 'TestData123' on input >> nth=4
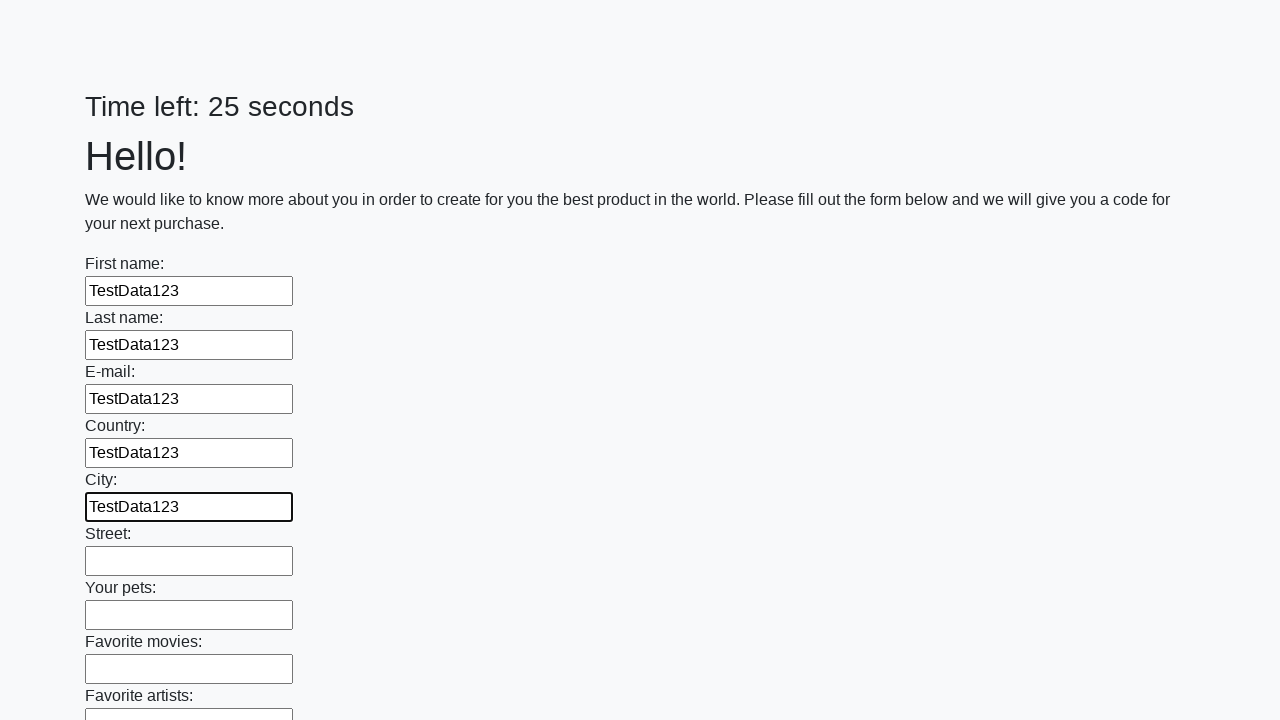

Filled input field with 'TestData123' on input >> nth=5
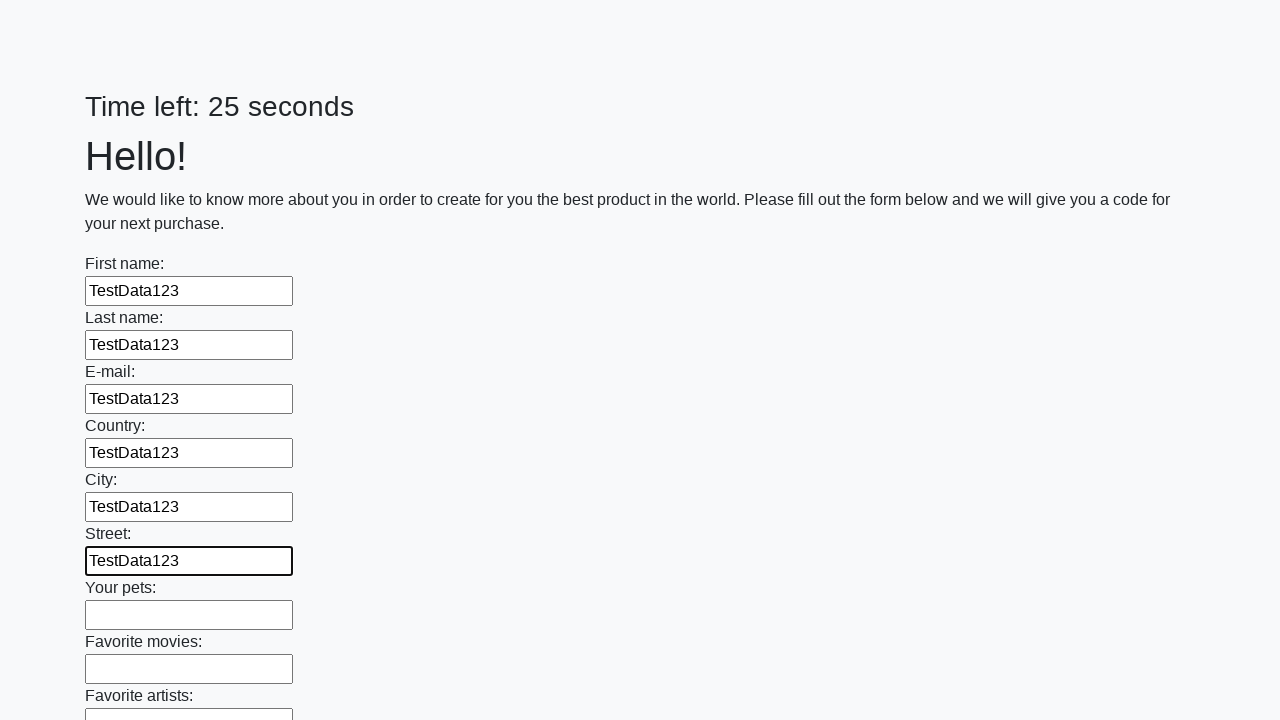

Filled input field with 'TestData123' on input >> nth=6
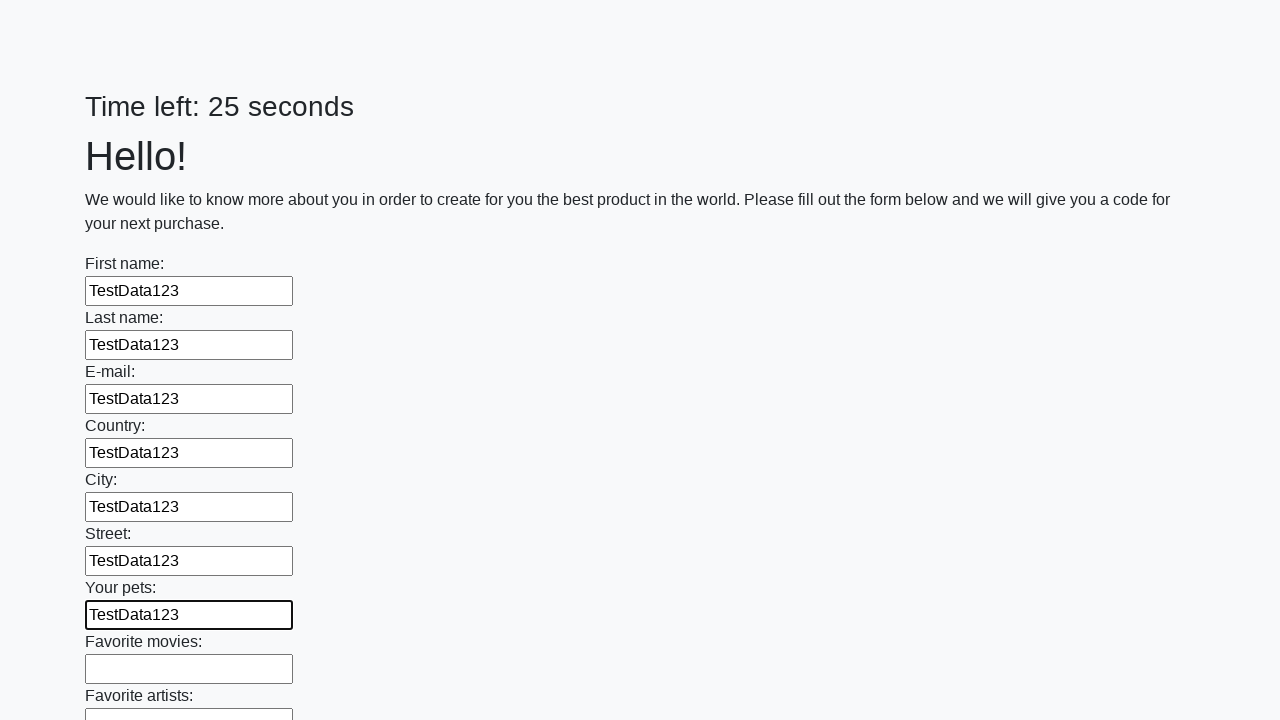

Filled input field with 'TestData123' on input >> nth=7
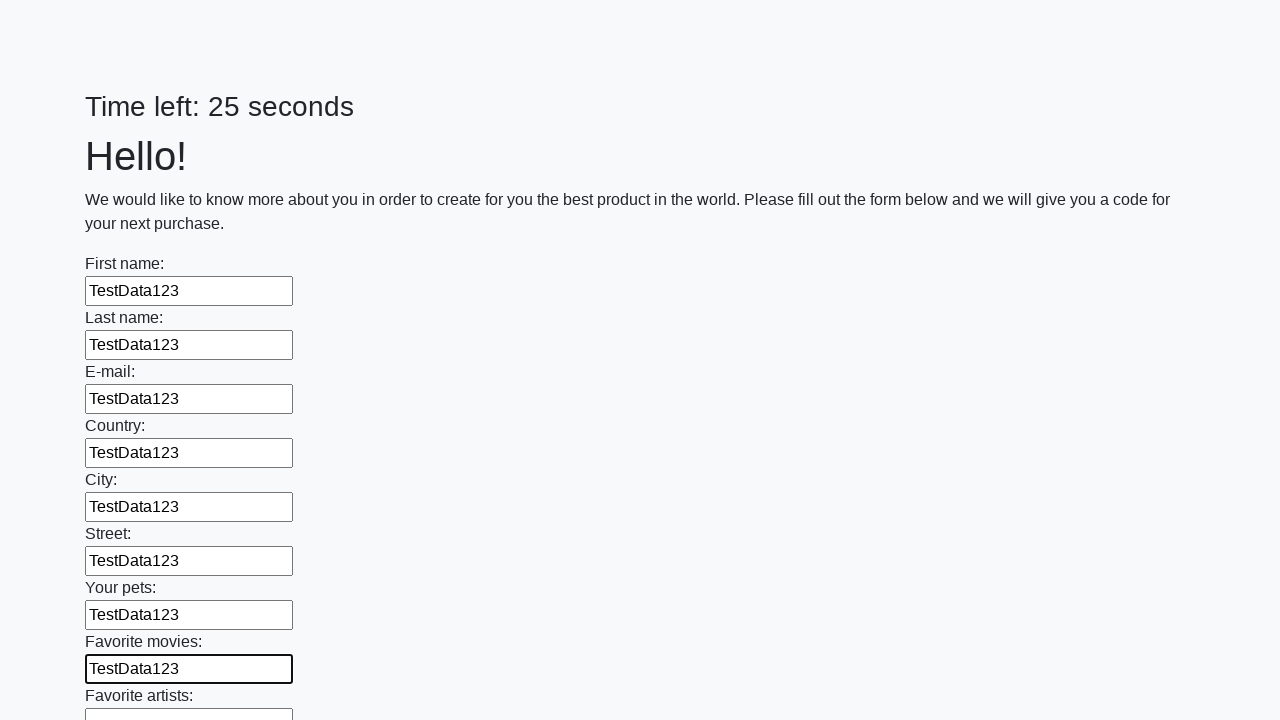

Filled input field with 'TestData123' on input >> nth=8
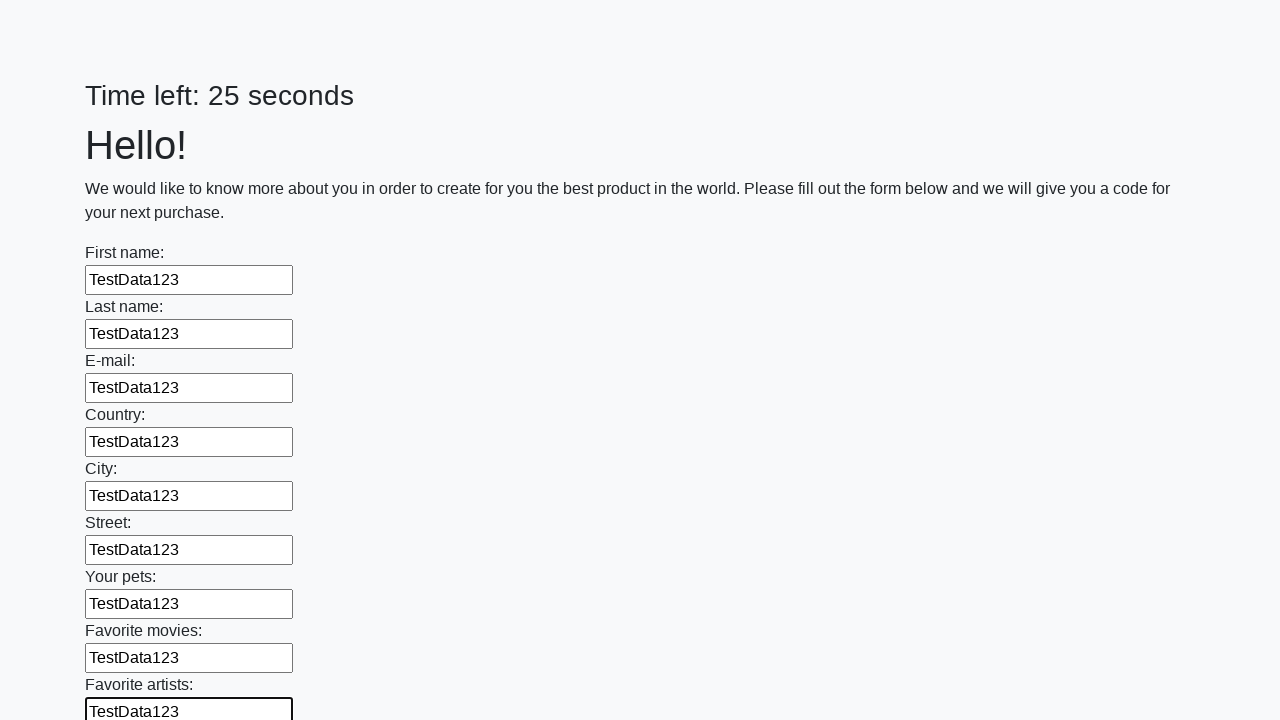

Filled input field with 'TestData123' on input >> nth=9
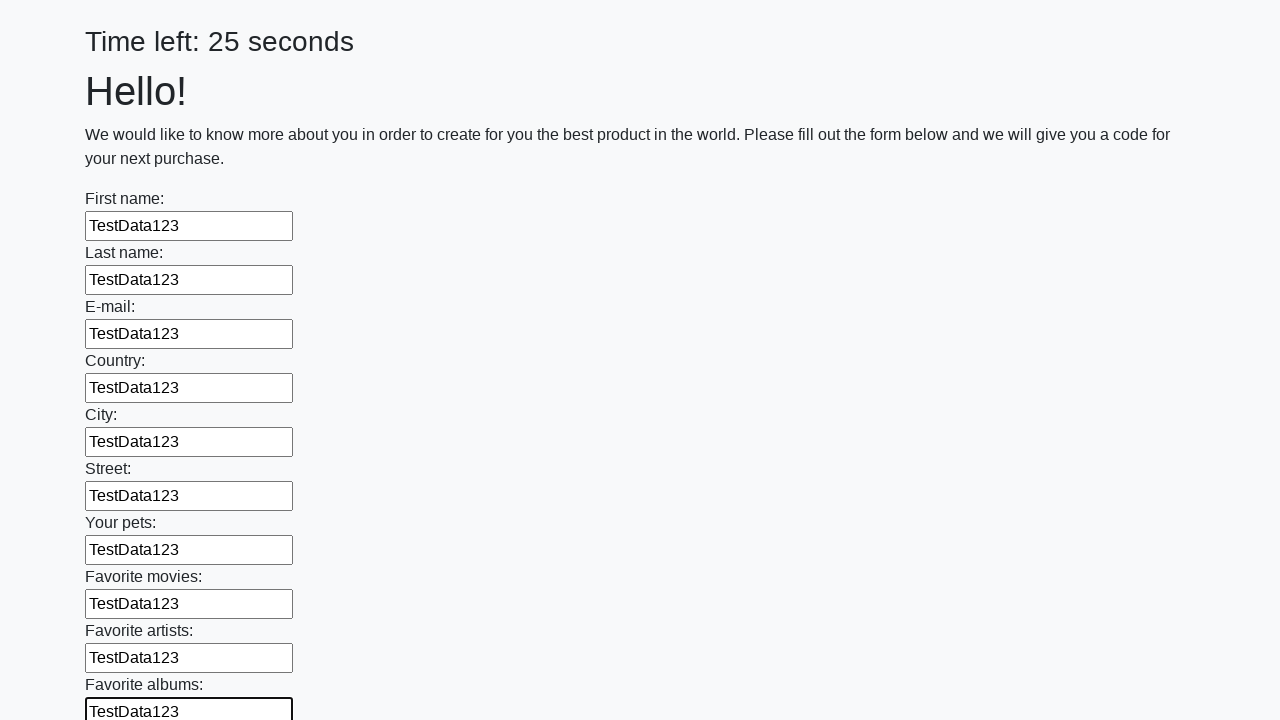

Filled input field with 'TestData123' on input >> nth=10
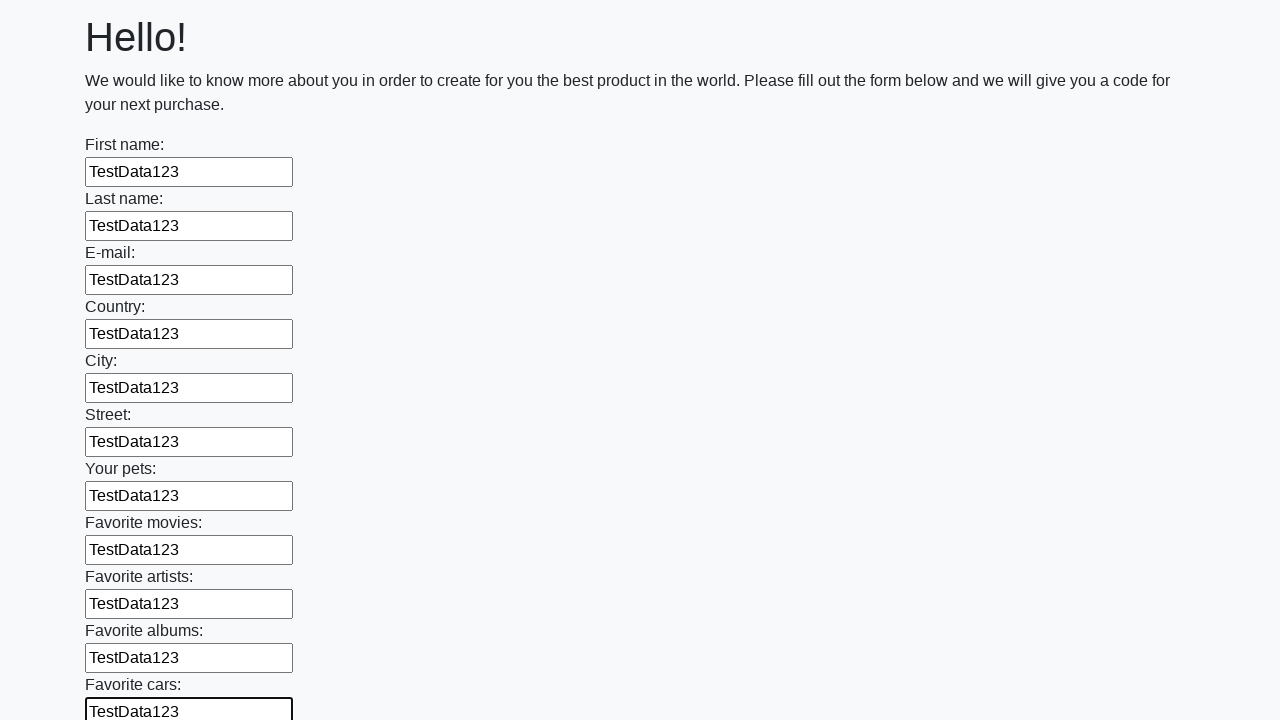

Filled input field with 'TestData123' on input >> nth=11
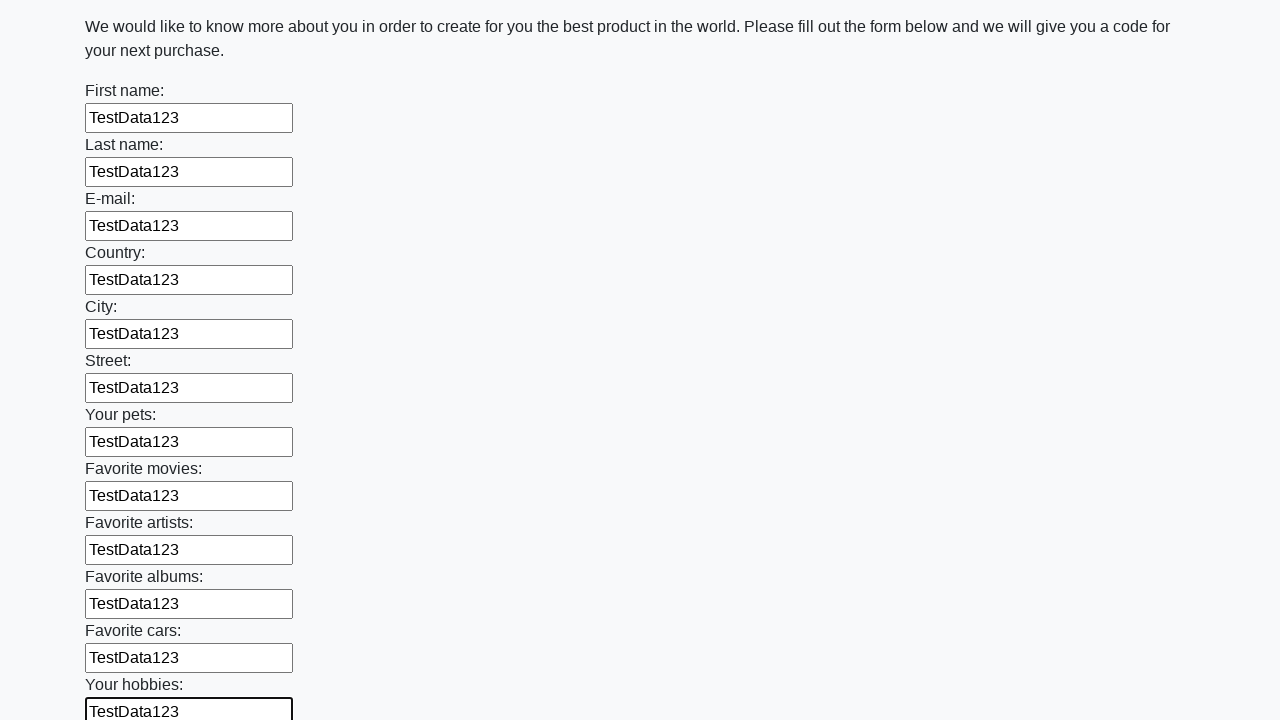

Filled input field with 'TestData123' on input >> nth=12
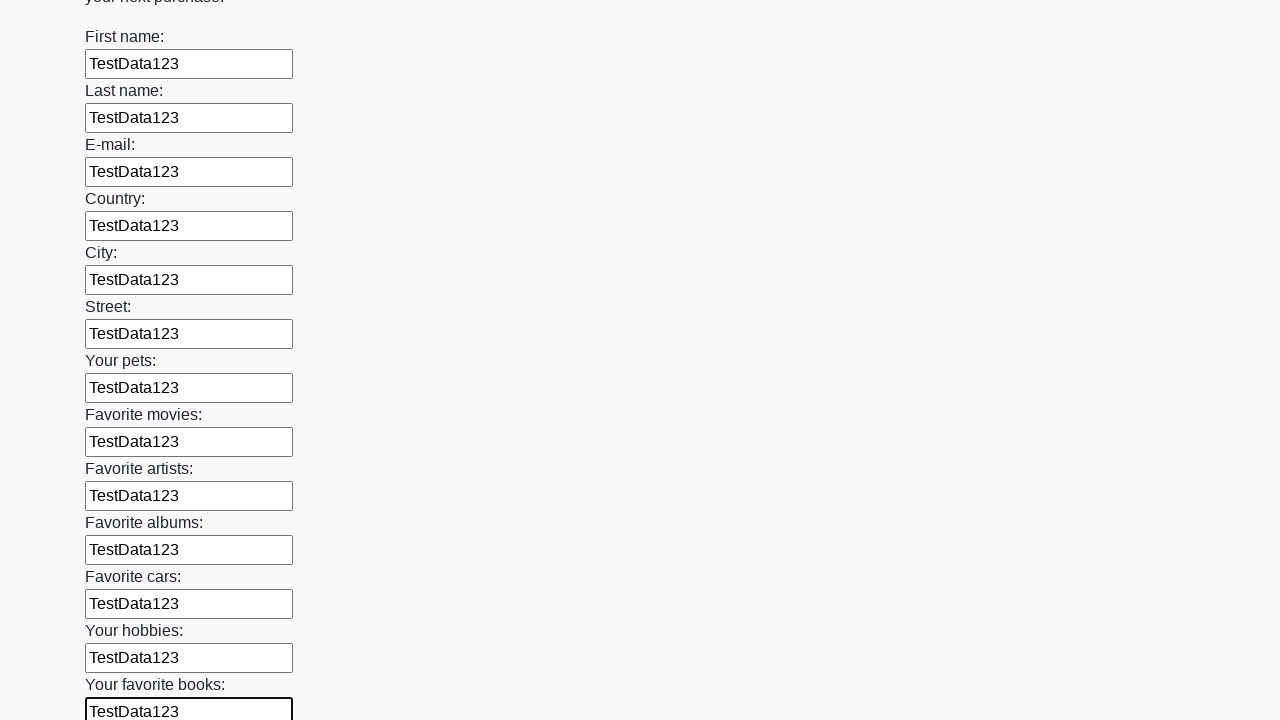

Filled input field with 'TestData123' on input >> nth=13
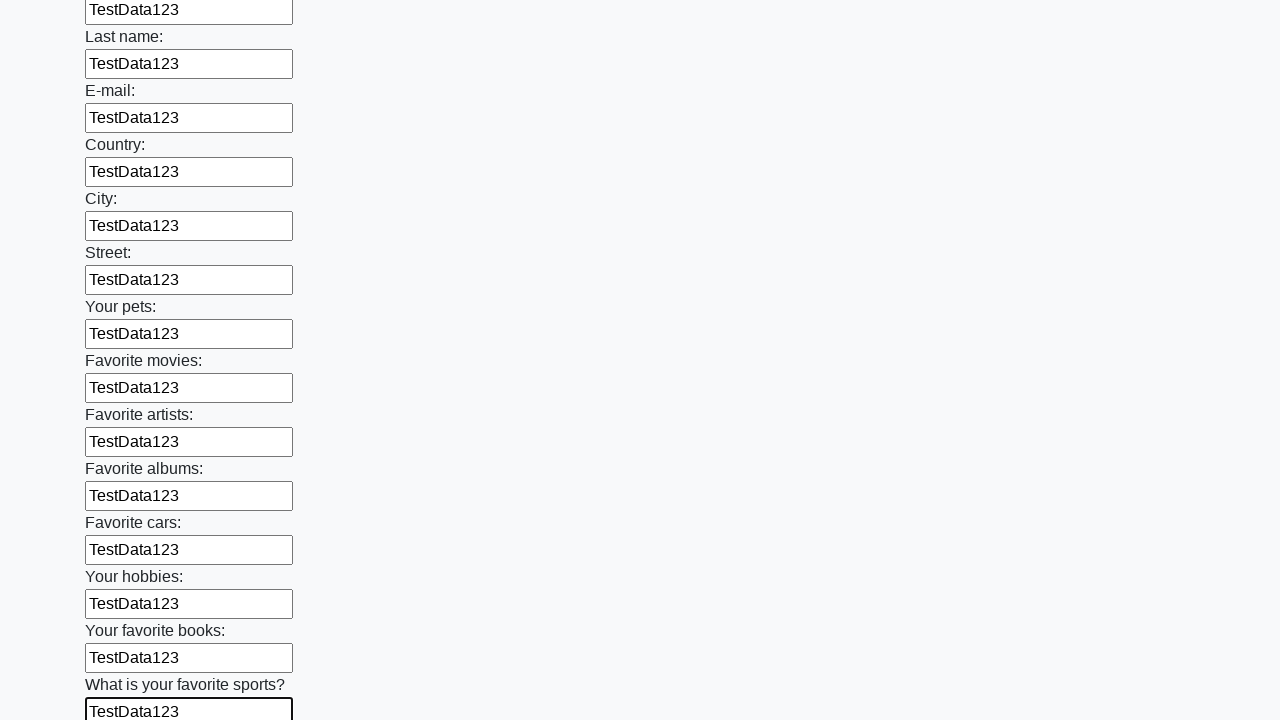

Filled input field with 'TestData123' on input >> nth=14
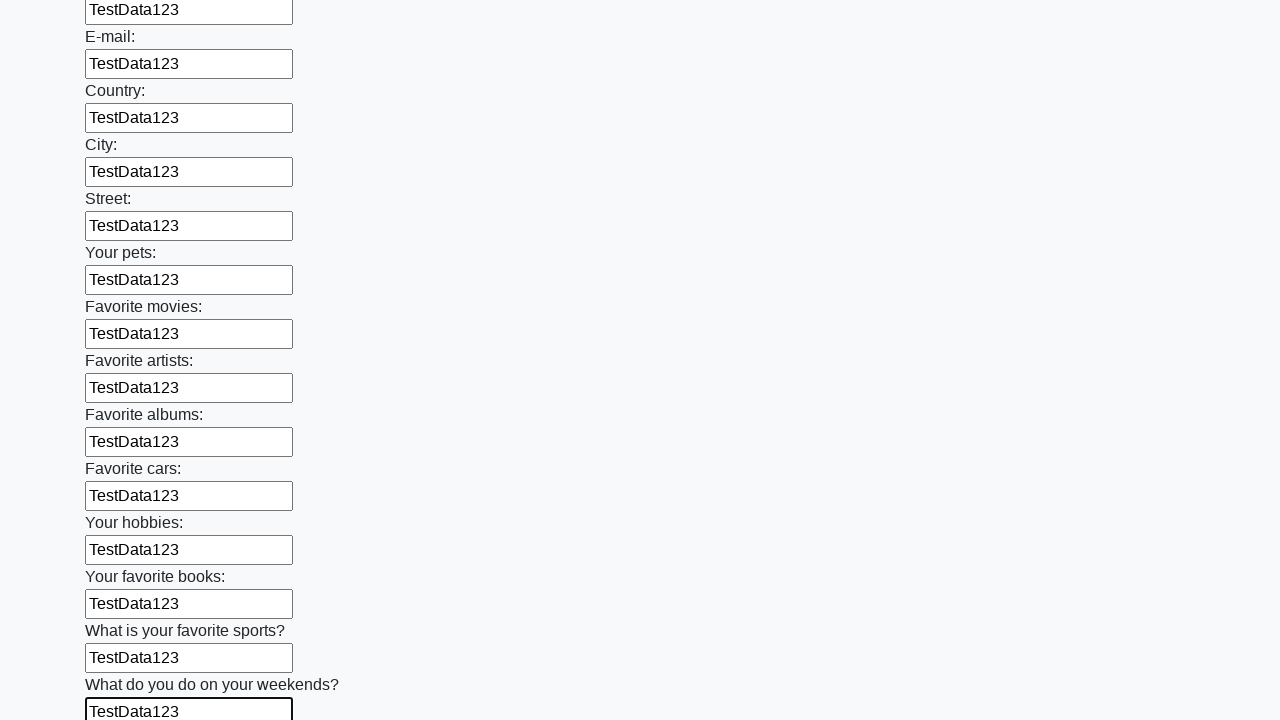

Filled input field with 'TestData123' on input >> nth=15
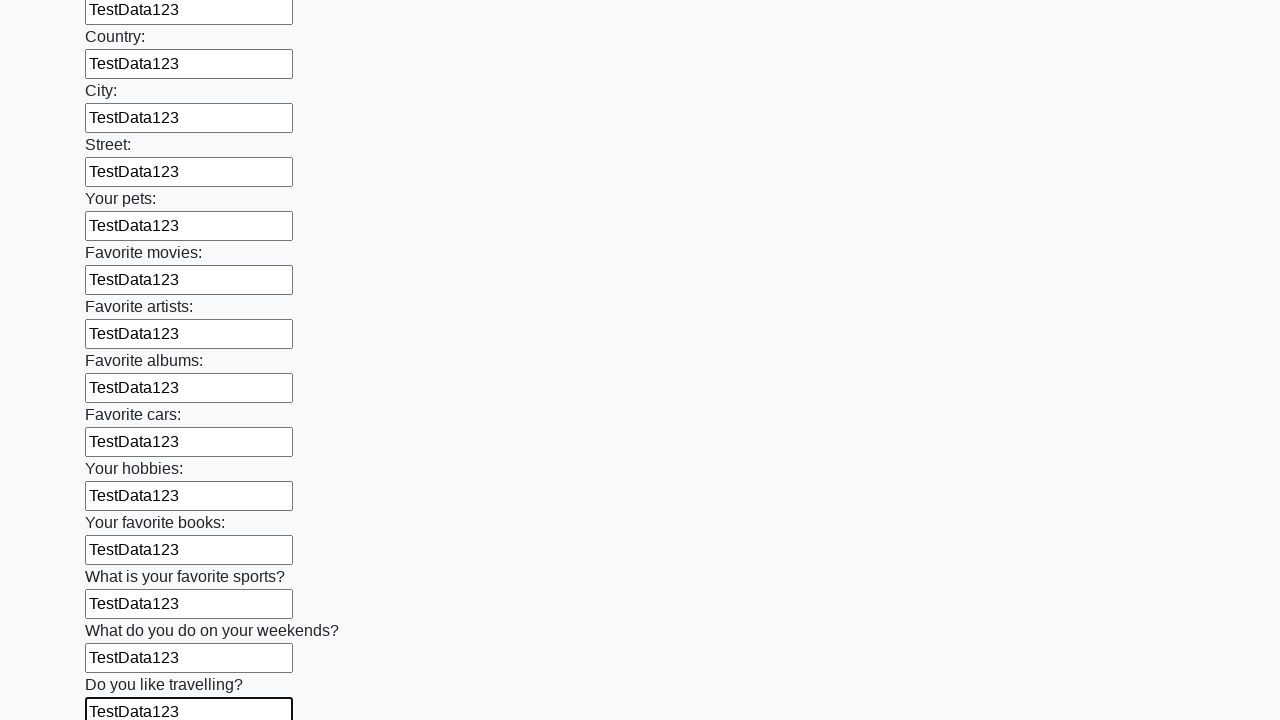

Filled input field with 'TestData123' on input >> nth=16
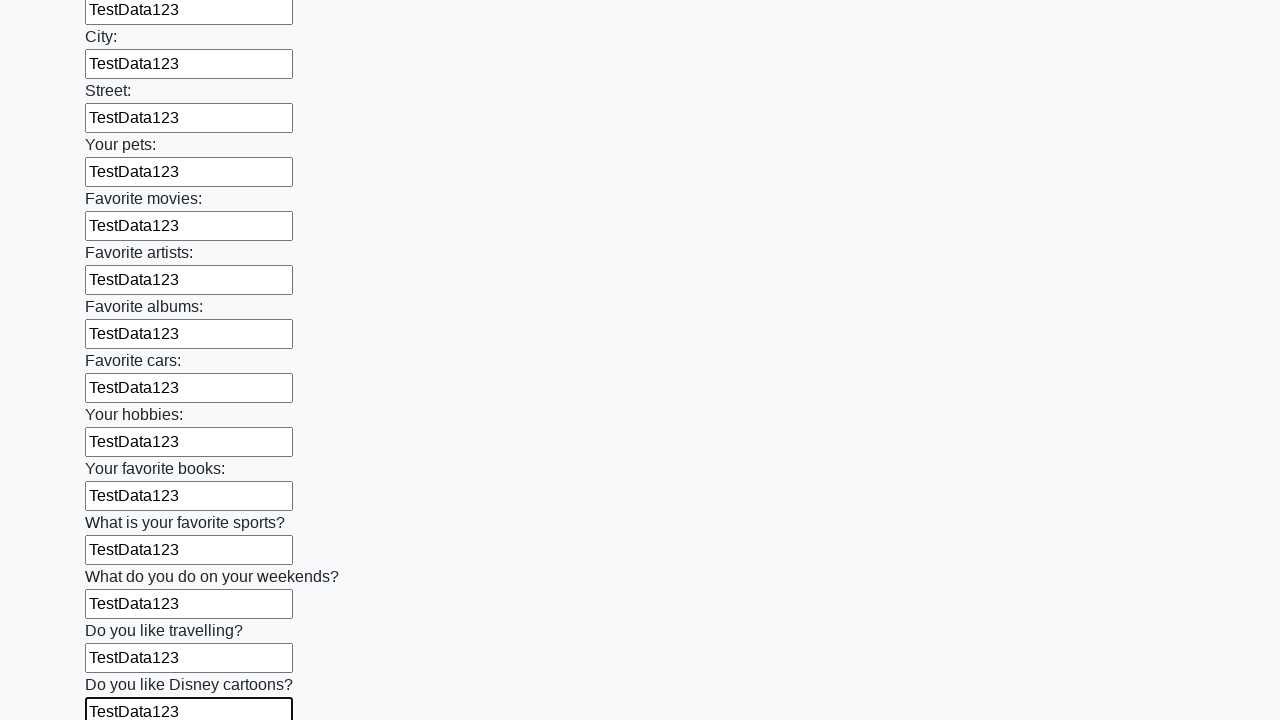

Filled input field with 'TestData123' on input >> nth=17
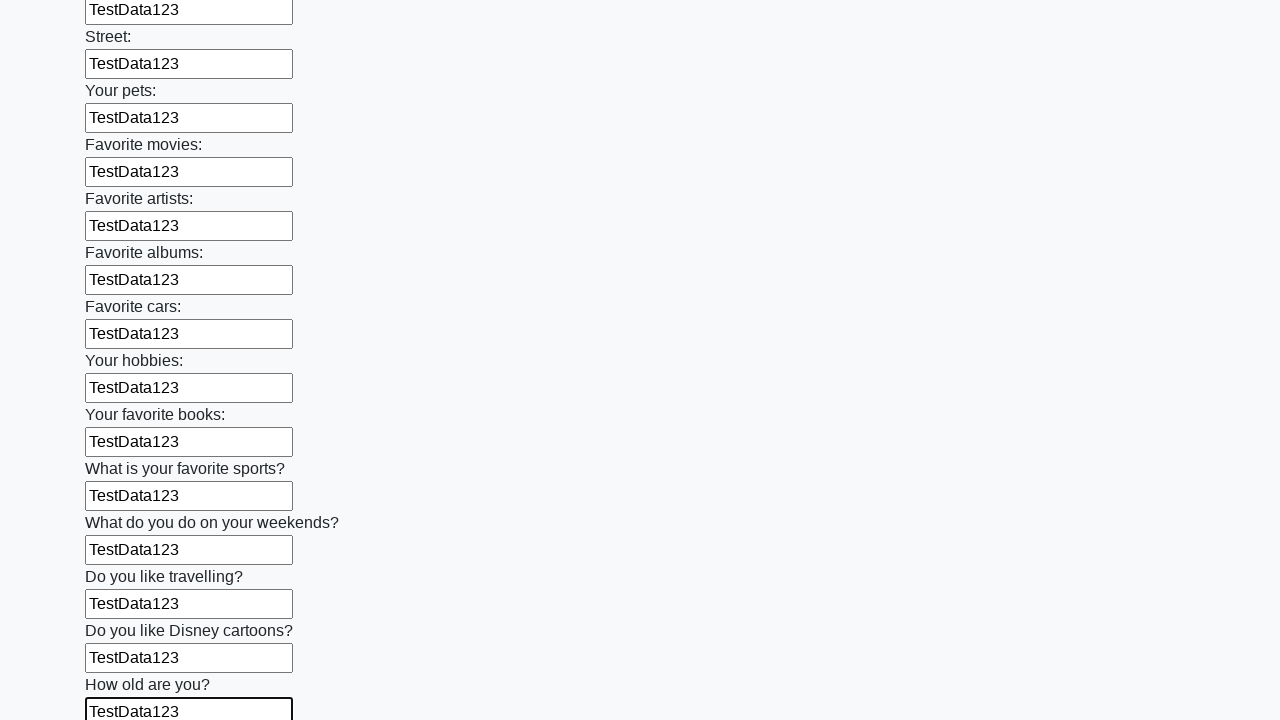

Filled input field with 'TestData123' on input >> nth=18
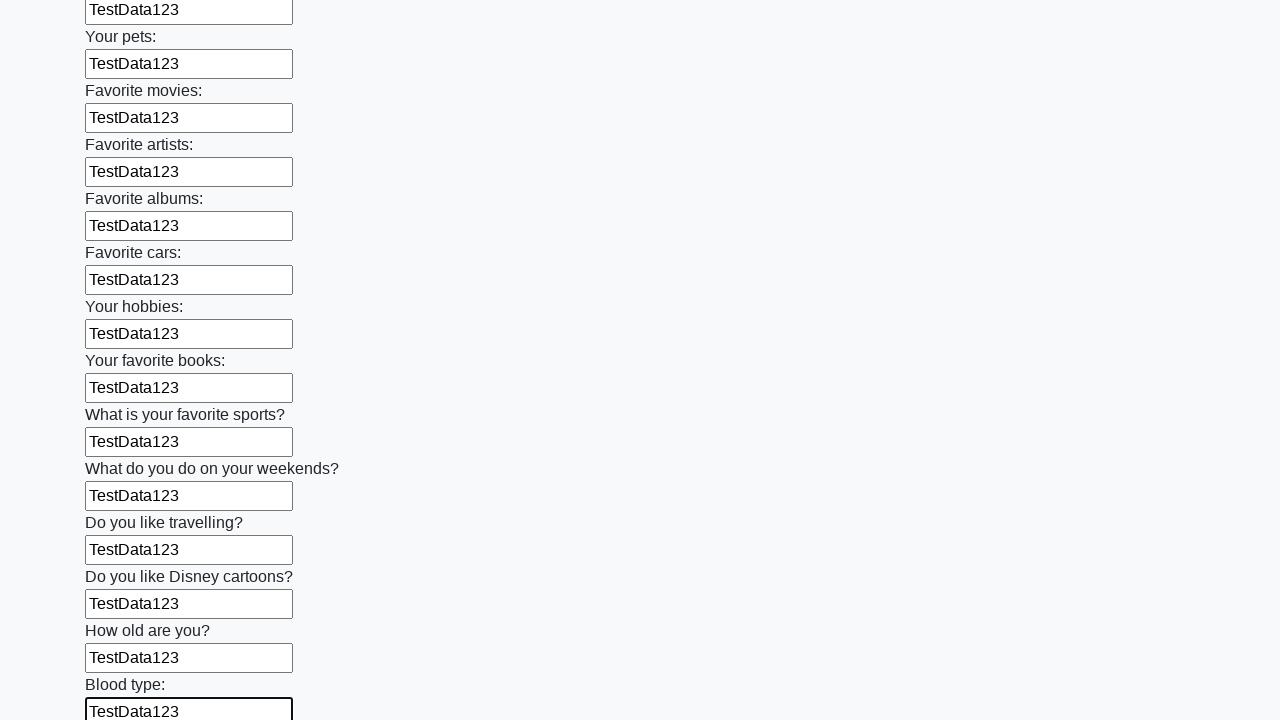

Filled input field with 'TestData123' on input >> nth=19
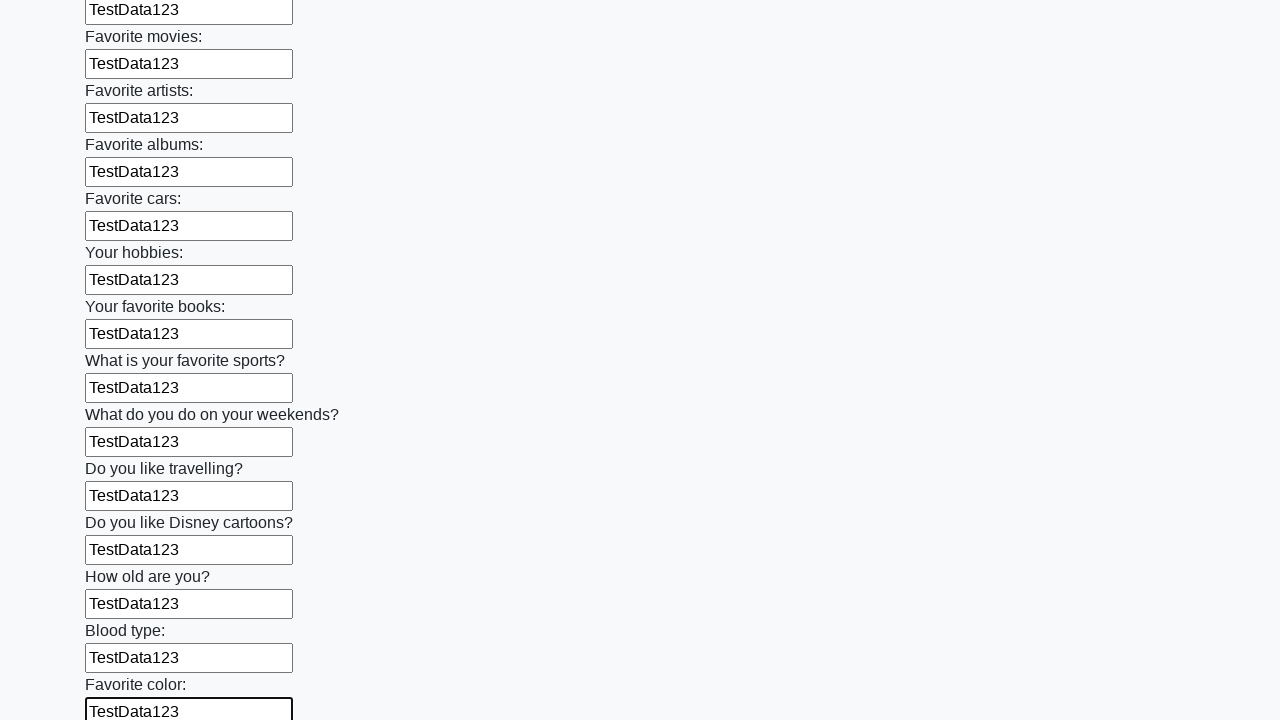

Filled input field with 'TestData123' on input >> nth=20
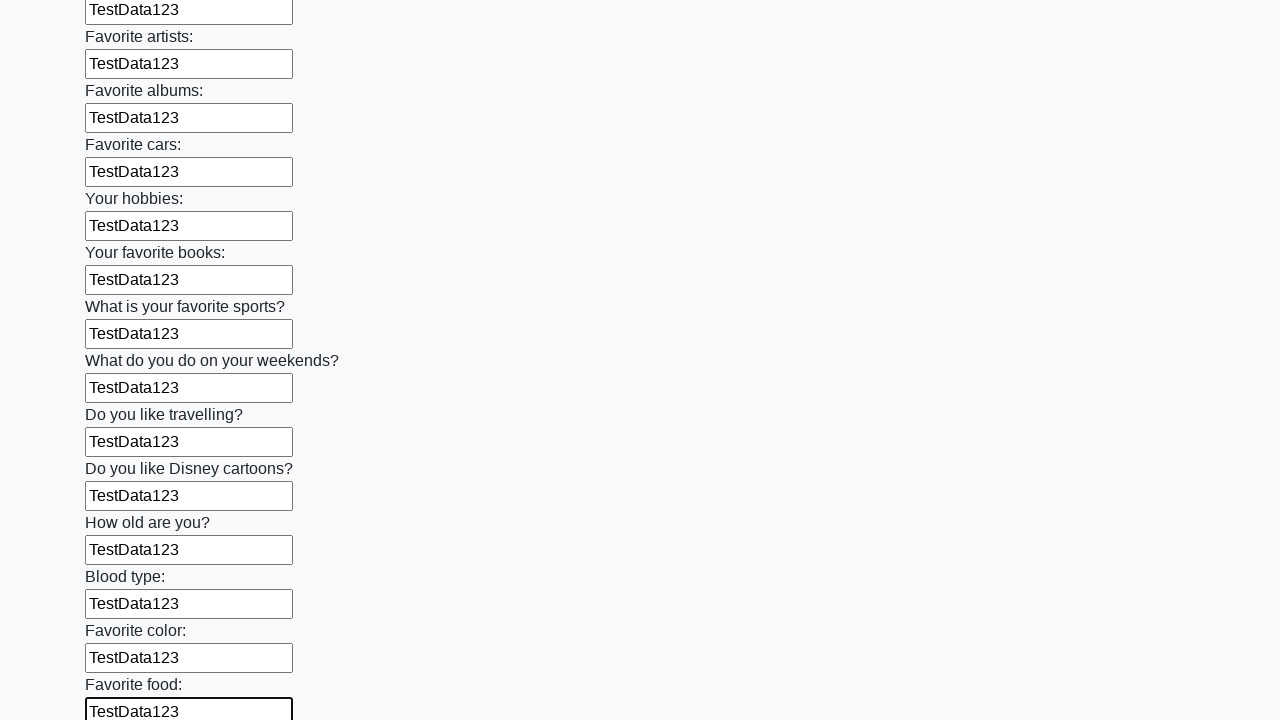

Filled input field with 'TestData123' on input >> nth=21
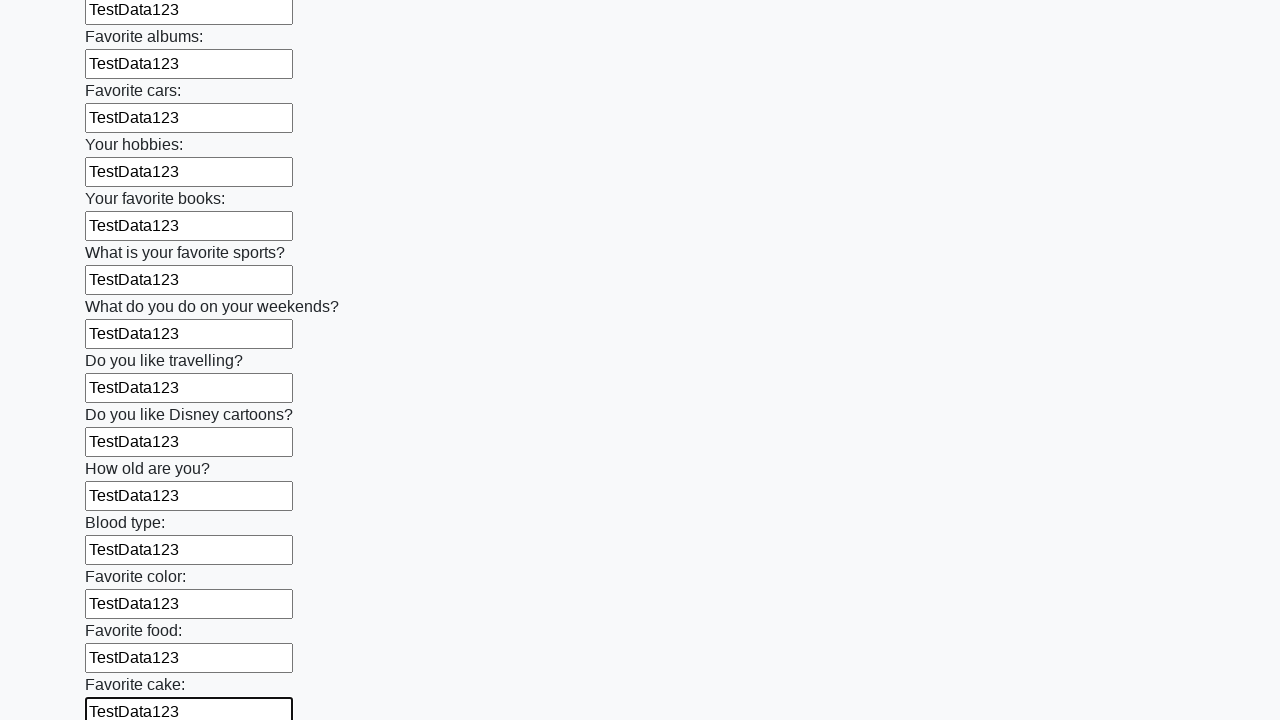

Filled input field with 'TestData123' on input >> nth=22
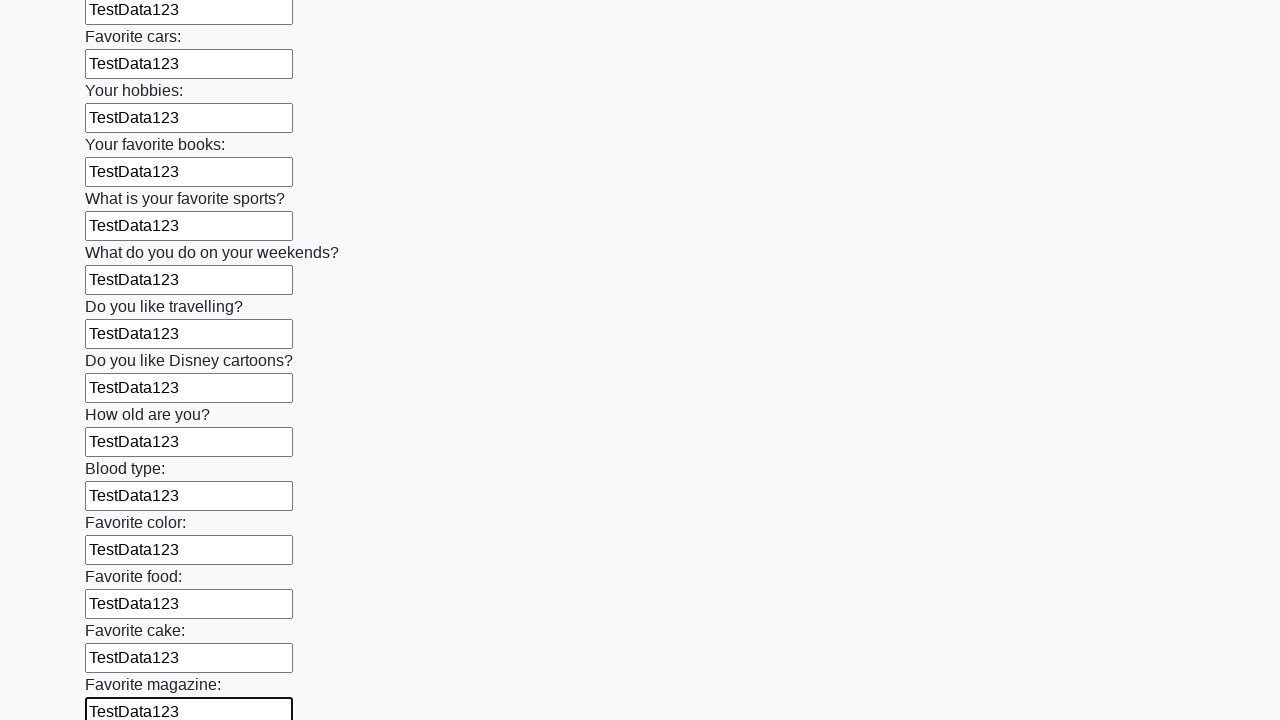

Filled input field with 'TestData123' on input >> nth=23
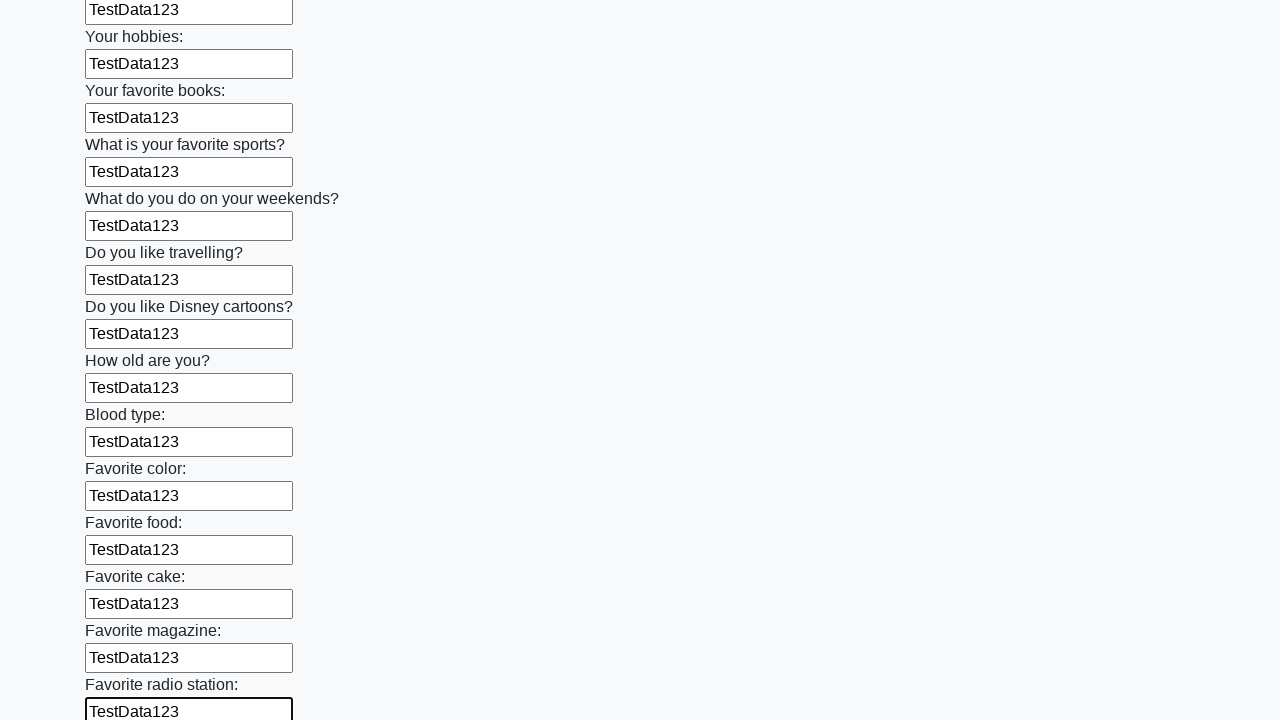

Filled input field with 'TestData123' on input >> nth=24
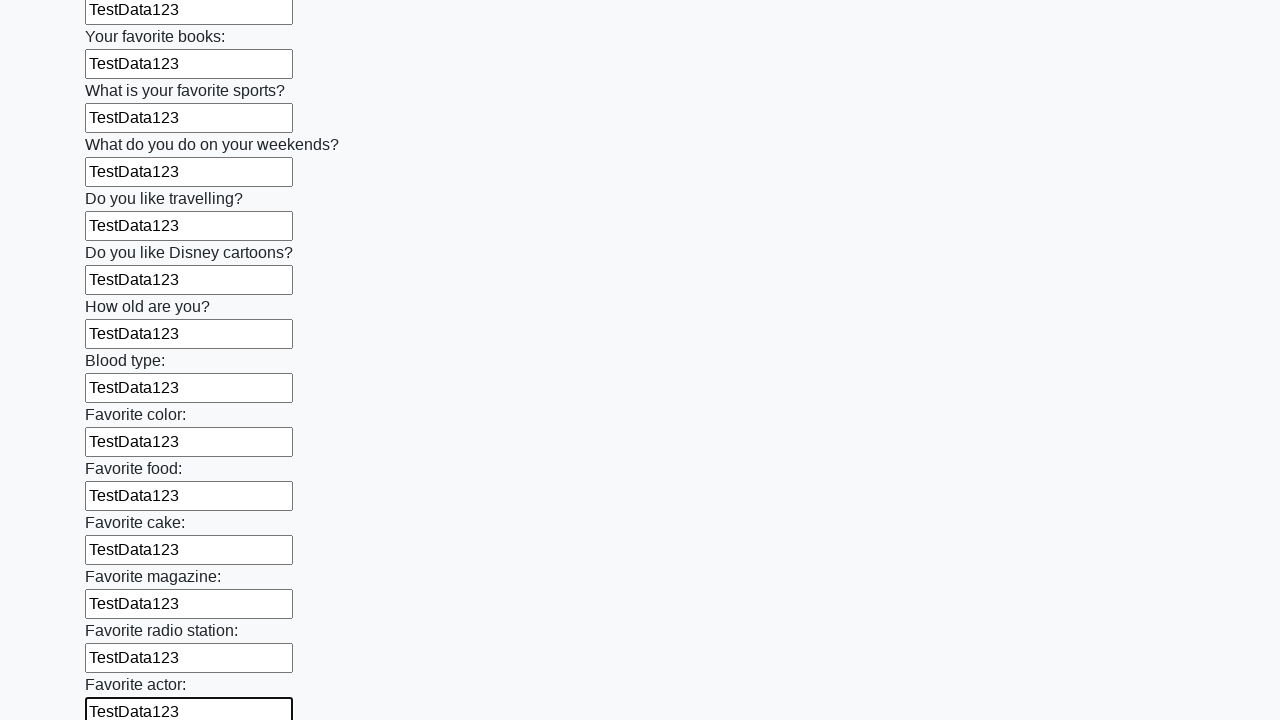

Filled input field with 'TestData123' on input >> nth=25
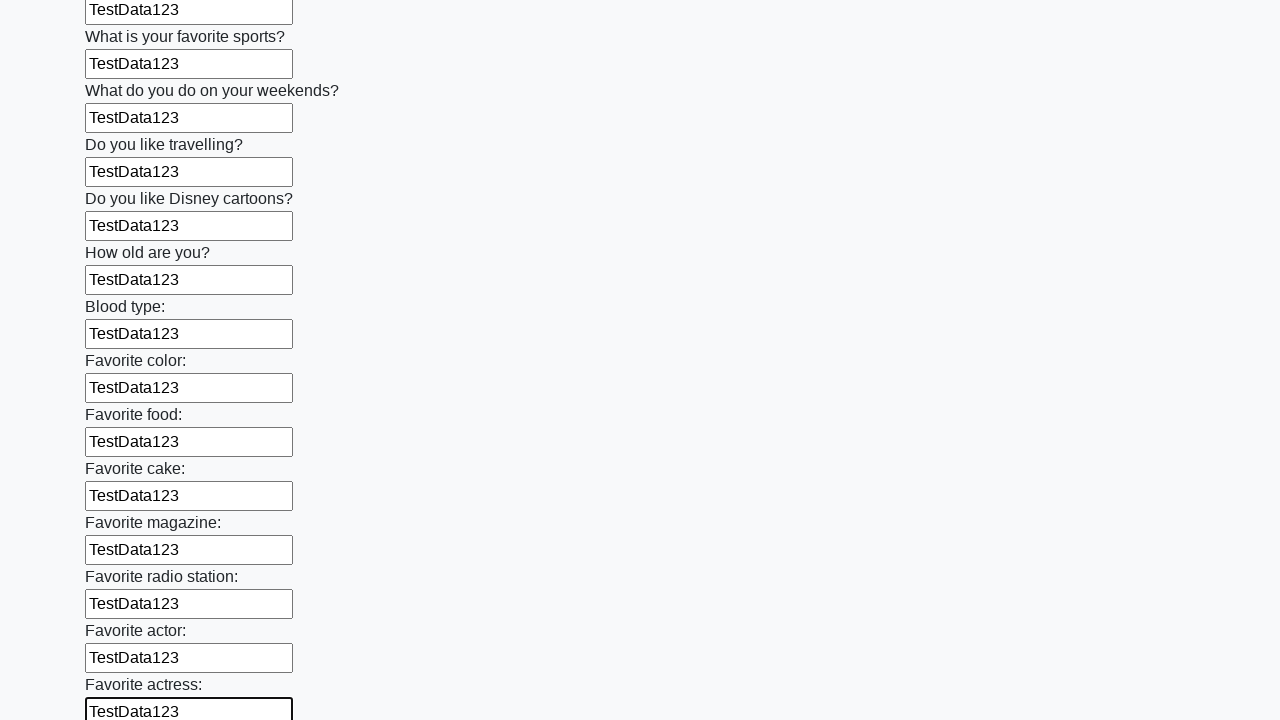

Filled input field with 'TestData123' on input >> nth=26
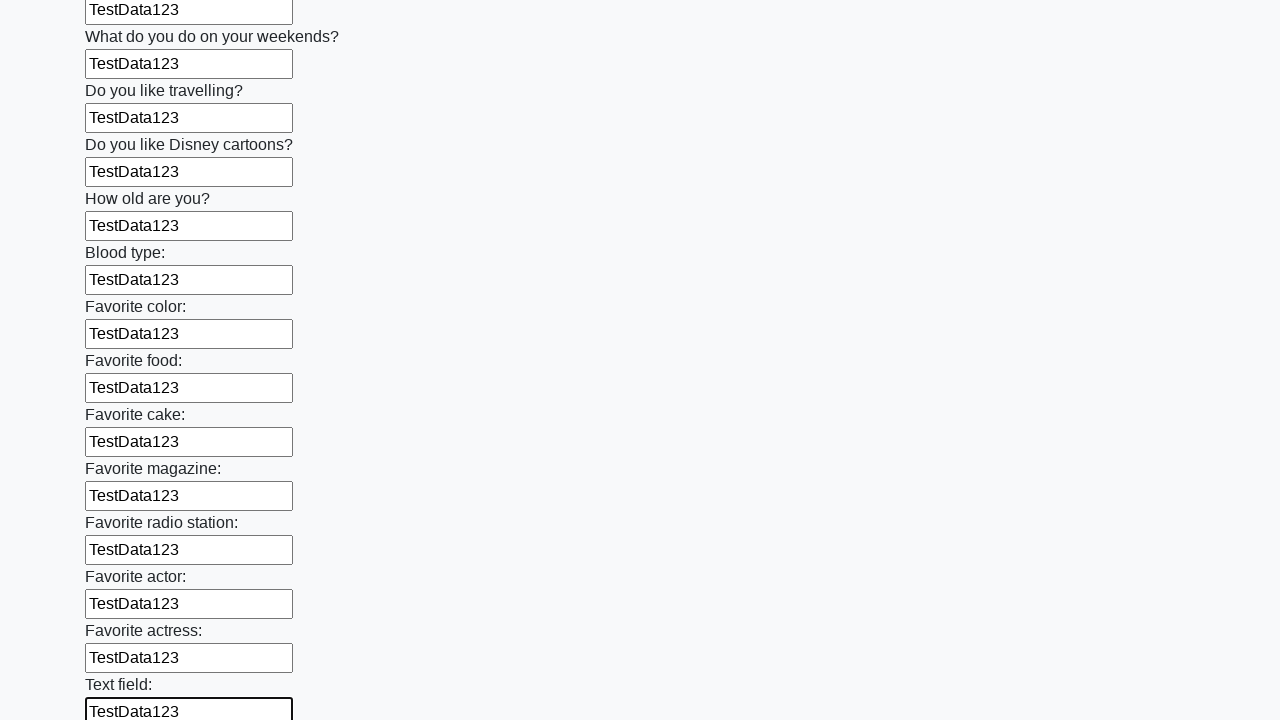

Filled input field with 'TestData123' on input >> nth=27
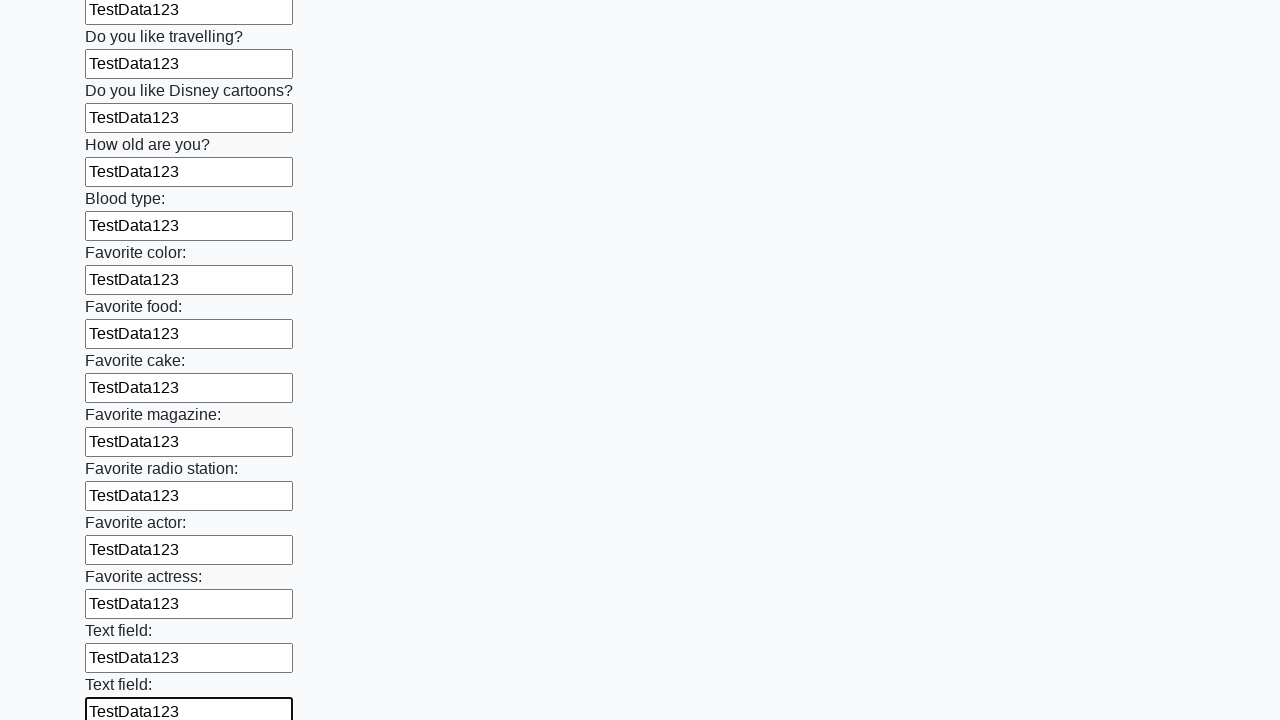

Filled input field with 'TestData123' on input >> nth=28
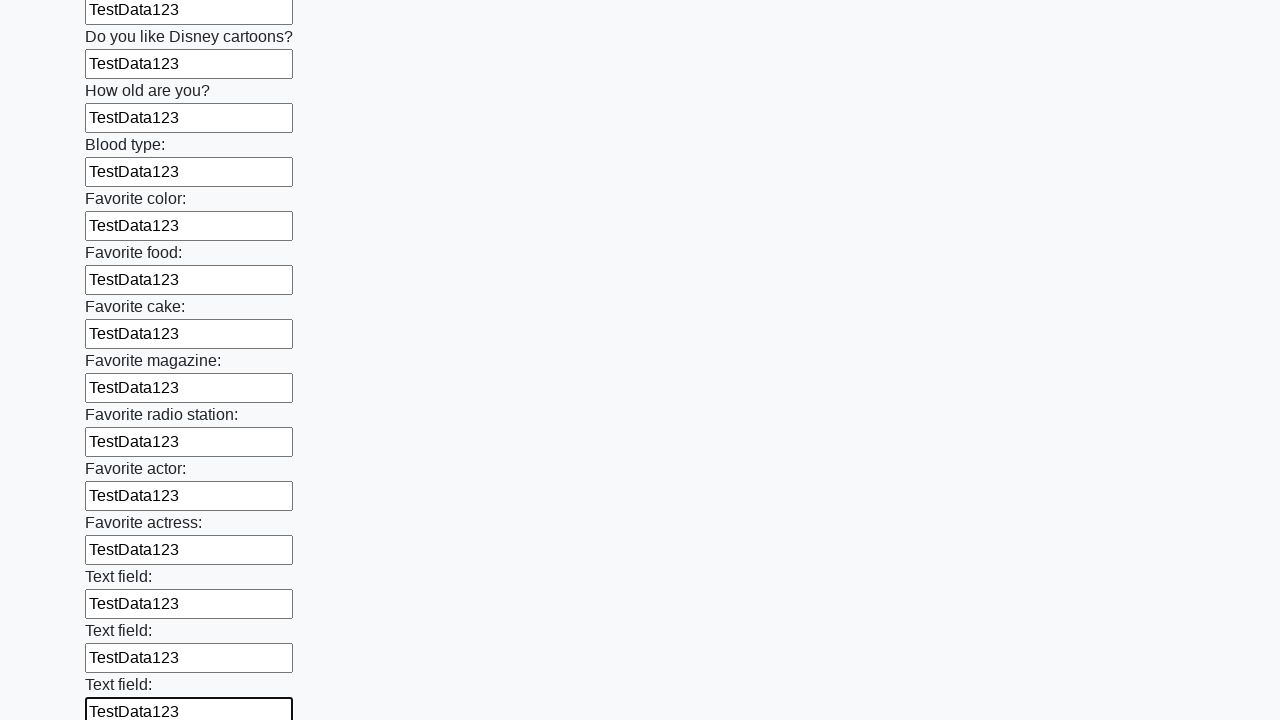

Filled input field with 'TestData123' on input >> nth=29
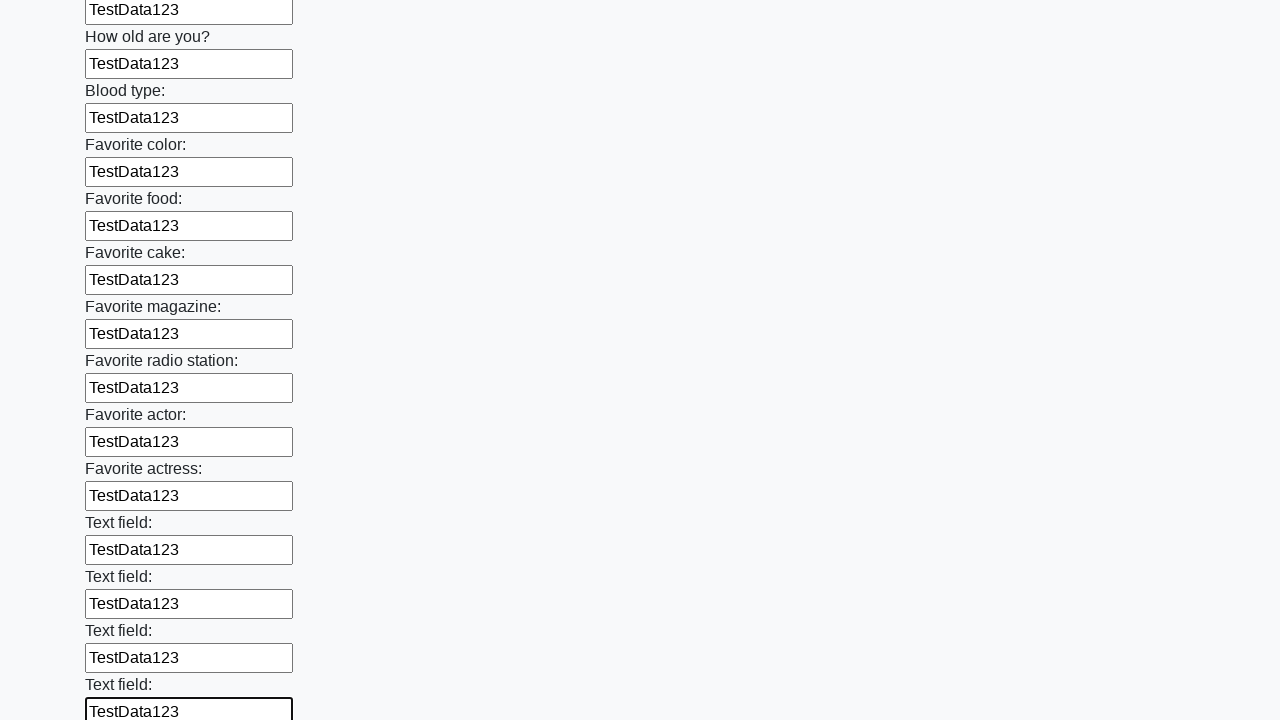

Filled input field with 'TestData123' on input >> nth=30
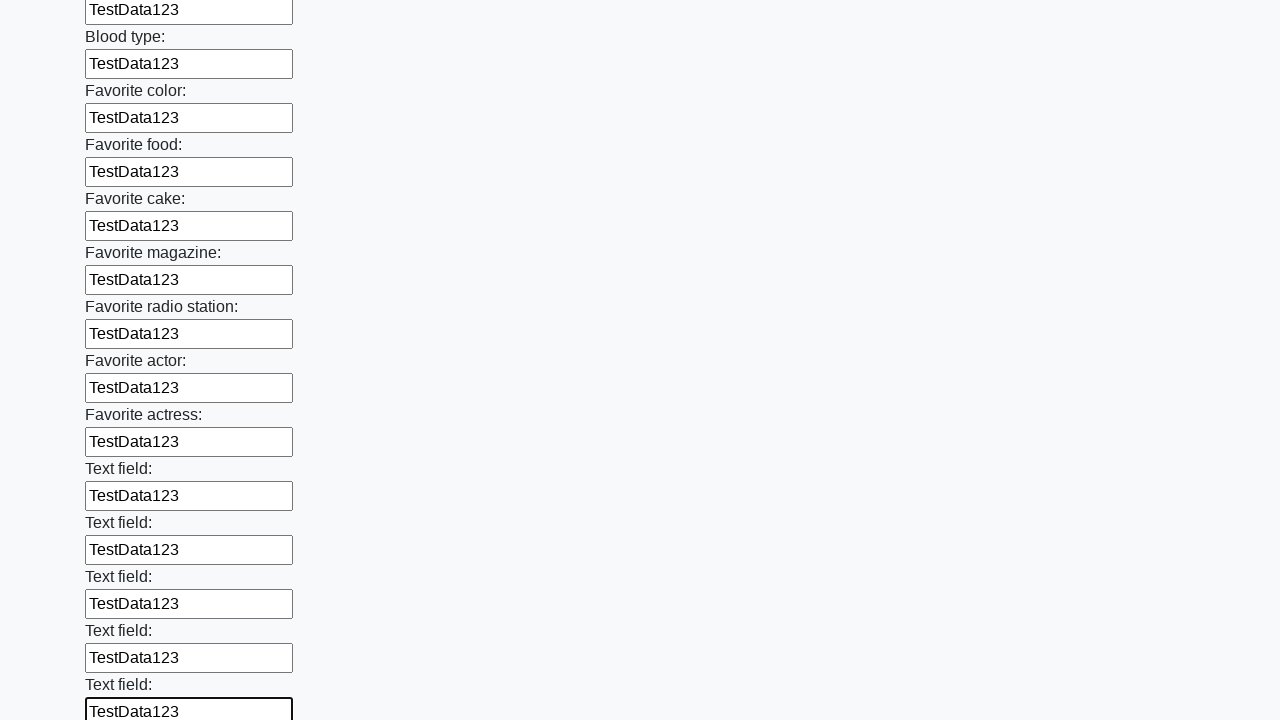

Filled input field with 'TestData123' on input >> nth=31
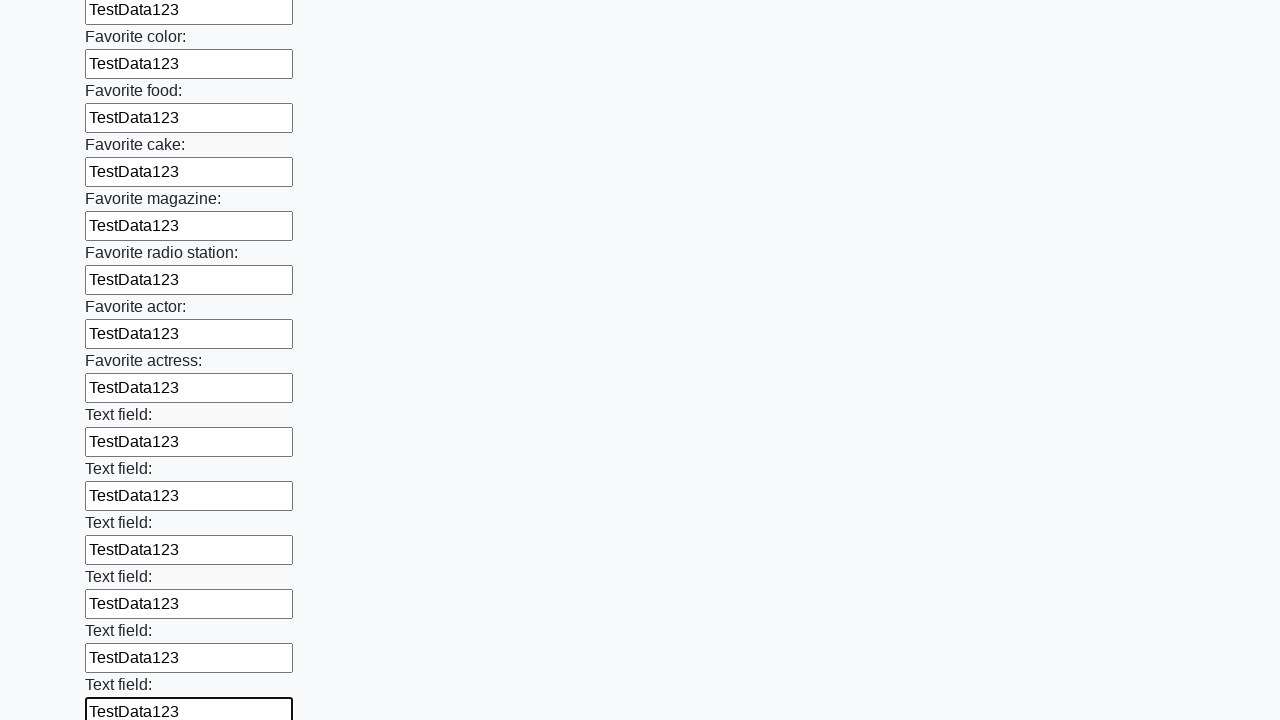

Filled input field with 'TestData123' on input >> nth=32
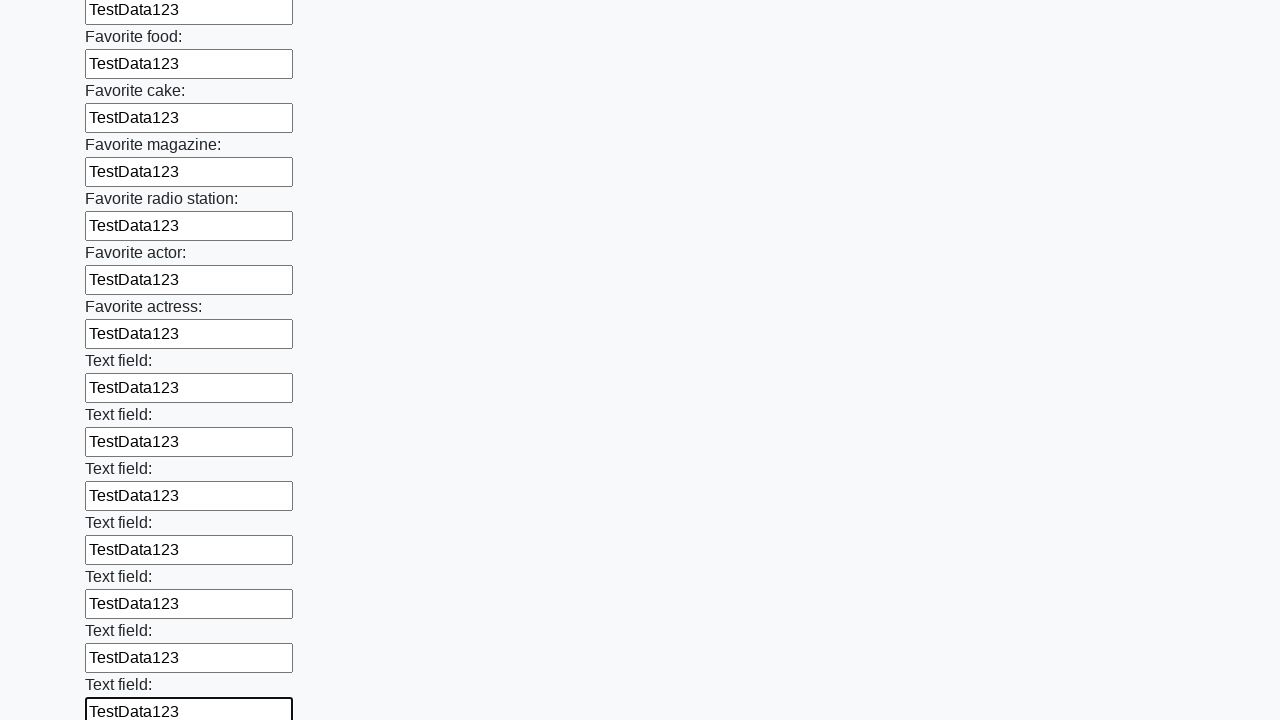

Filled input field with 'TestData123' on input >> nth=33
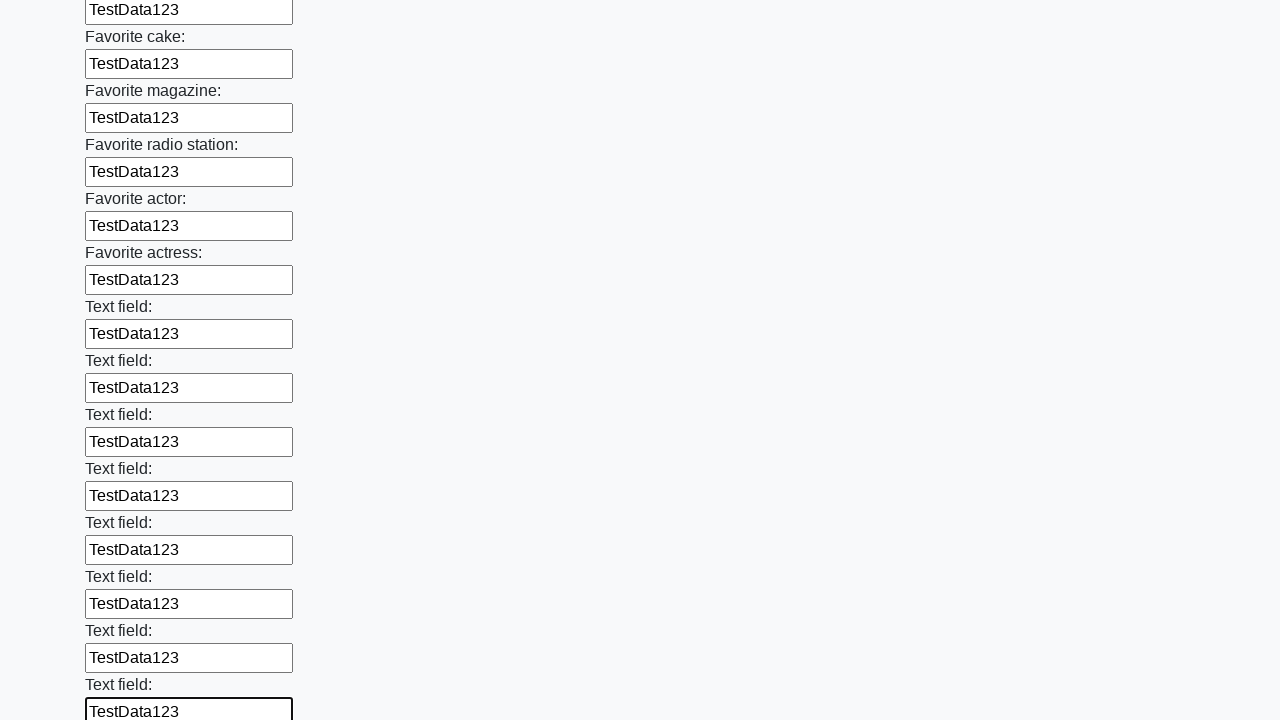

Filled input field with 'TestData123' on input >> nth=34
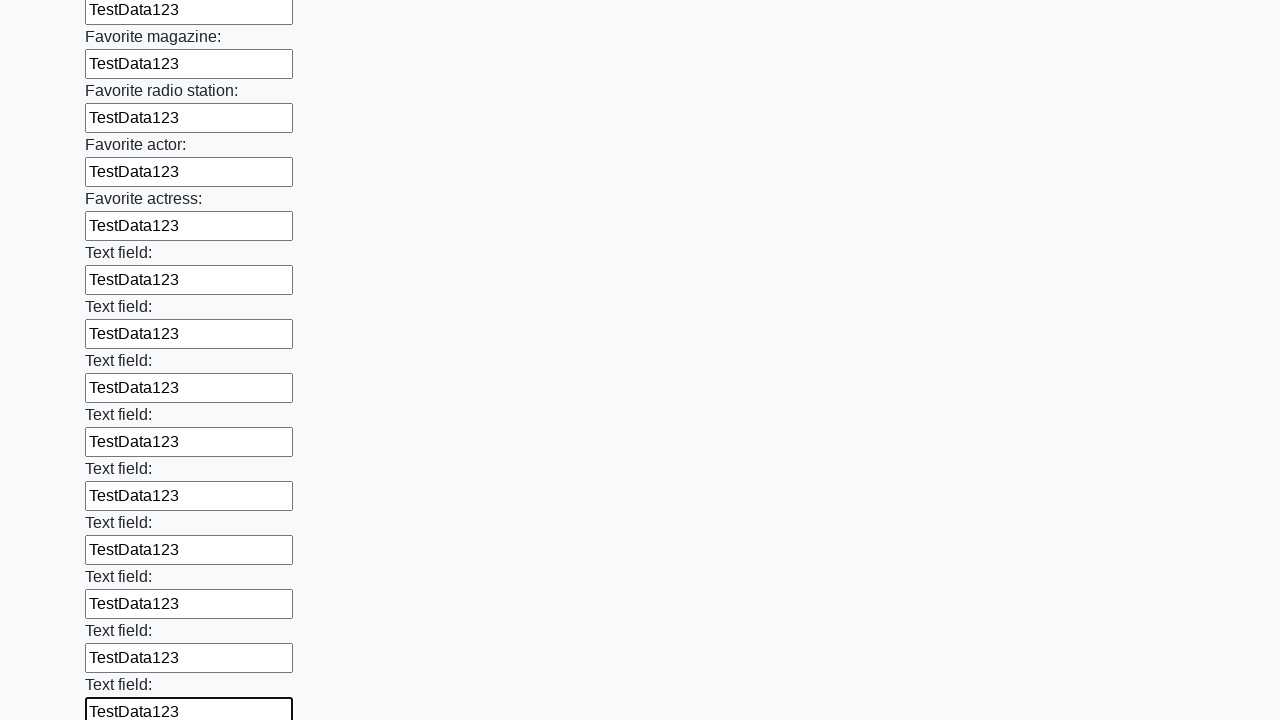

Filled input field with 'TestData123' on input >> nth=35
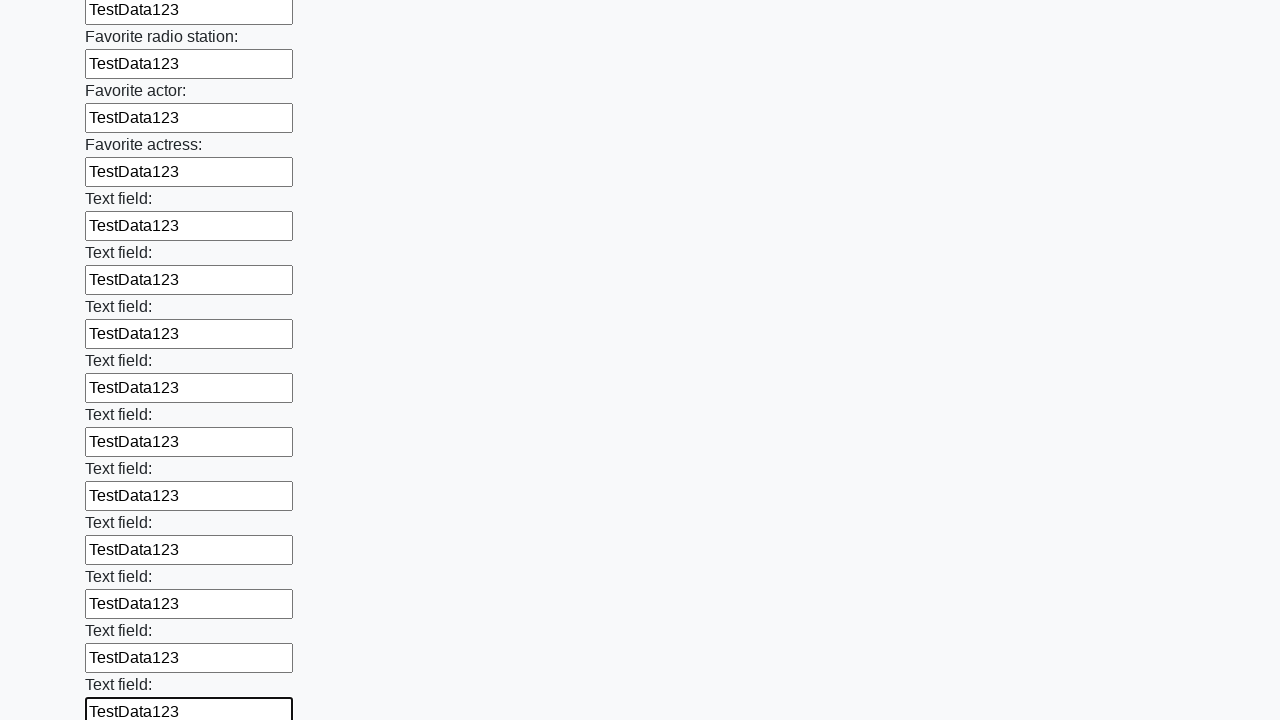

Filled input field with 'TestData123' on input >> nth=36
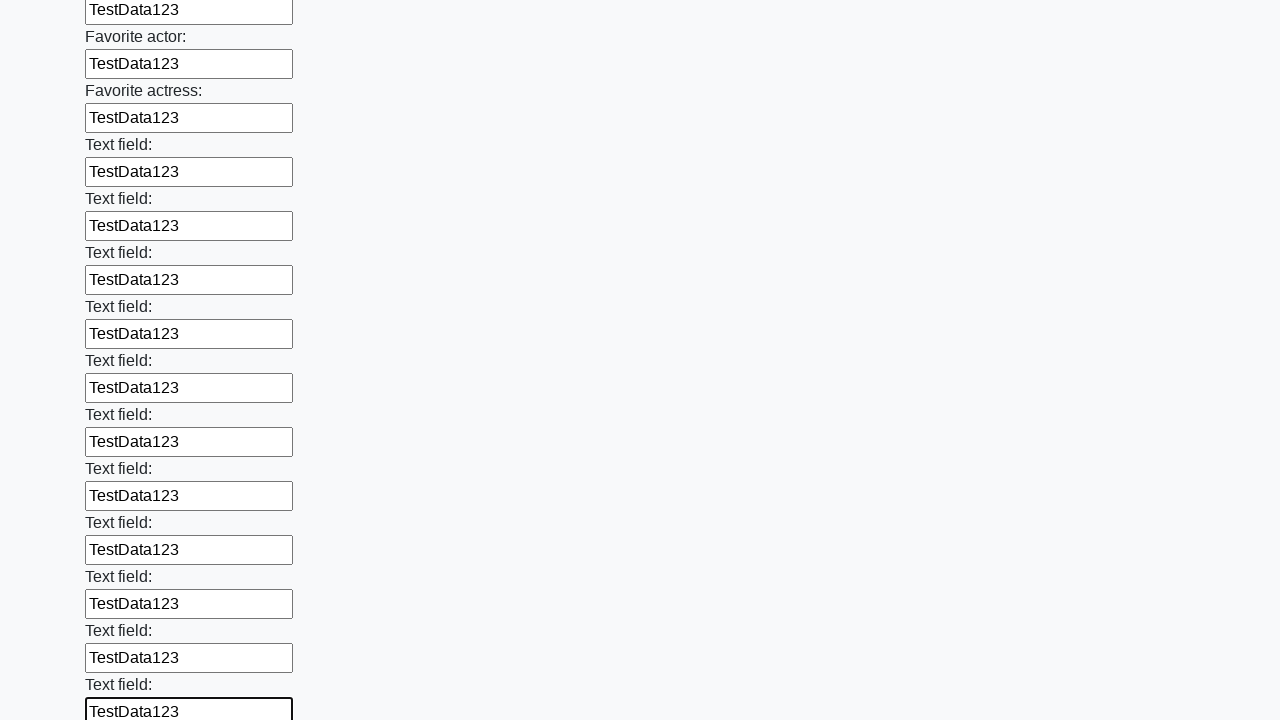

Filled input field with 'TestData123' on input >> nth=37
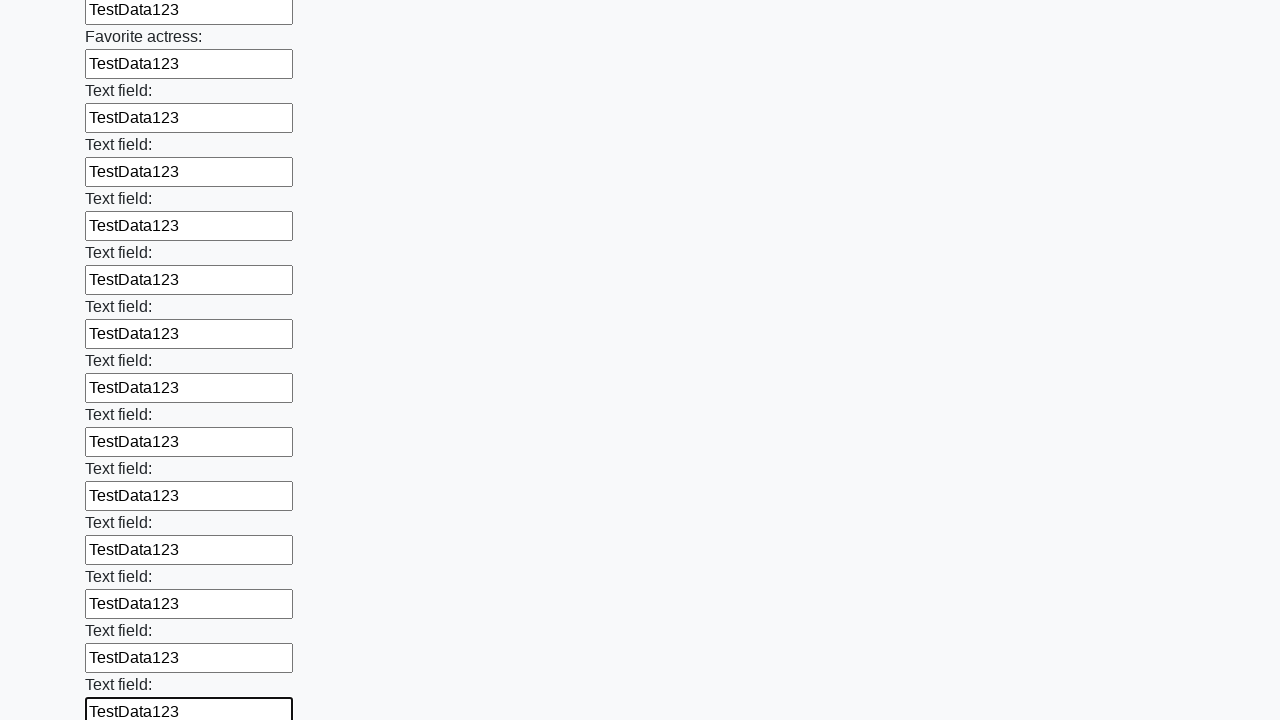

Filled input field with 'TestData123' on input >> nth=38
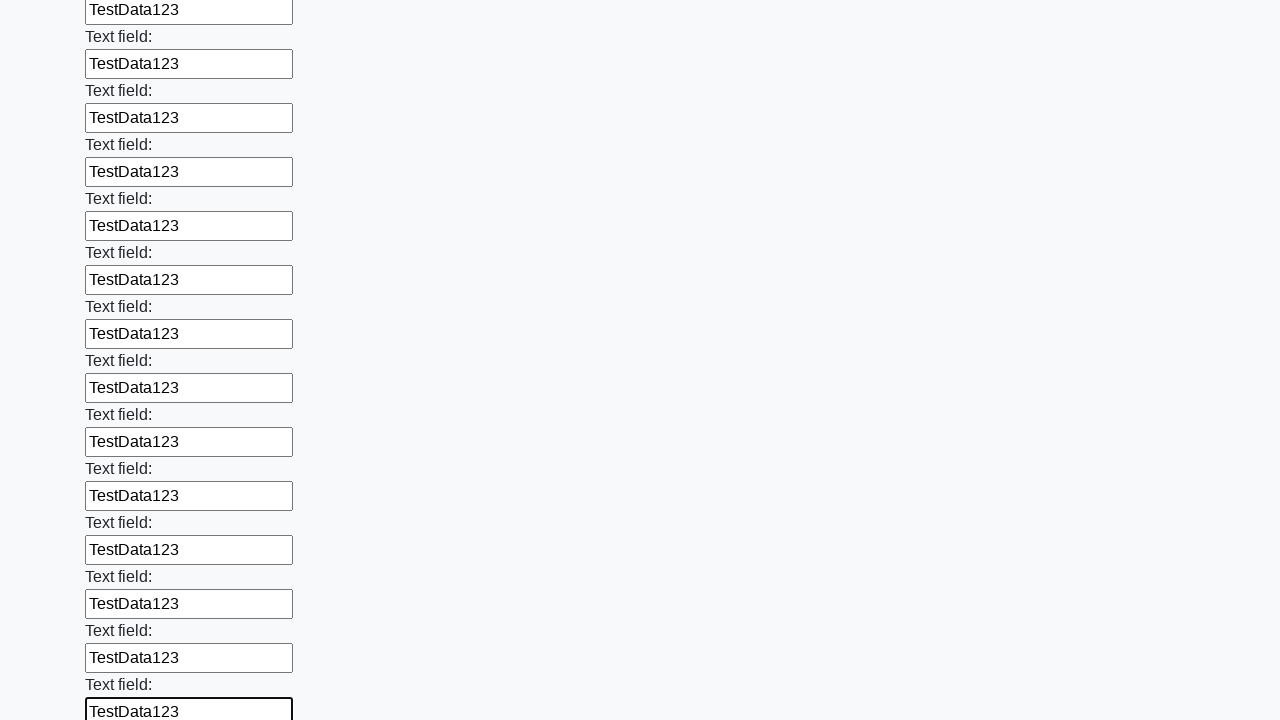

Filled input field with 'TestData123' on input >> nth=39
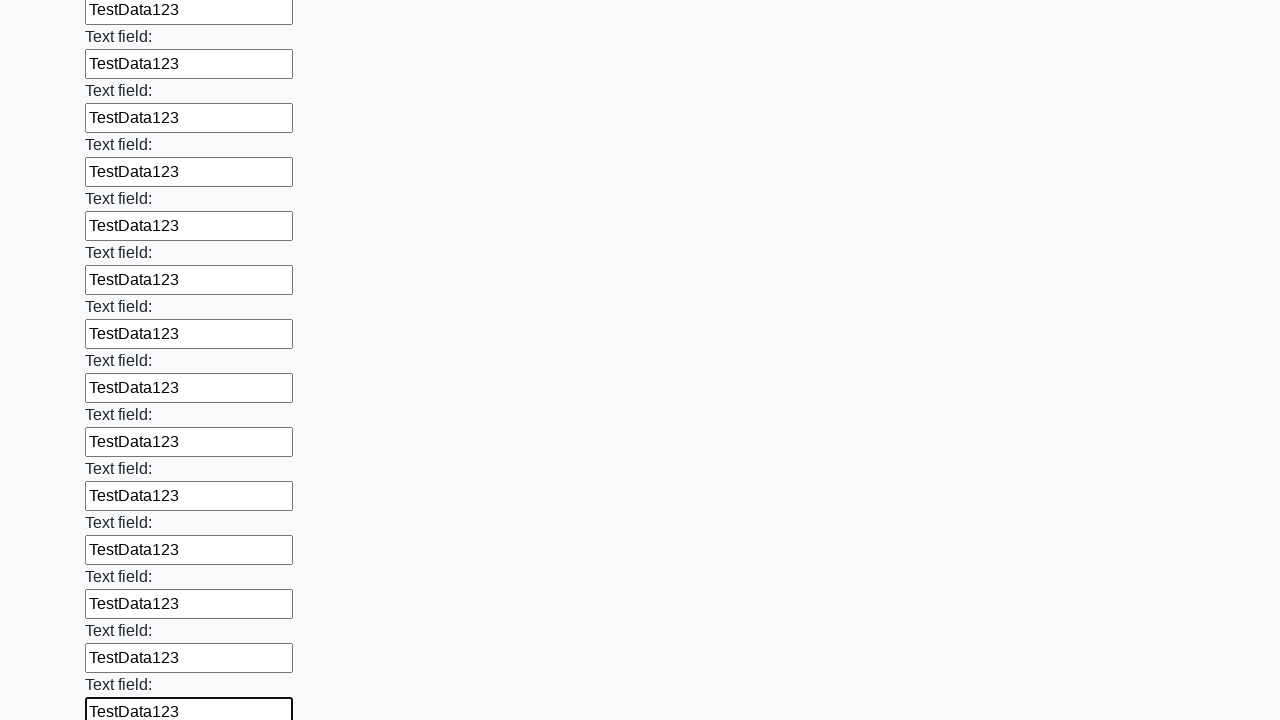

Filled input field with 'TestData123' on input >> nth=40
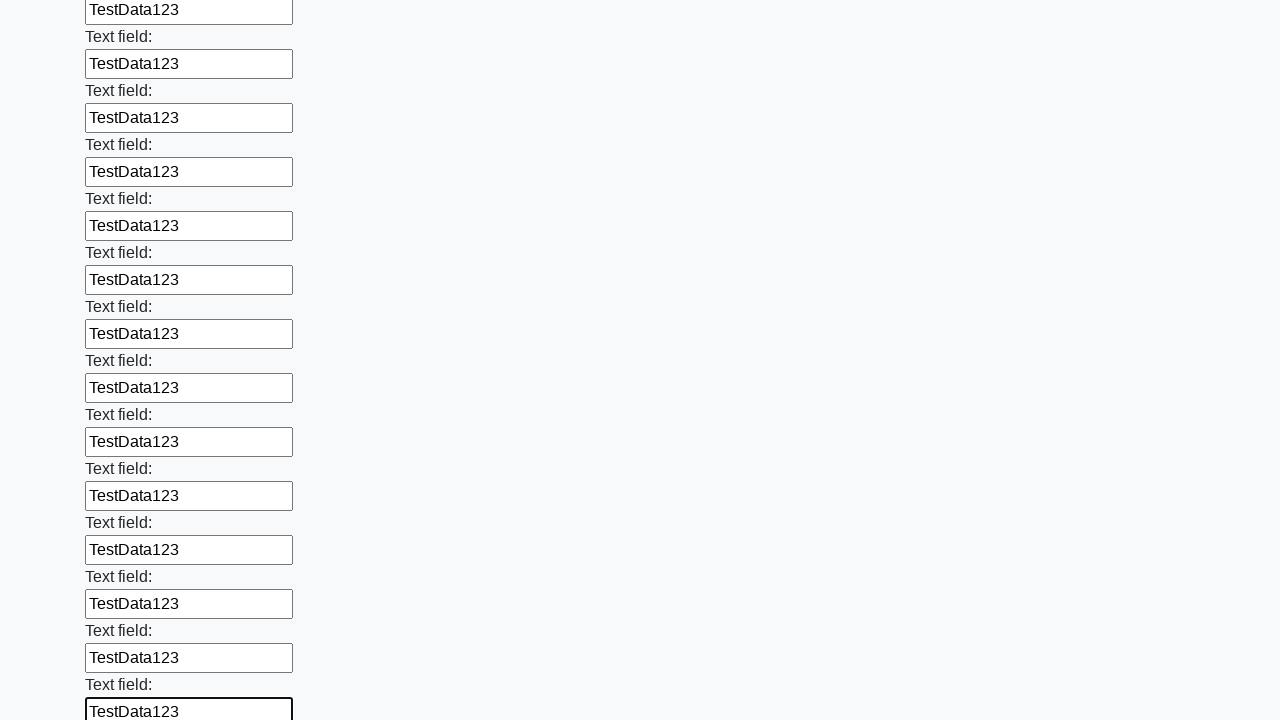

Filled input field with 'TestData123' on input >> nth=41
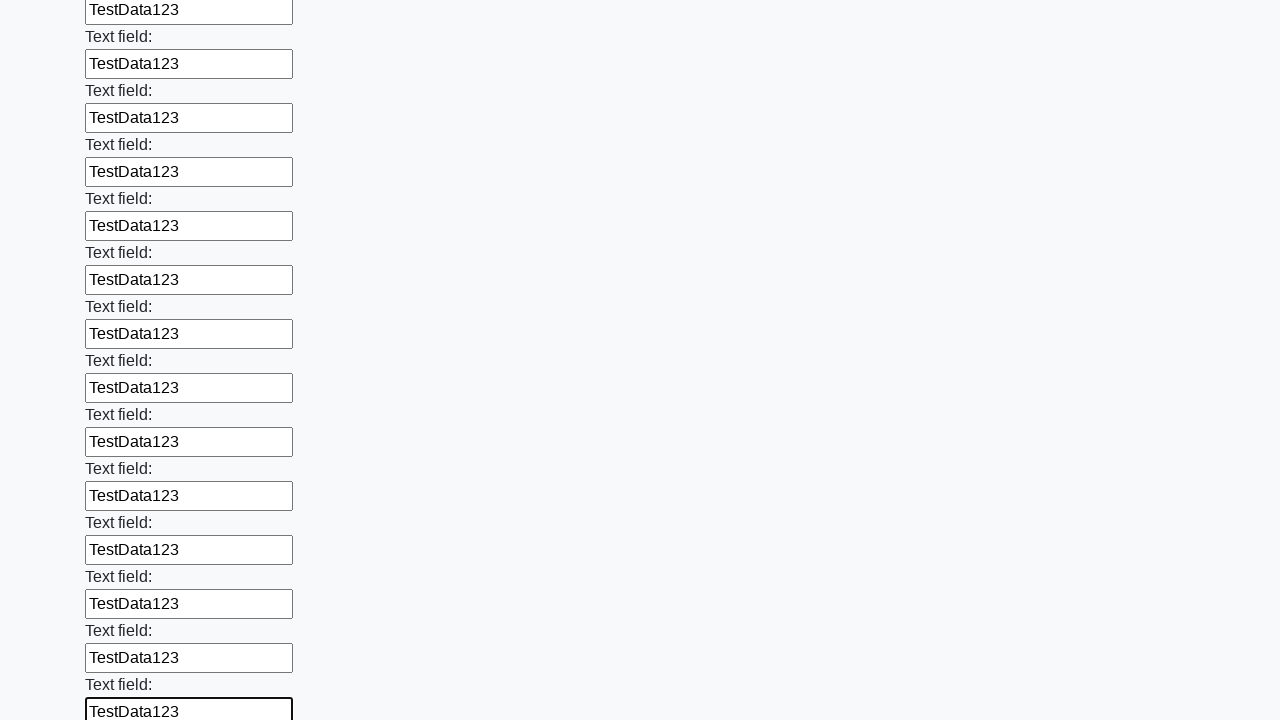

Filled input field with 'TestData123' on input >> nth=42
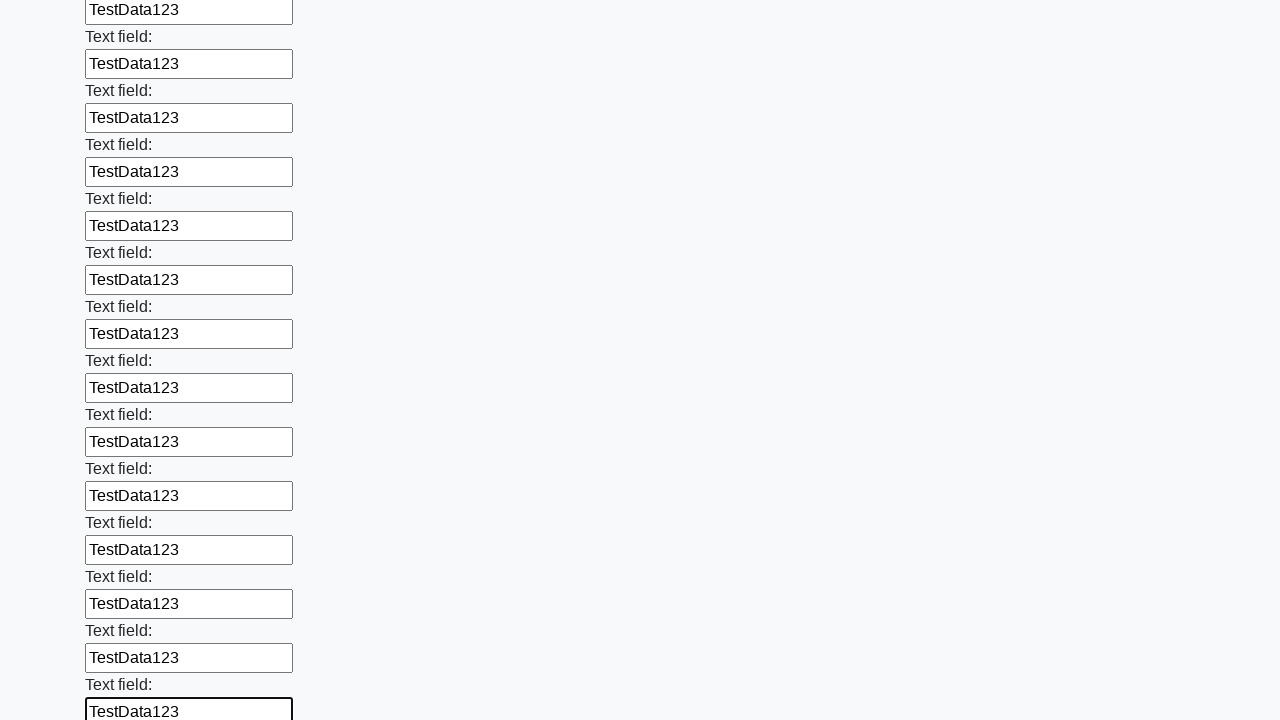

Filled input field with 'TestData123' on input >> nth=43
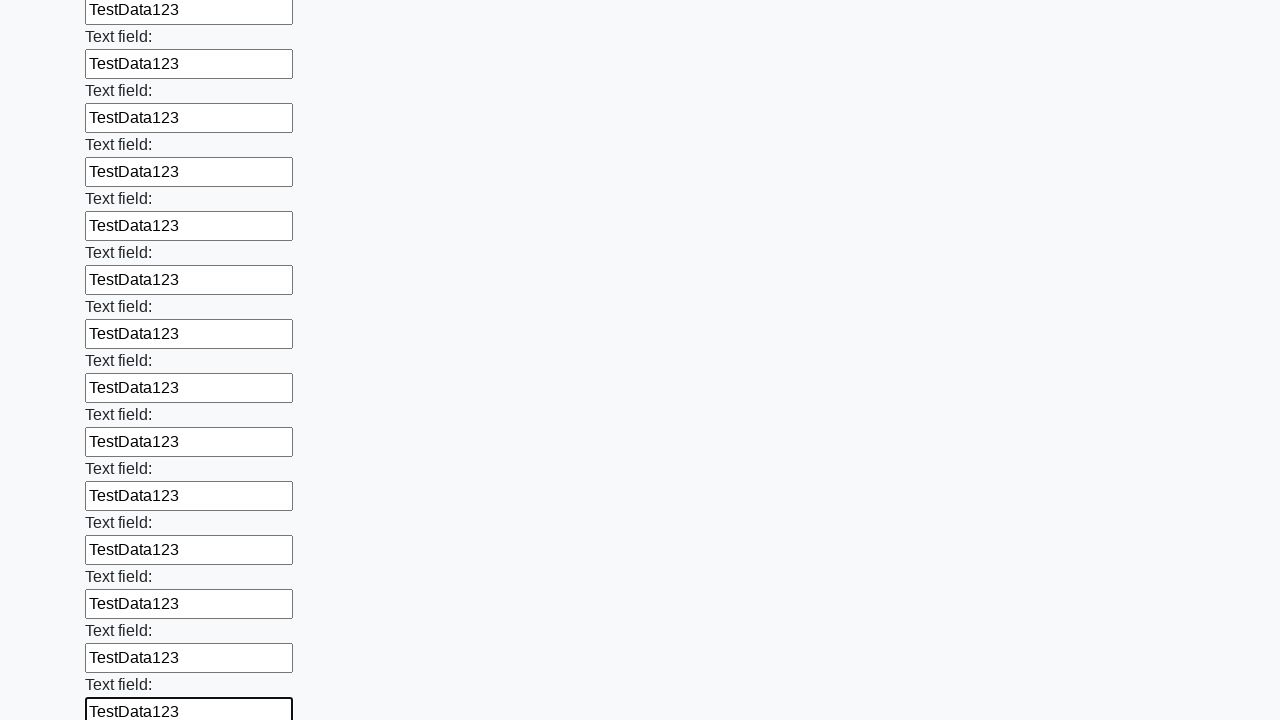

Filled input field with 'TestData123' on input >> nth=44
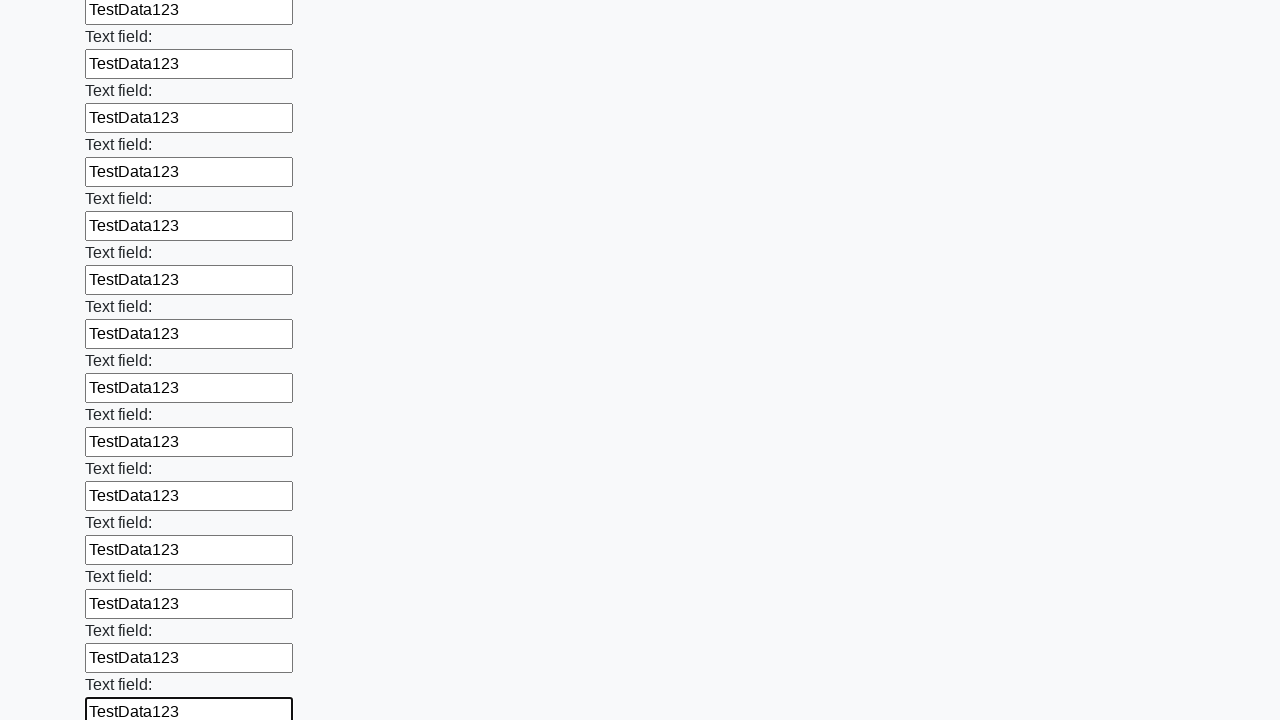

Filled input field with 'TestData123' on input >> nth=45
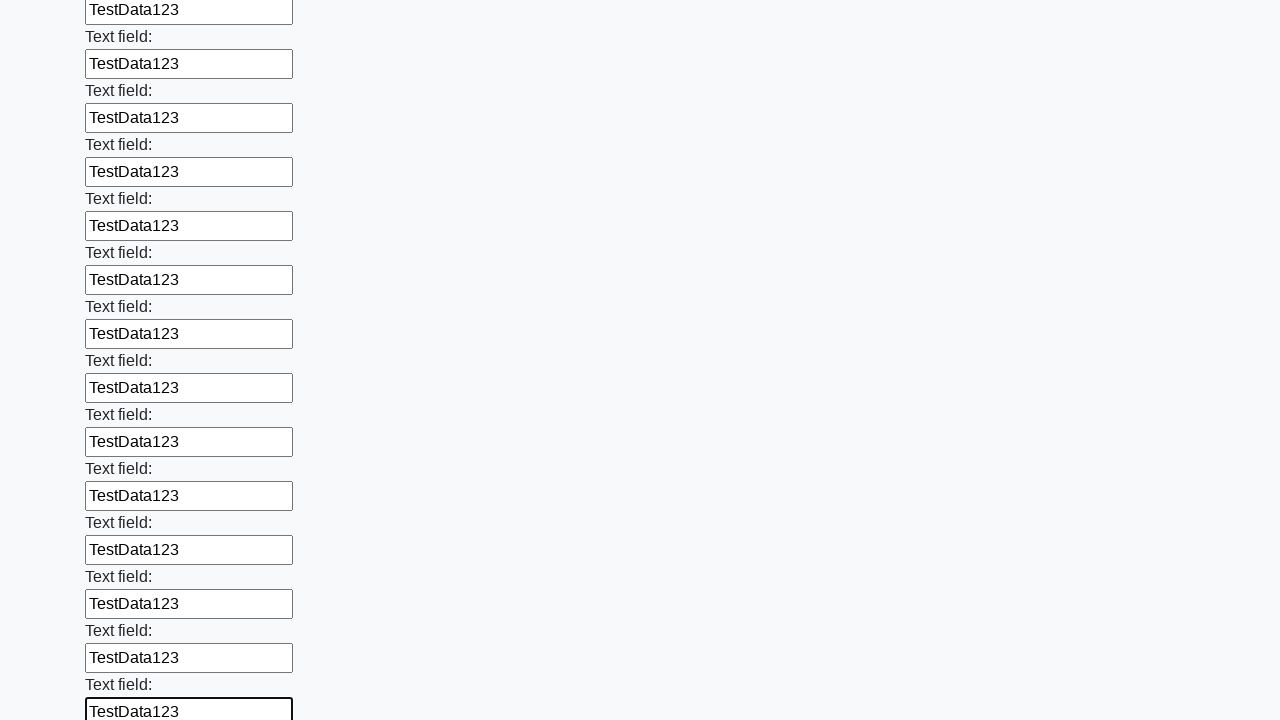

Filled input field with 'TestData123' on input >> nth=46
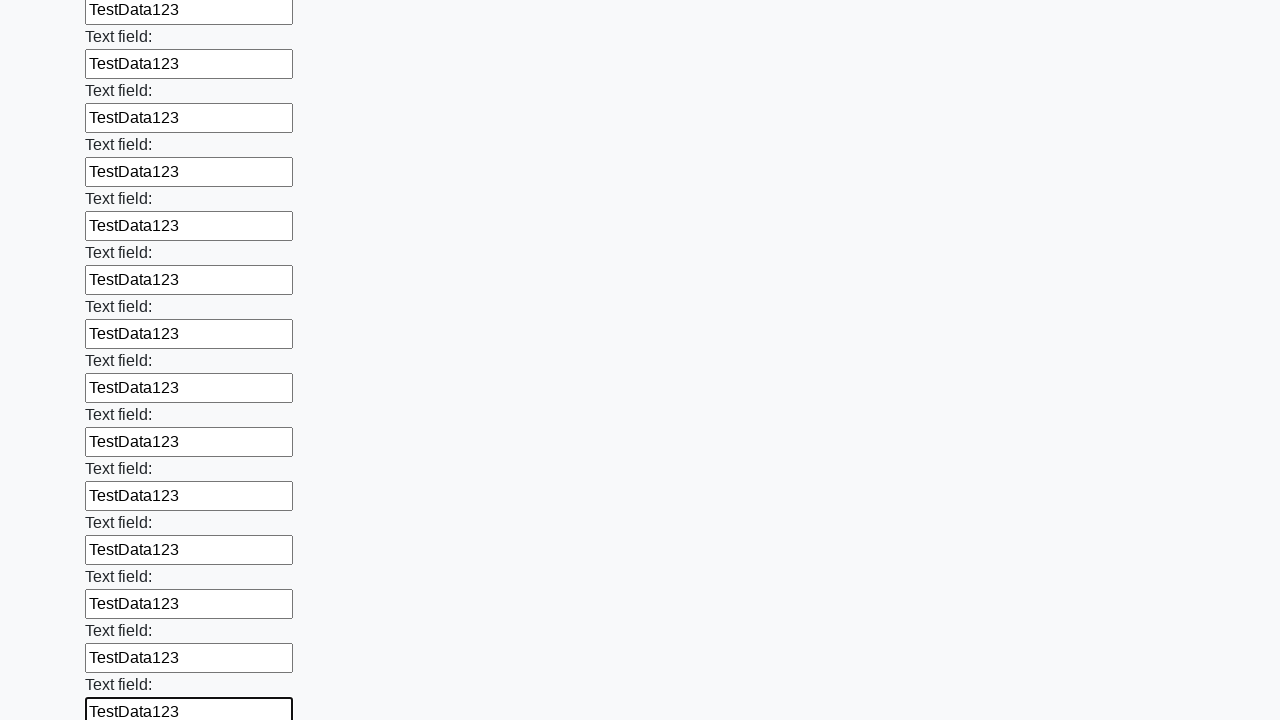

Filled input field with 'TestData123' on input >> nth=47
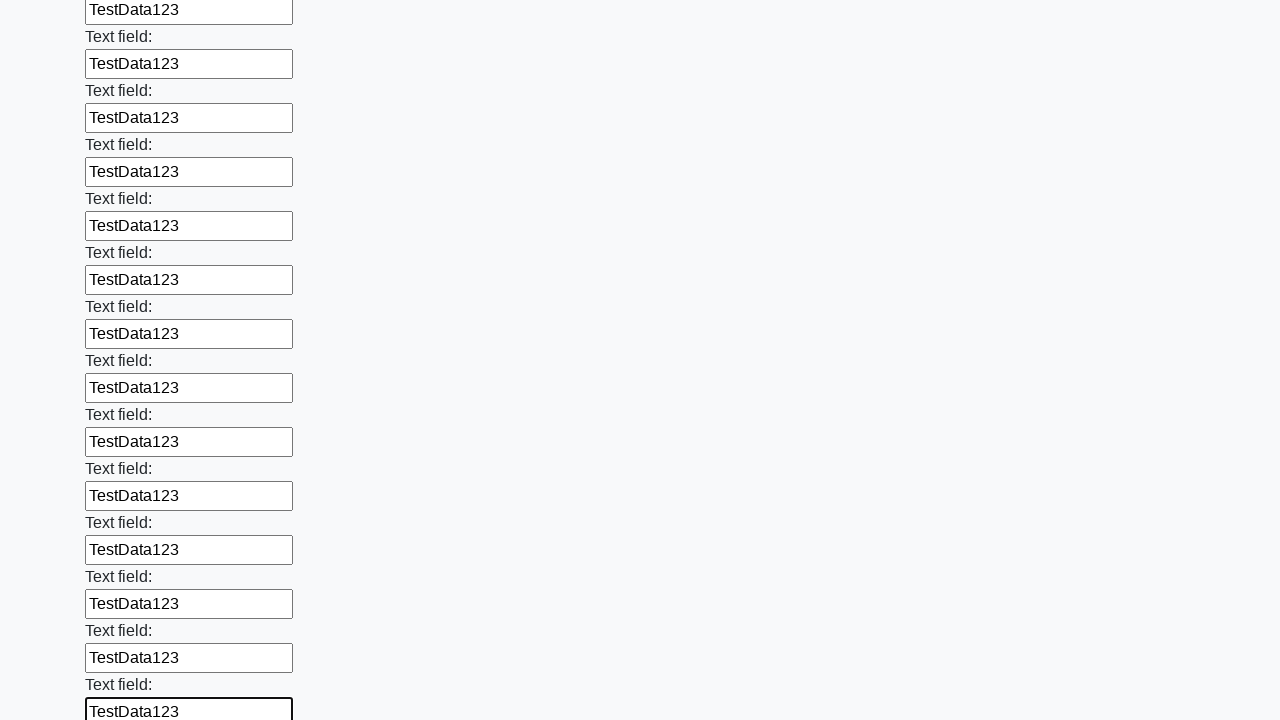

Filled input field with 'TestData123' on input >> nth=48
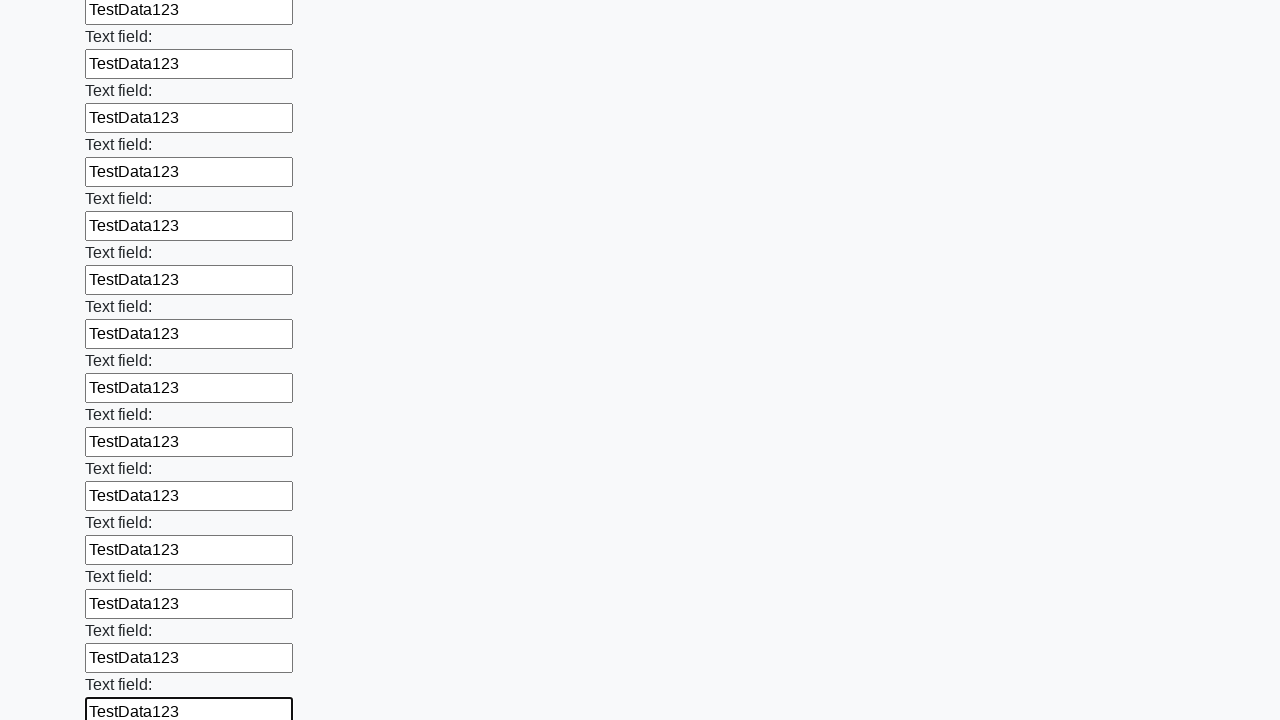

Filled input field with 'TestData123' on input >> nth=49
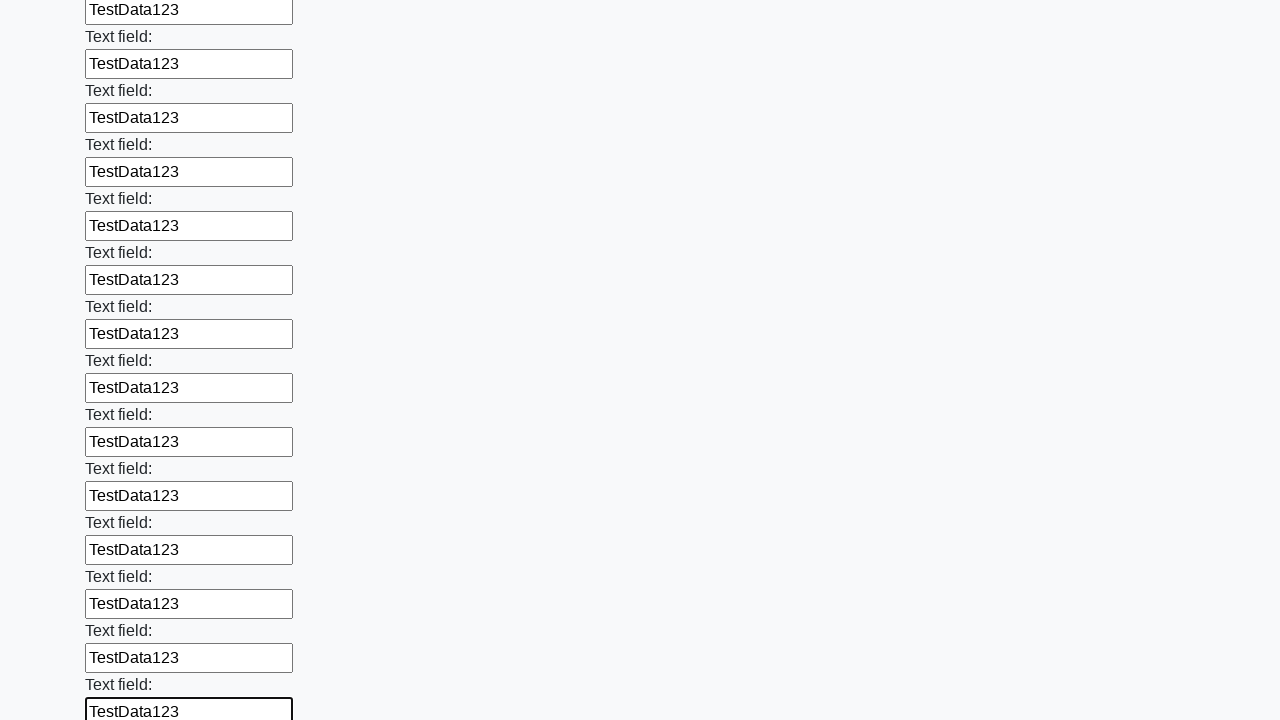

Filled input field with 'TestData123' on input >> nth=50
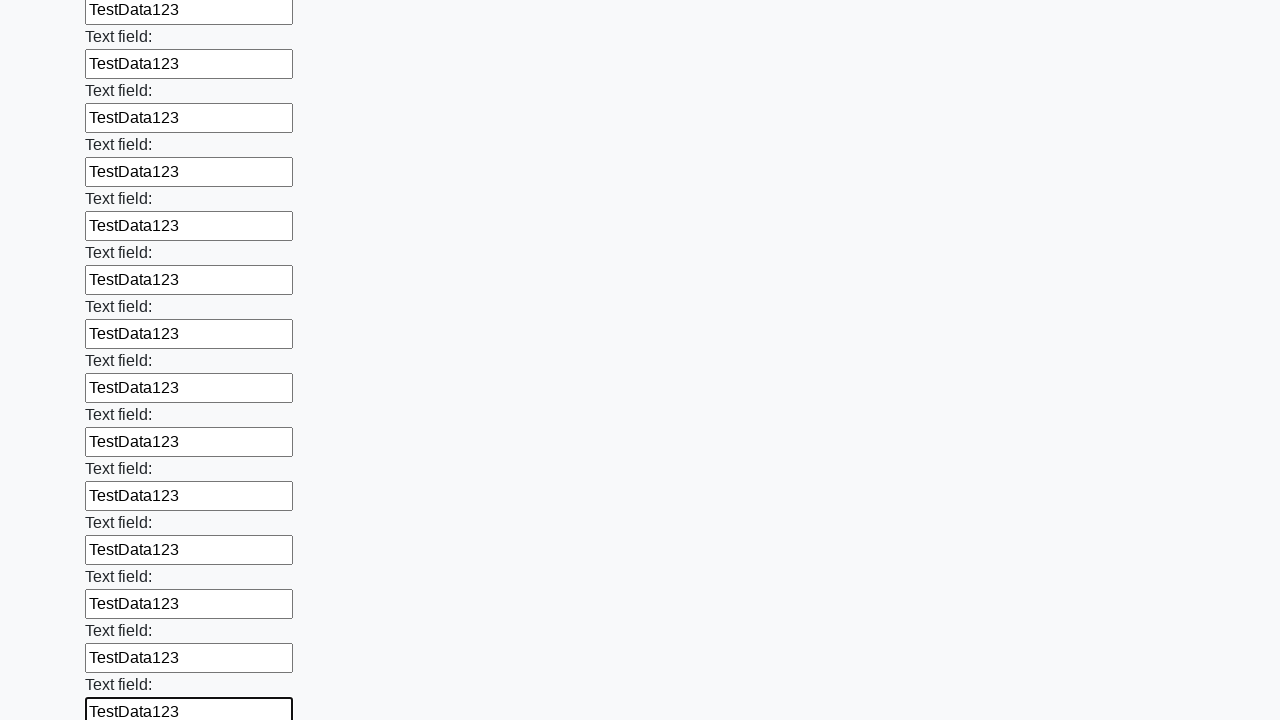

Filled input field with 'TestData123' on input >> nth=51
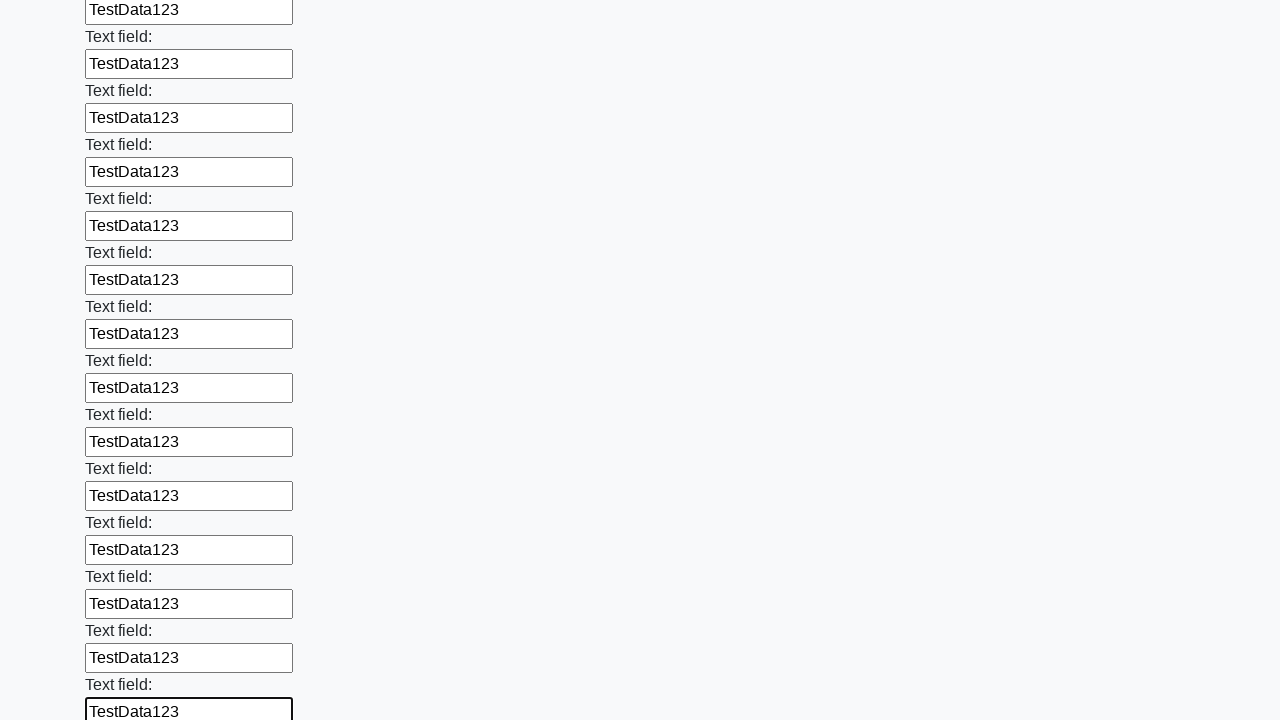

Filled input field with 'TestData123' on input >> nth=52
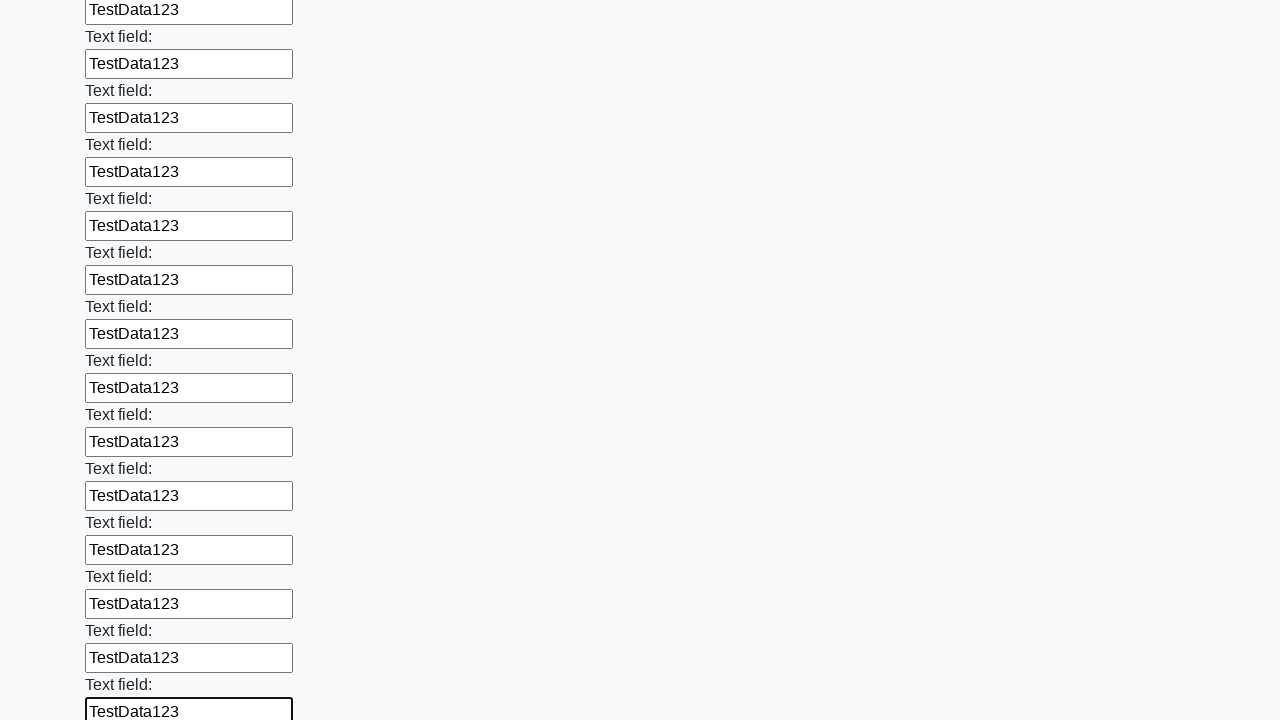

Filled input field with 'TestData123' on input >> nth=53
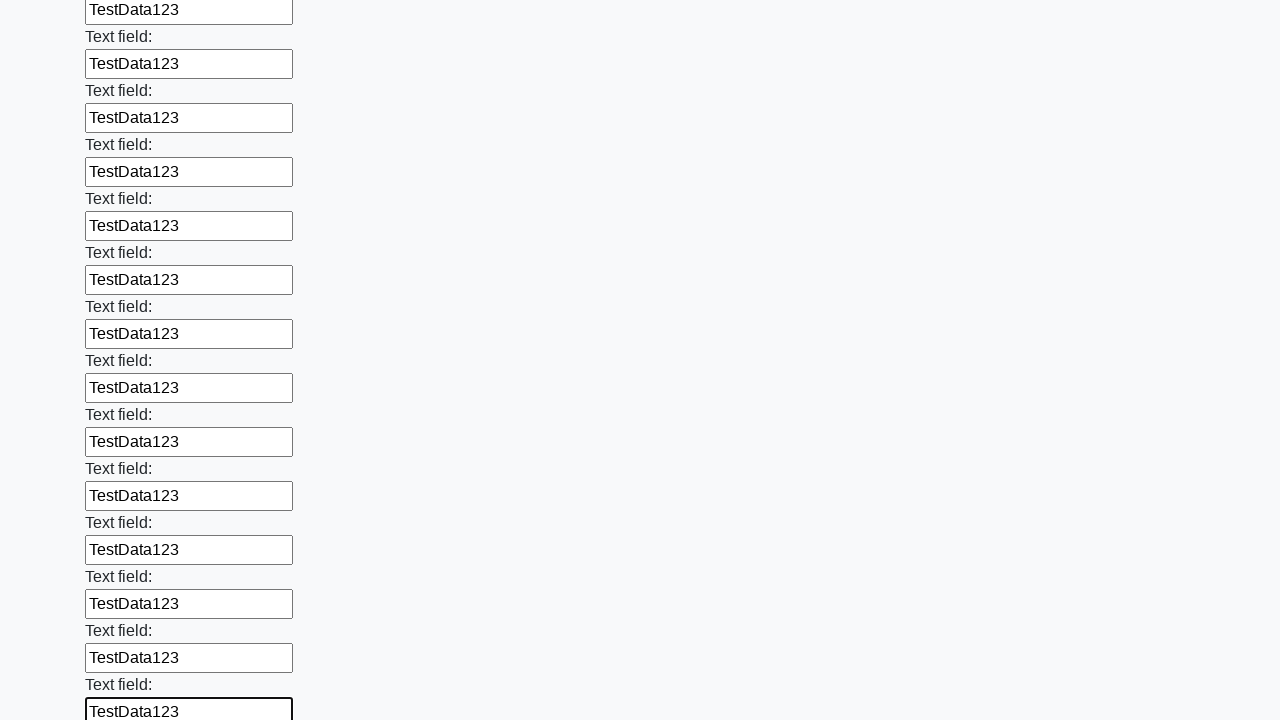

Filled input field with 'TestData123' on input >> nth=54
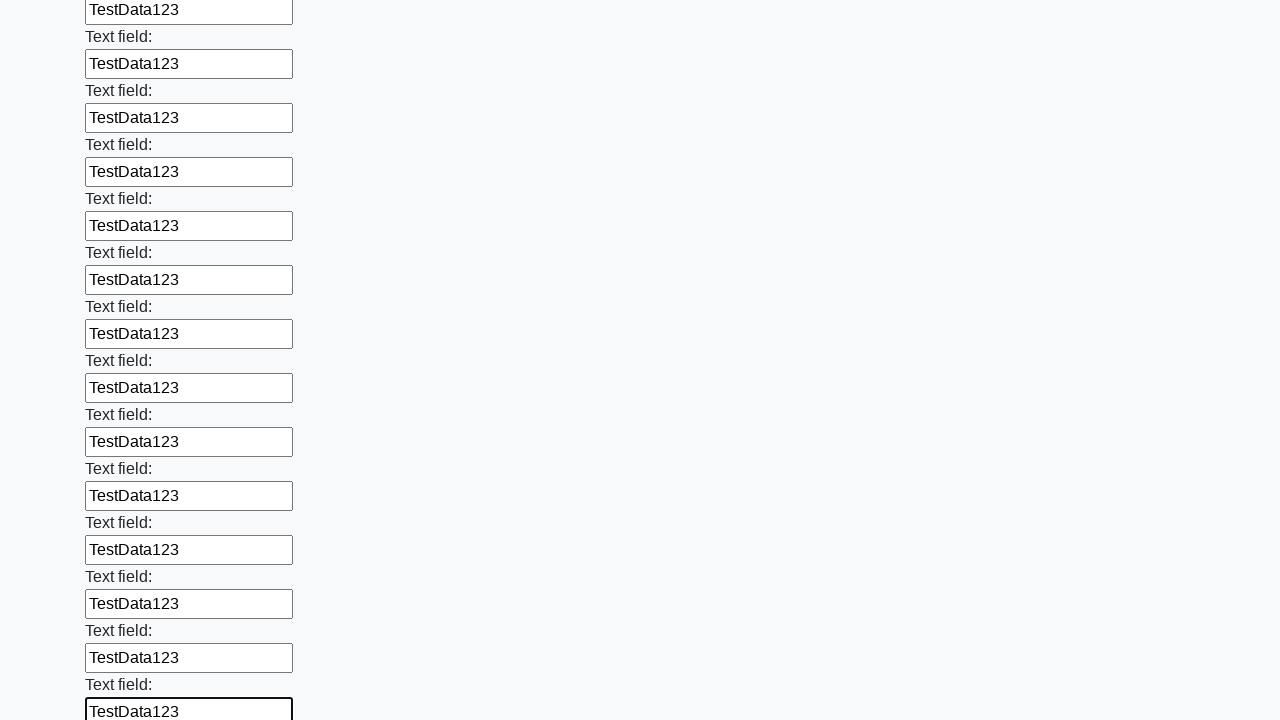

Filled input field with 'TestData123' on input >> nth=55
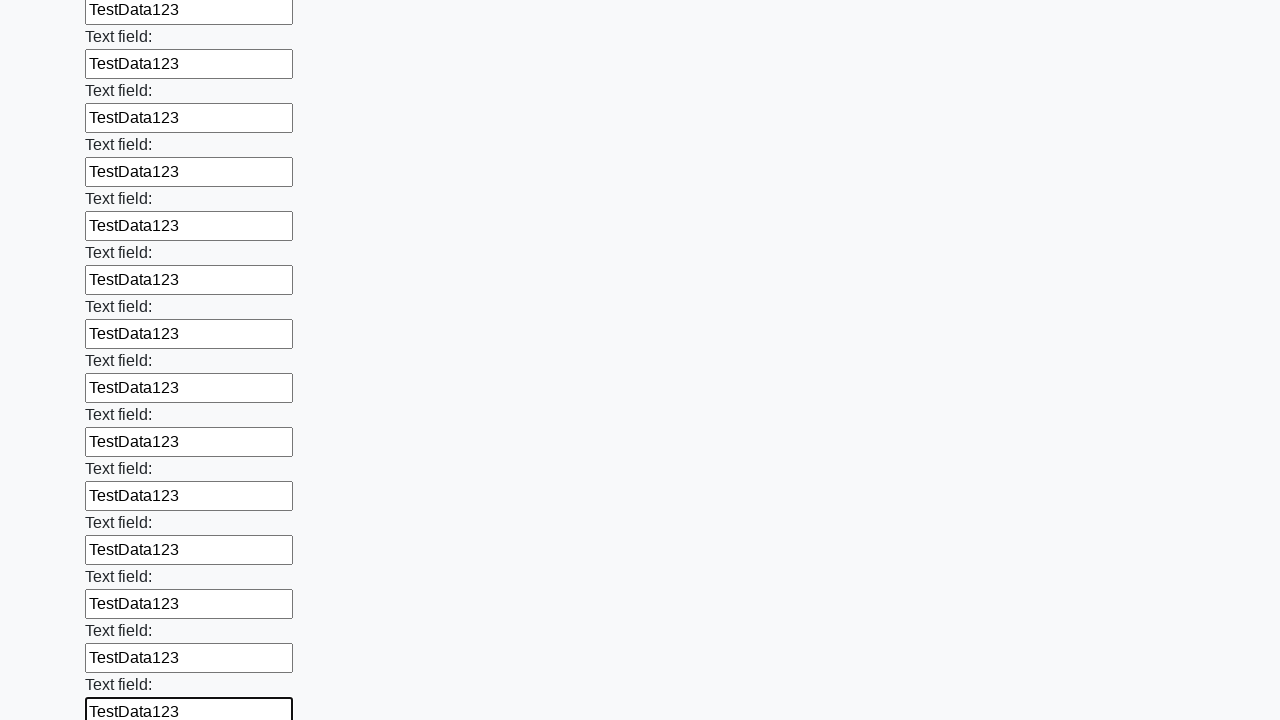

Filled input field with 'TestData123' on input >> nth=56
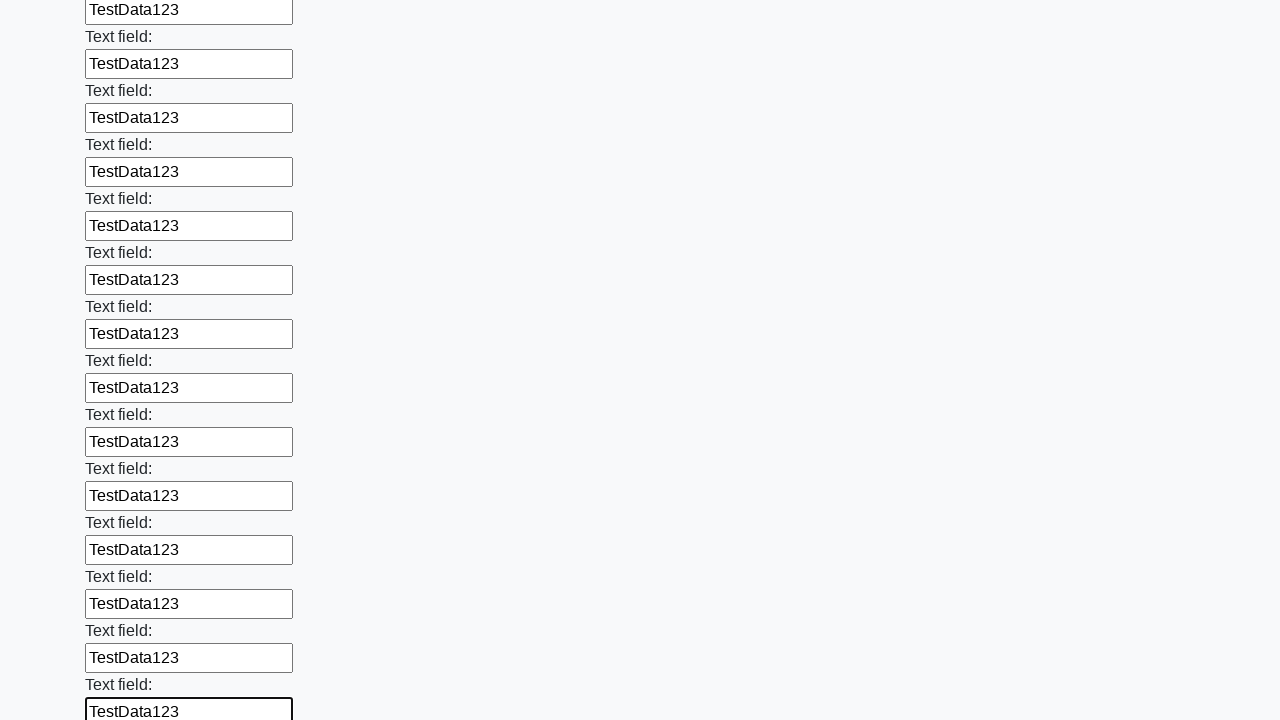

Filled input field with 'TestData123' on input >> nth=57
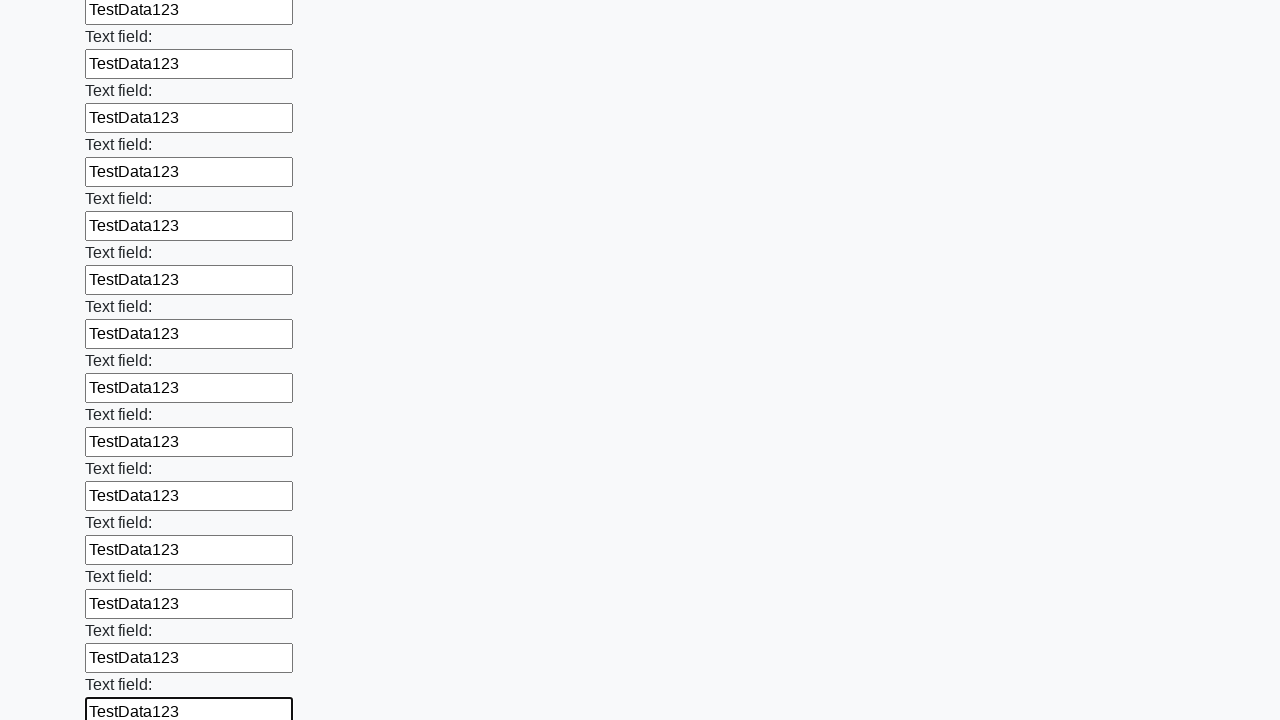

Filled input field with 'TestData123' on input >> nth=58
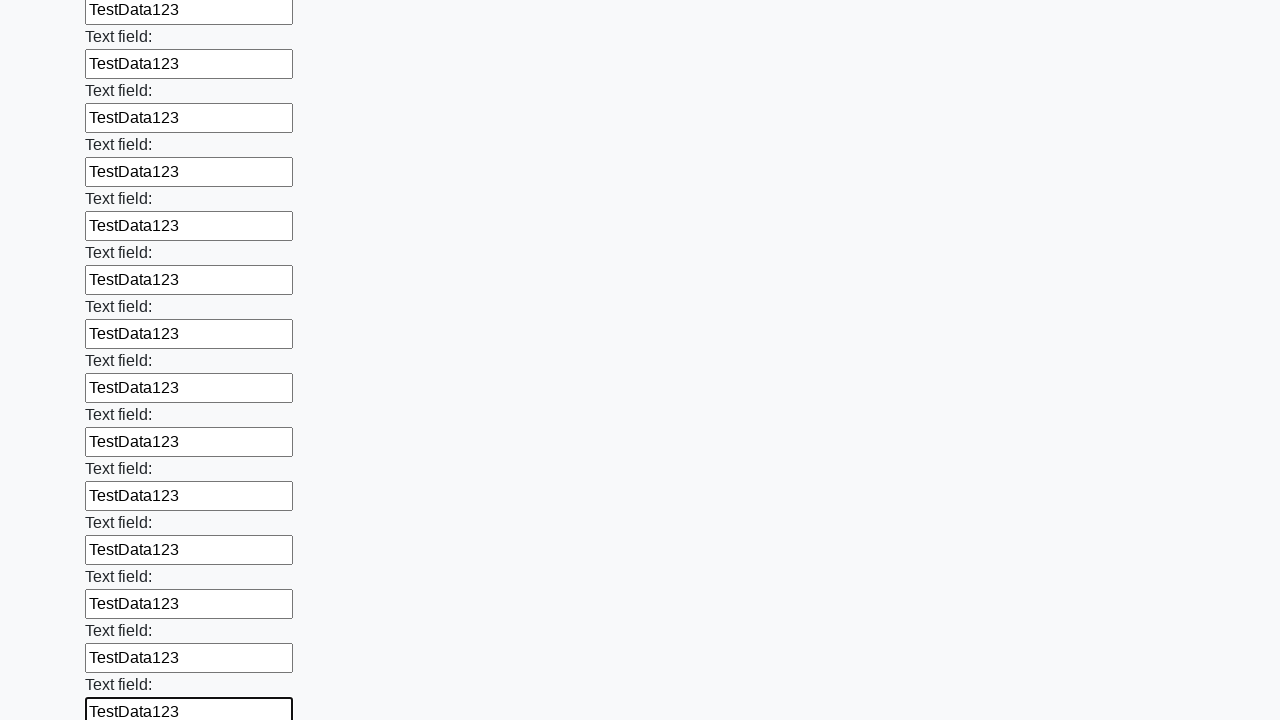

Filled input field with 'TestData123' on input >> nth=59
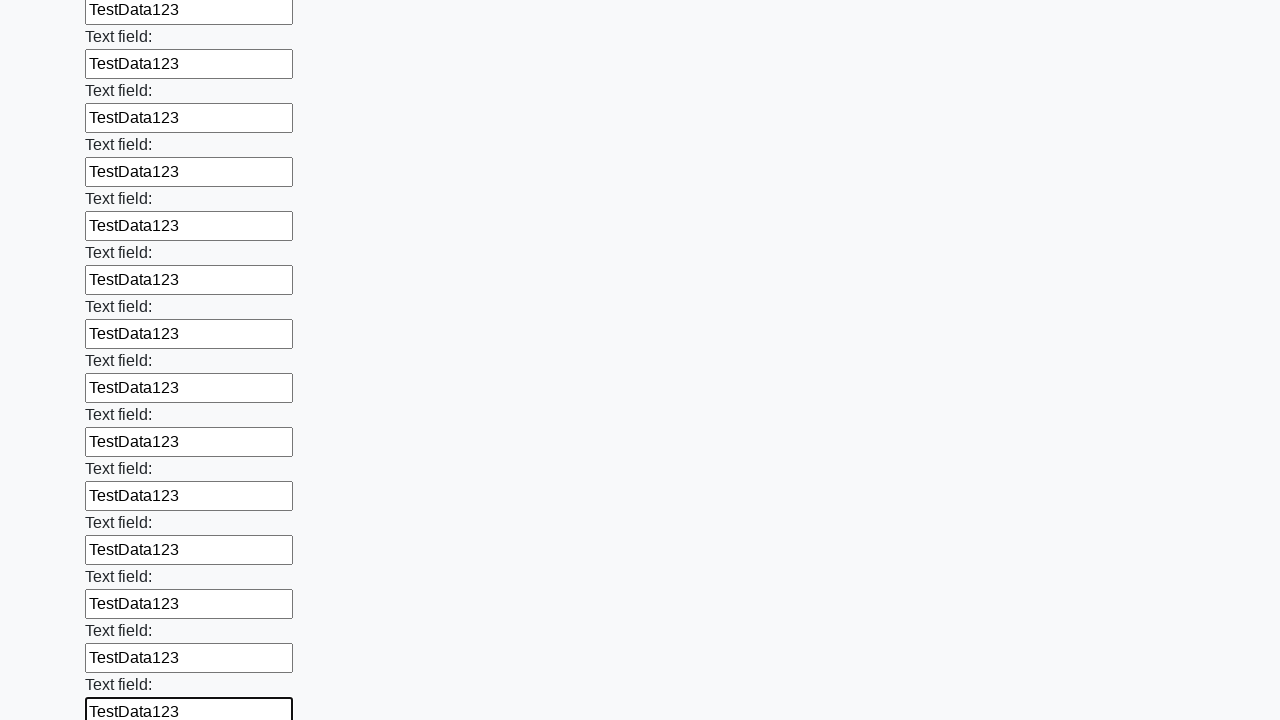

Filled input field with 'TestData123' on input >> nth=60
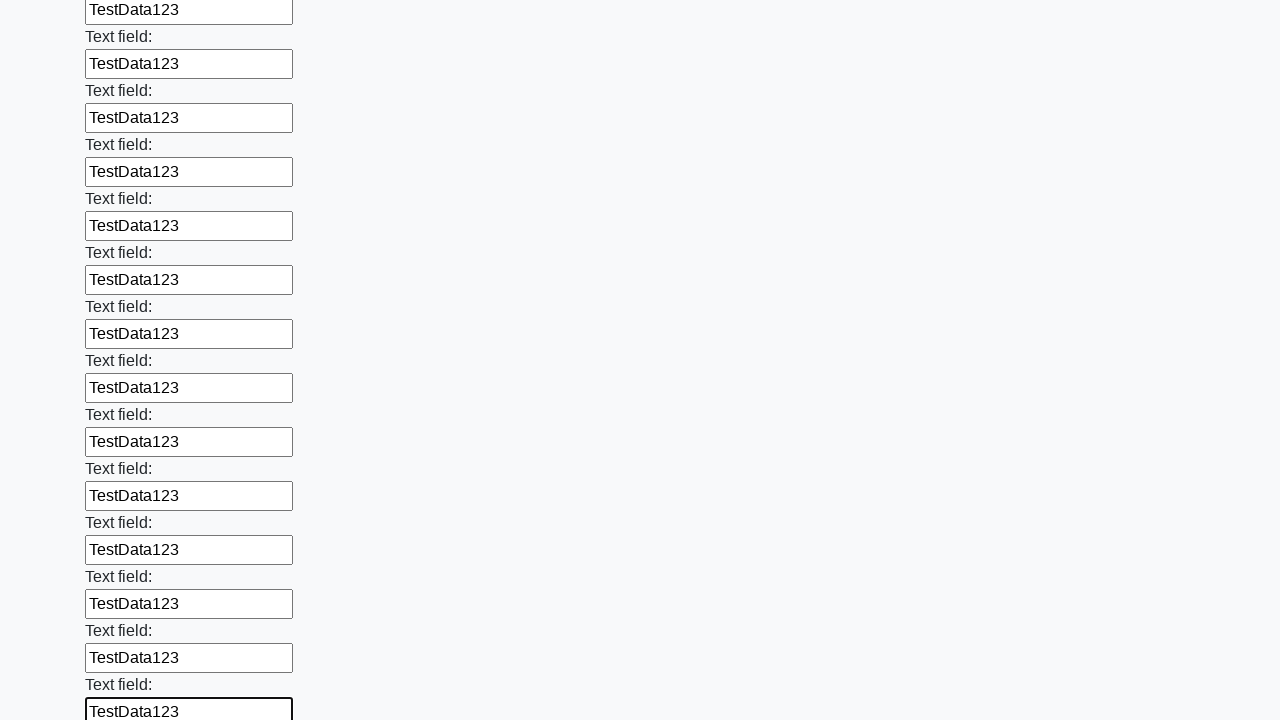

Filled input field with 'TestData123' on input >> nth=61
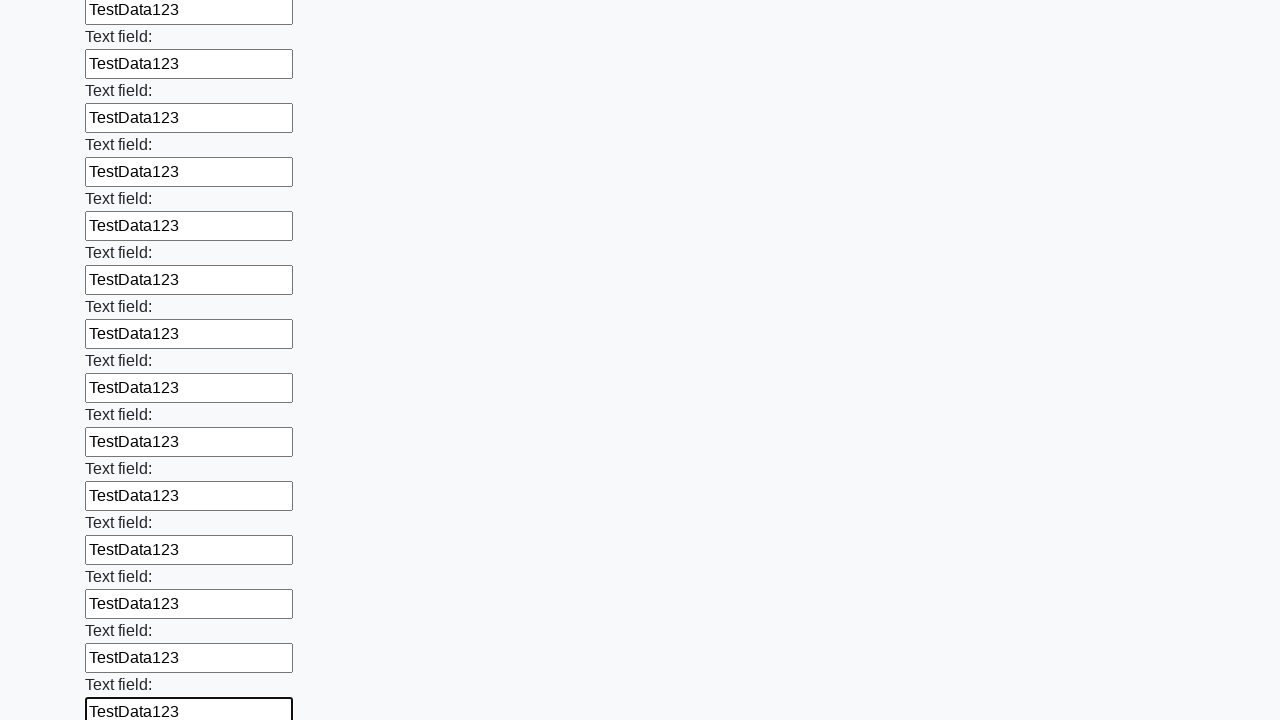

Filled input field with 'TestData123' on input >> nth=62
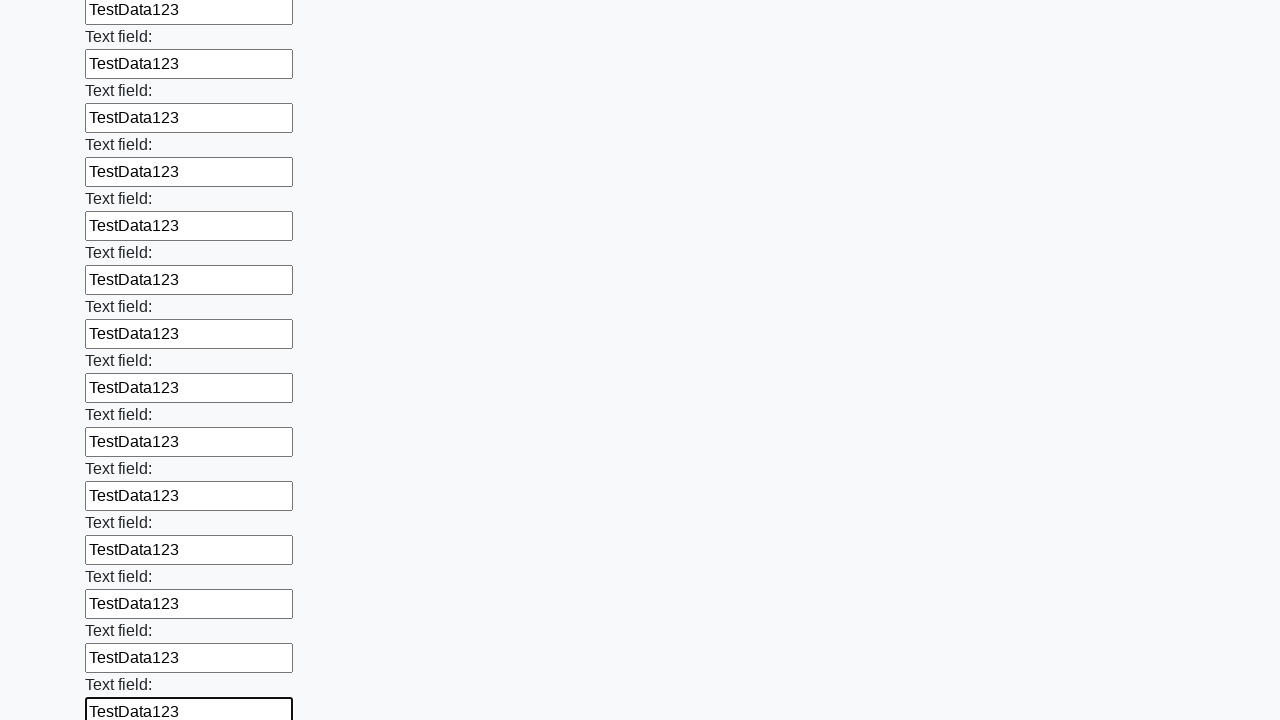

Filled input field with 'TestData123' on input >> nth=63
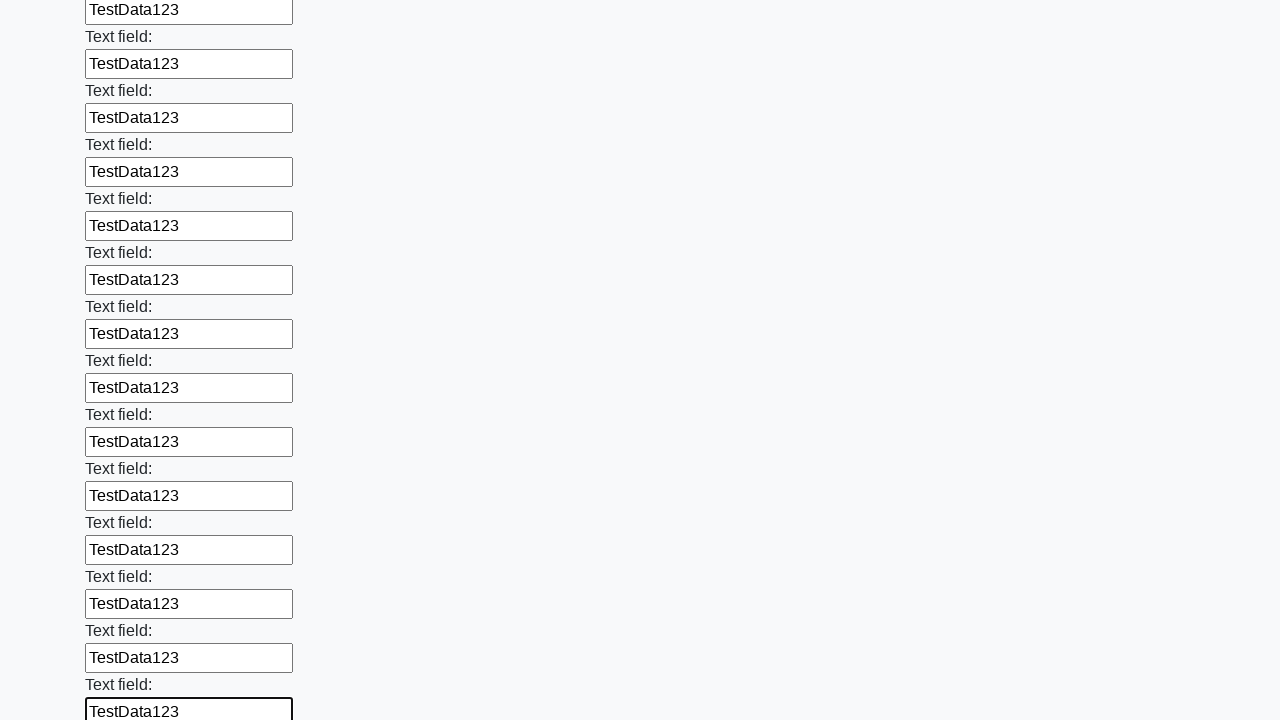

Filled input field with 'TestData123' on input >> nth=64
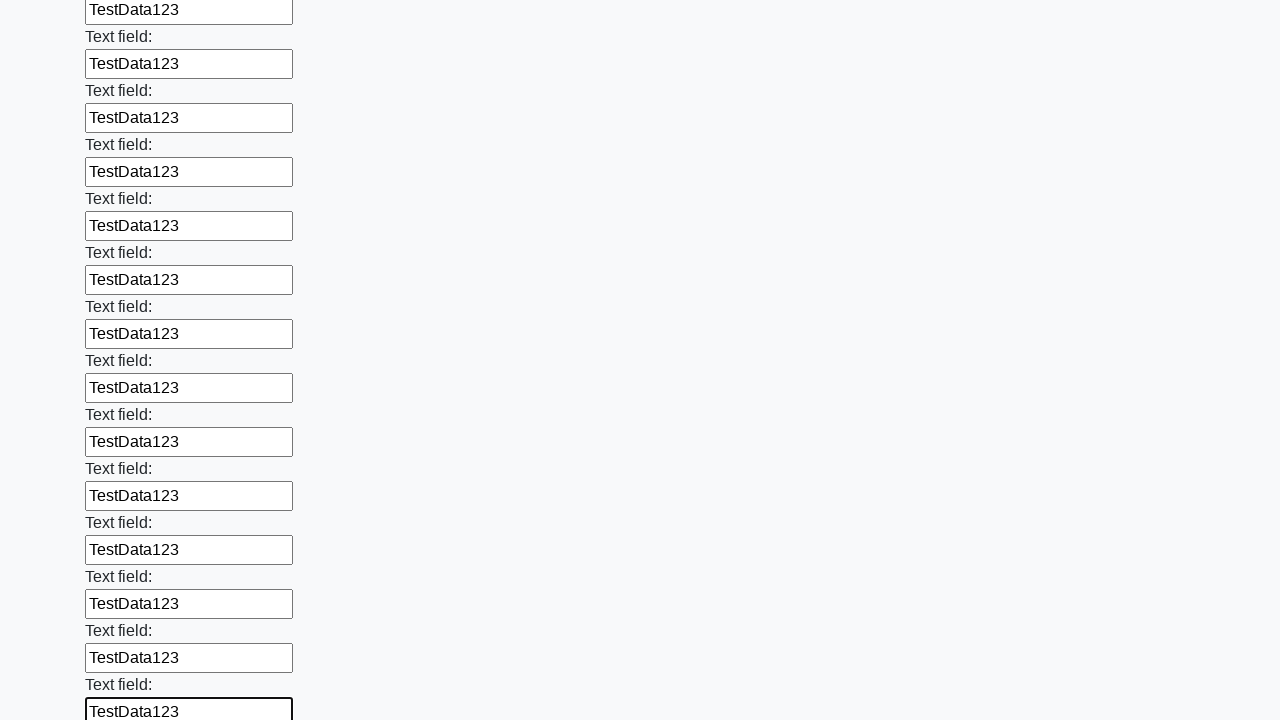

Filled input field with 'TestData123' on input >> nth=65
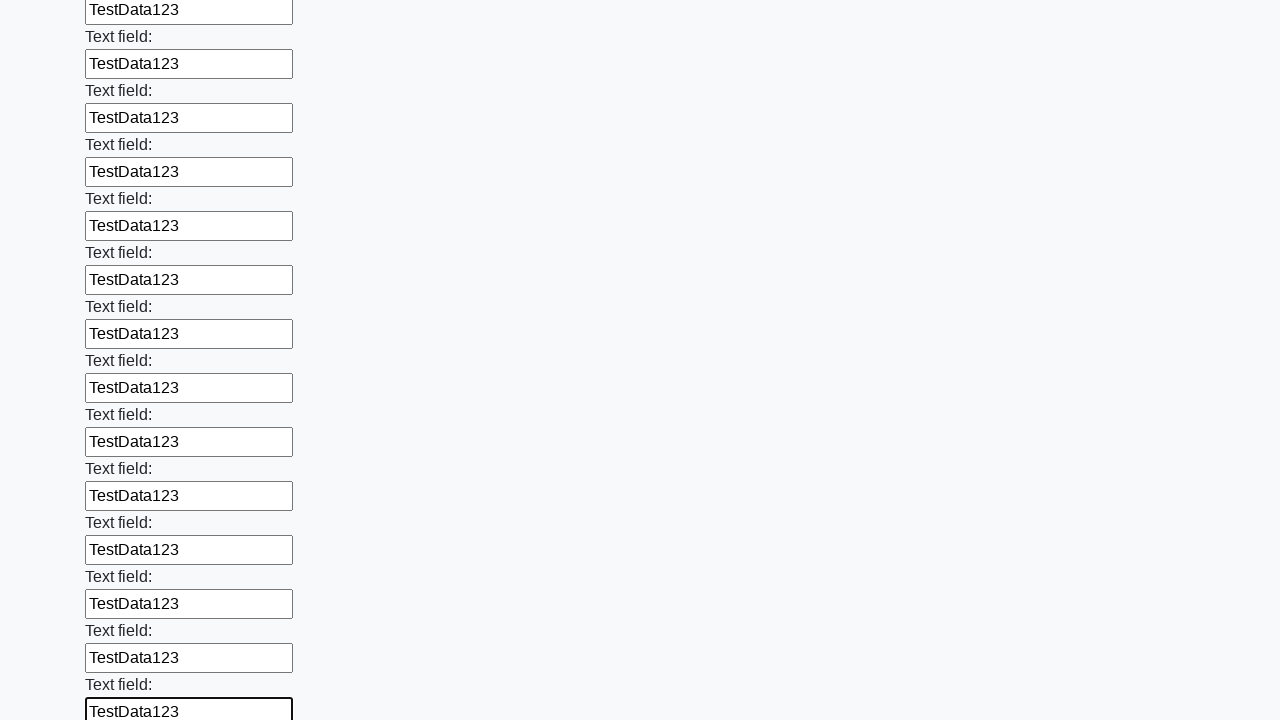

Filled input field with 'TestData123' on input >> nth=66
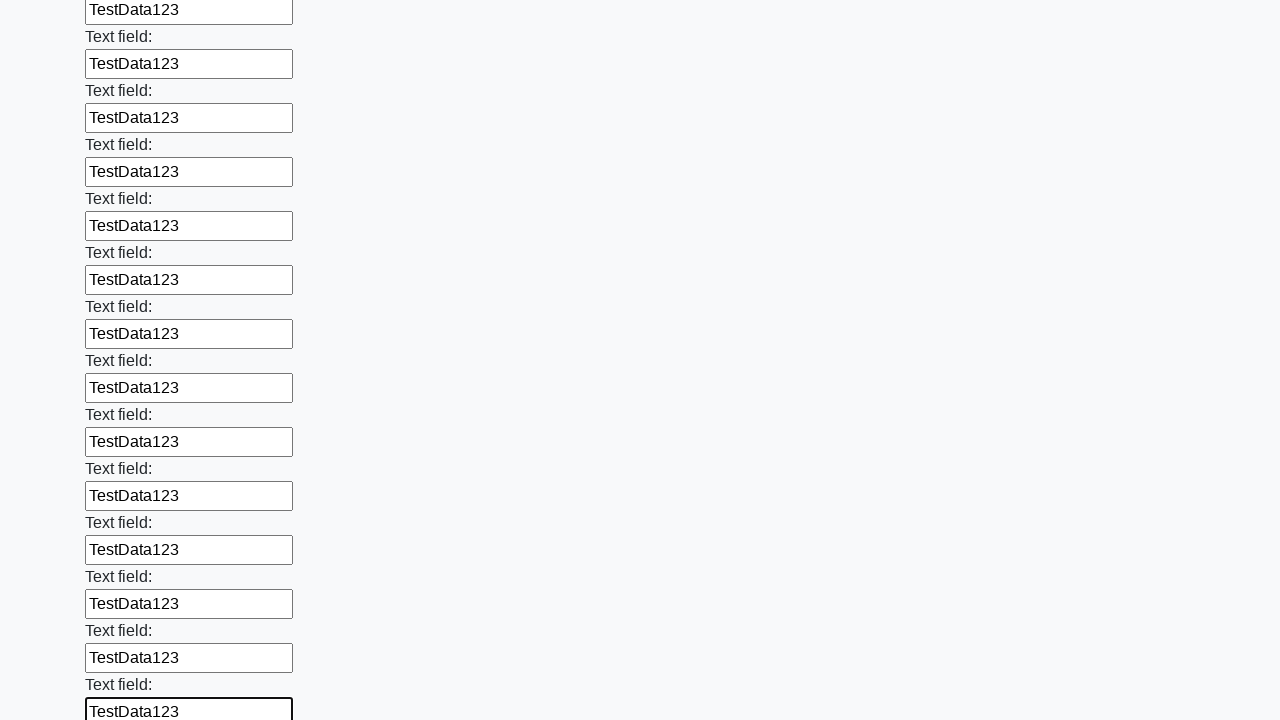

Filled input field with 'TestData123' on input >> nth=67
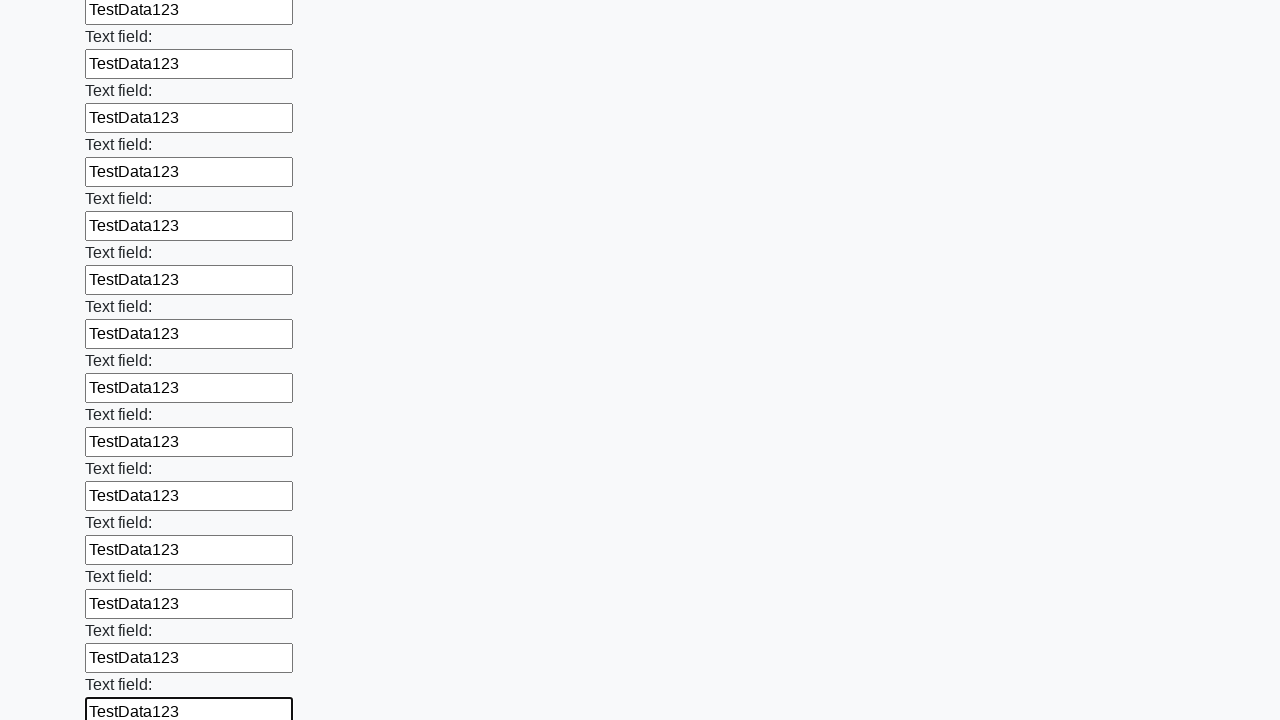

Filled input field with 'TestData123' on input >> nth=68
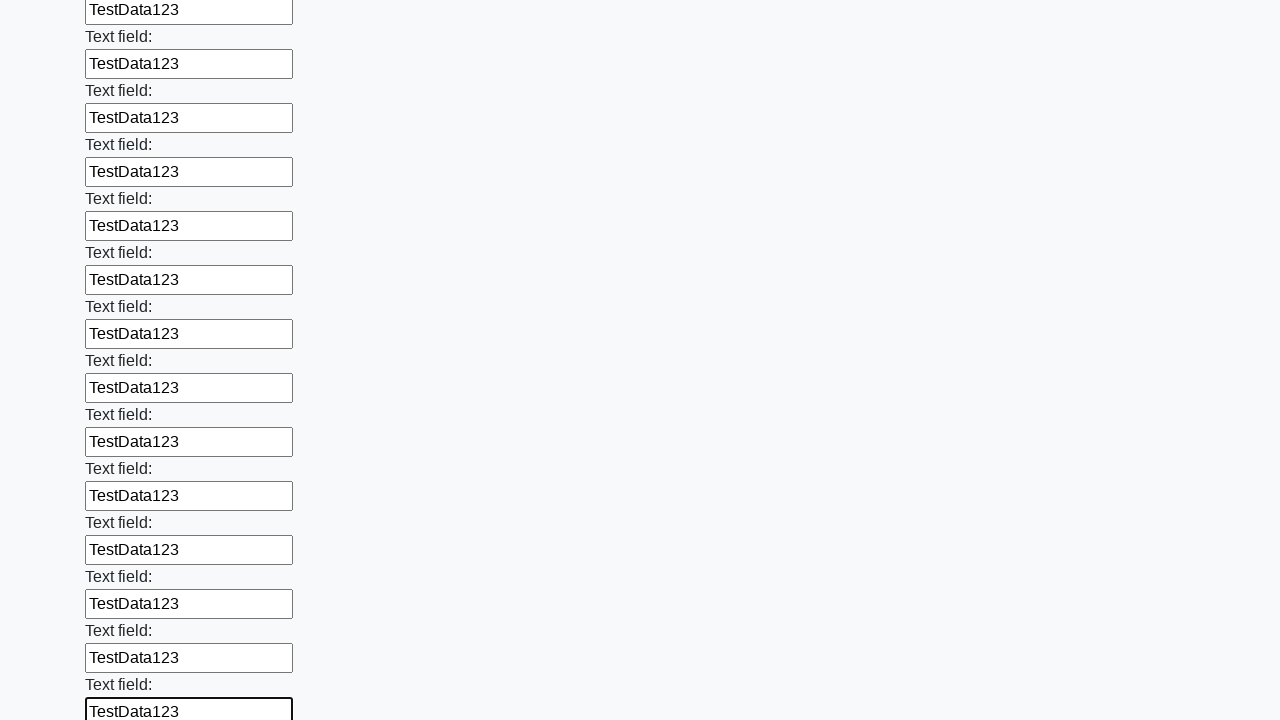

Filled input field with 'TestData123' on input >> nth=69
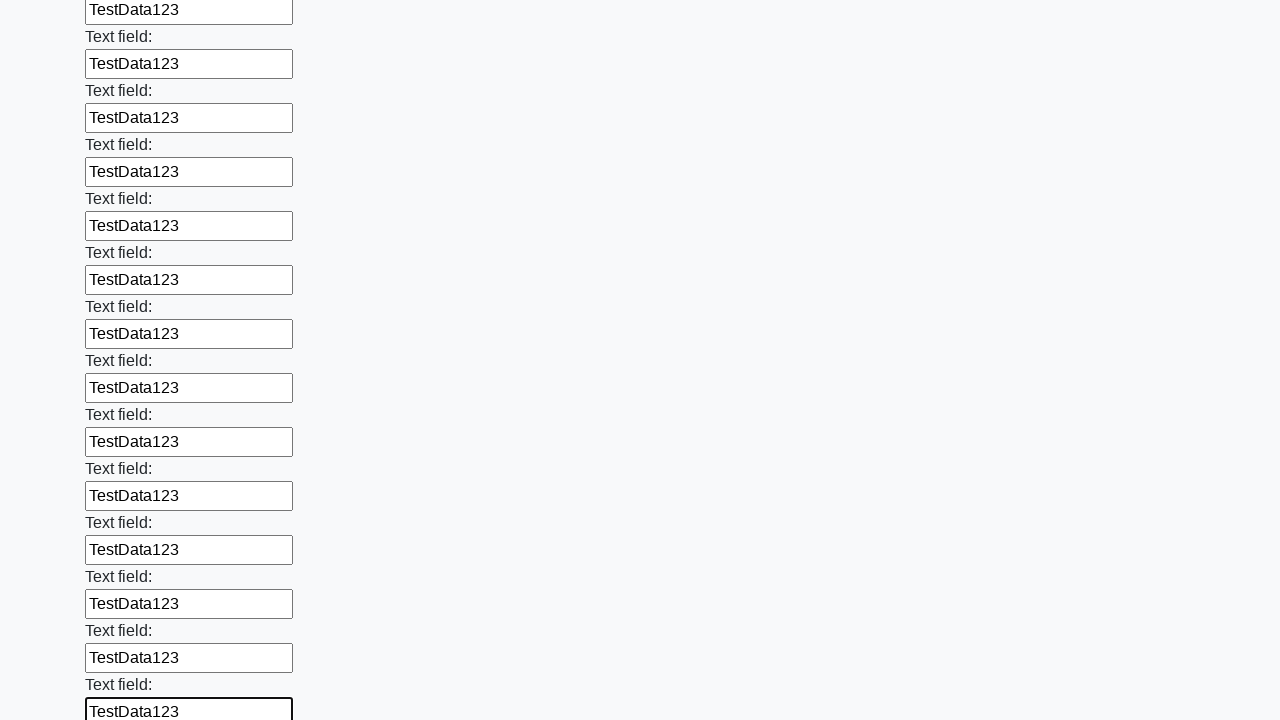

Filled input field with 'TestData123' on input >> nth=70
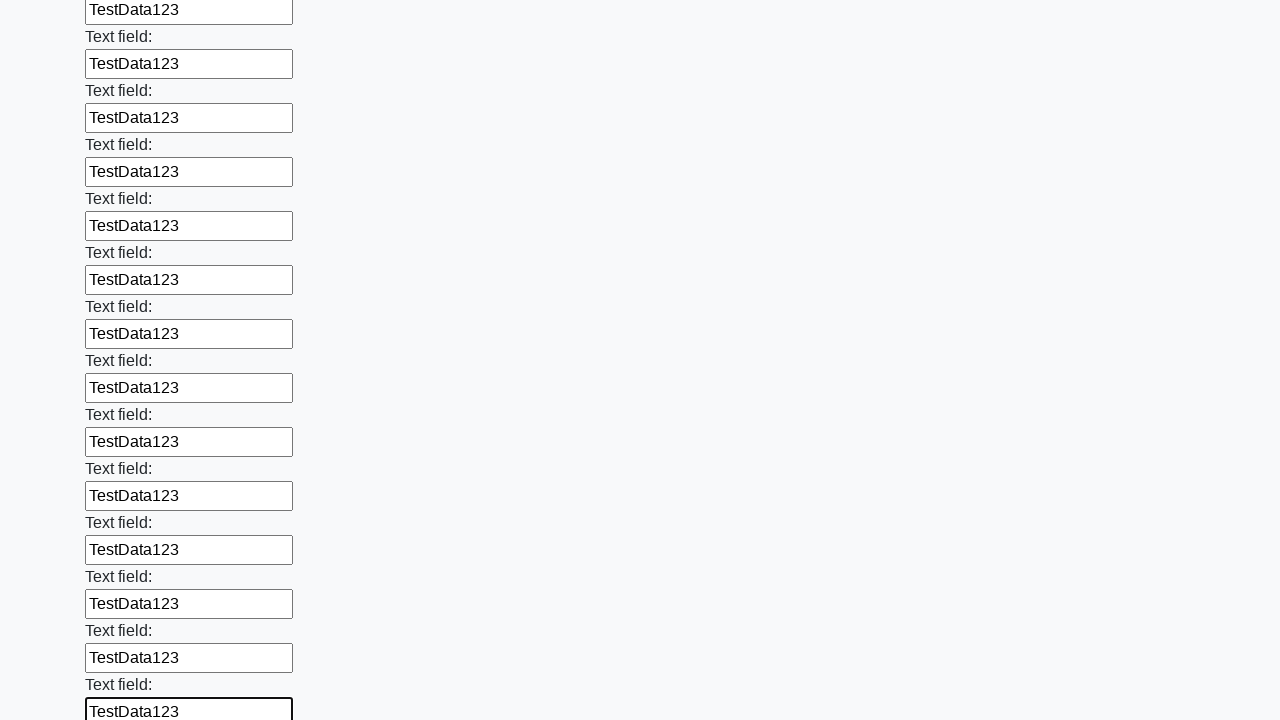

Filled input field with 'TestData123' on input >> nth=71
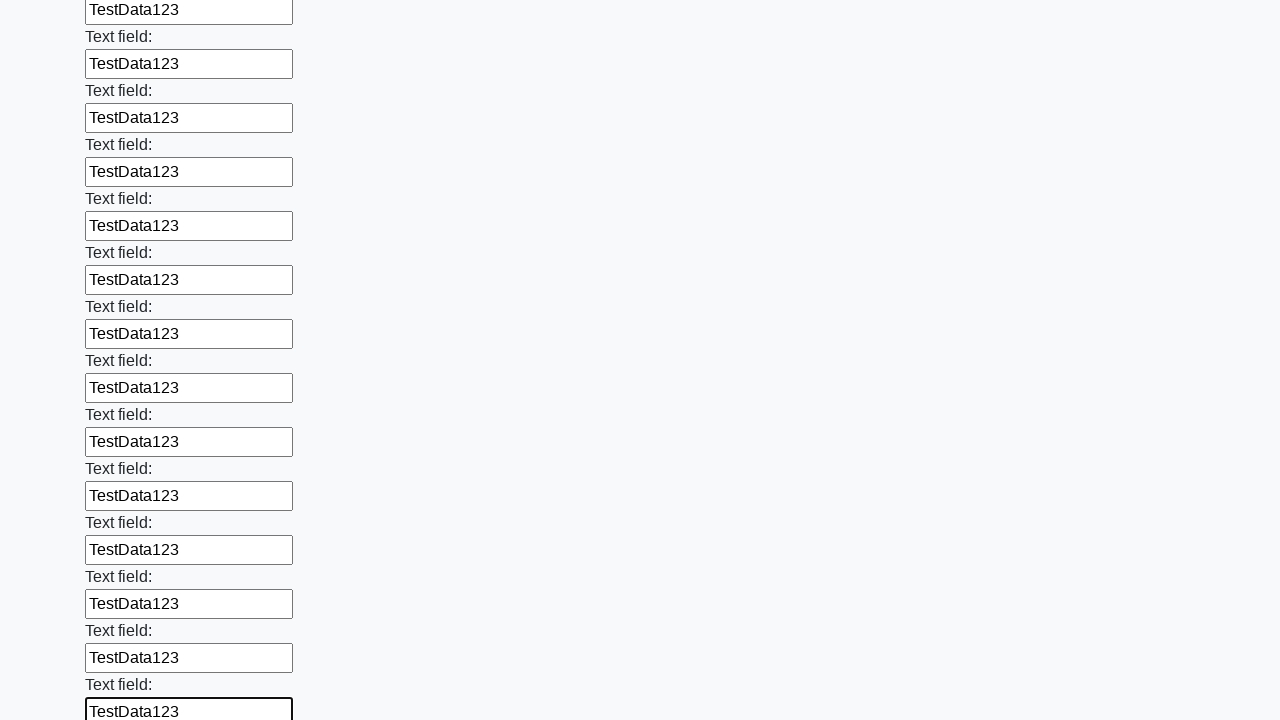

Filled input field with 'TestData123' on input >> nth=72
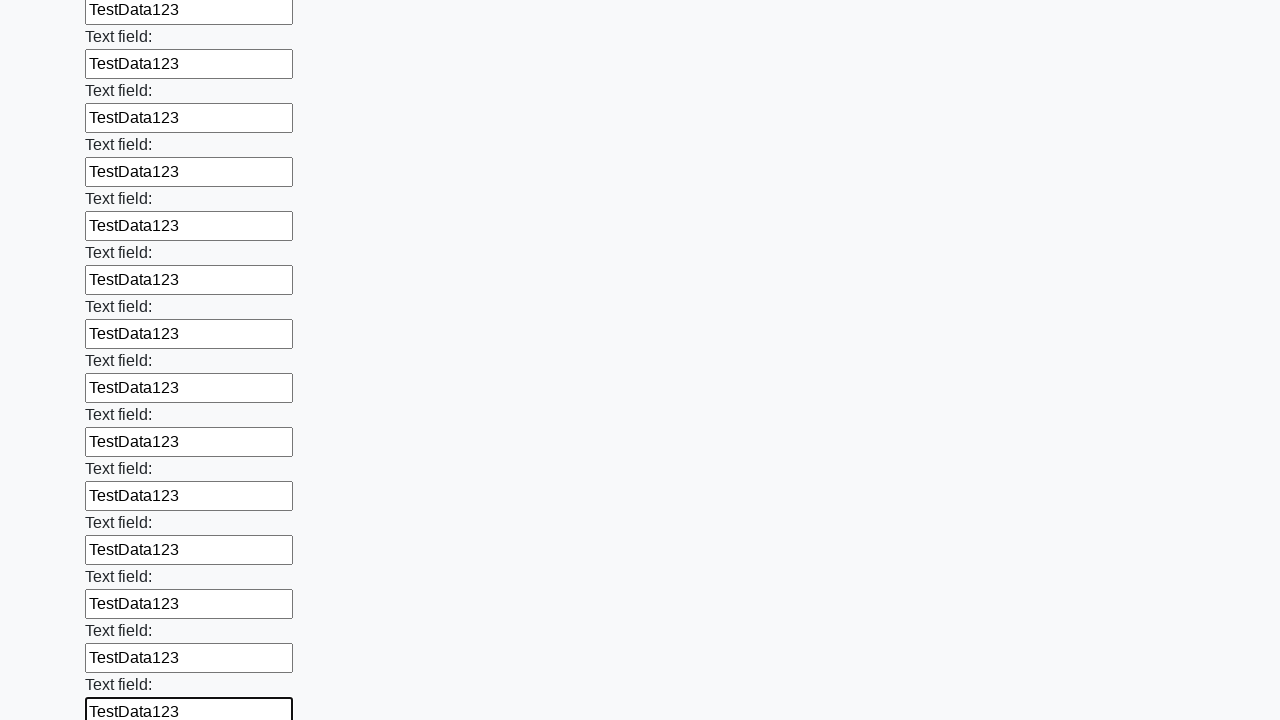

Filled input field with 'TestData123' on input >> nth=73
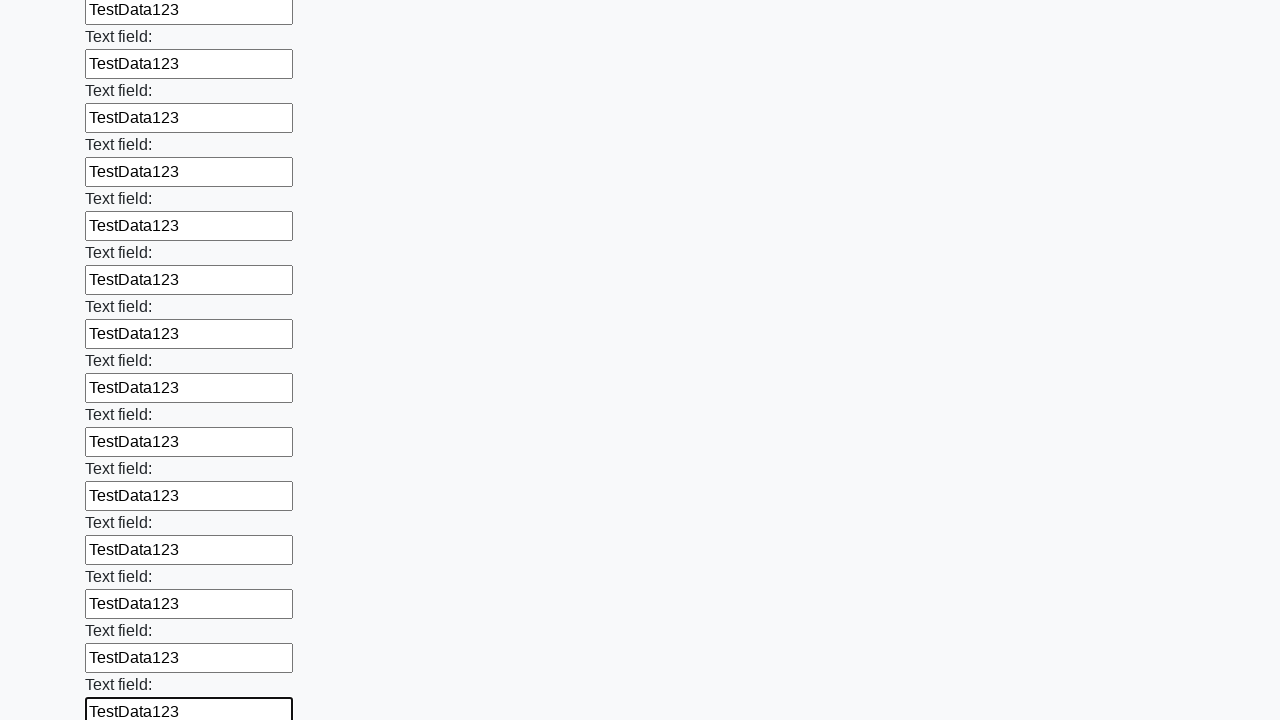

Filled input field with 'TestData123' on input >> nth=74
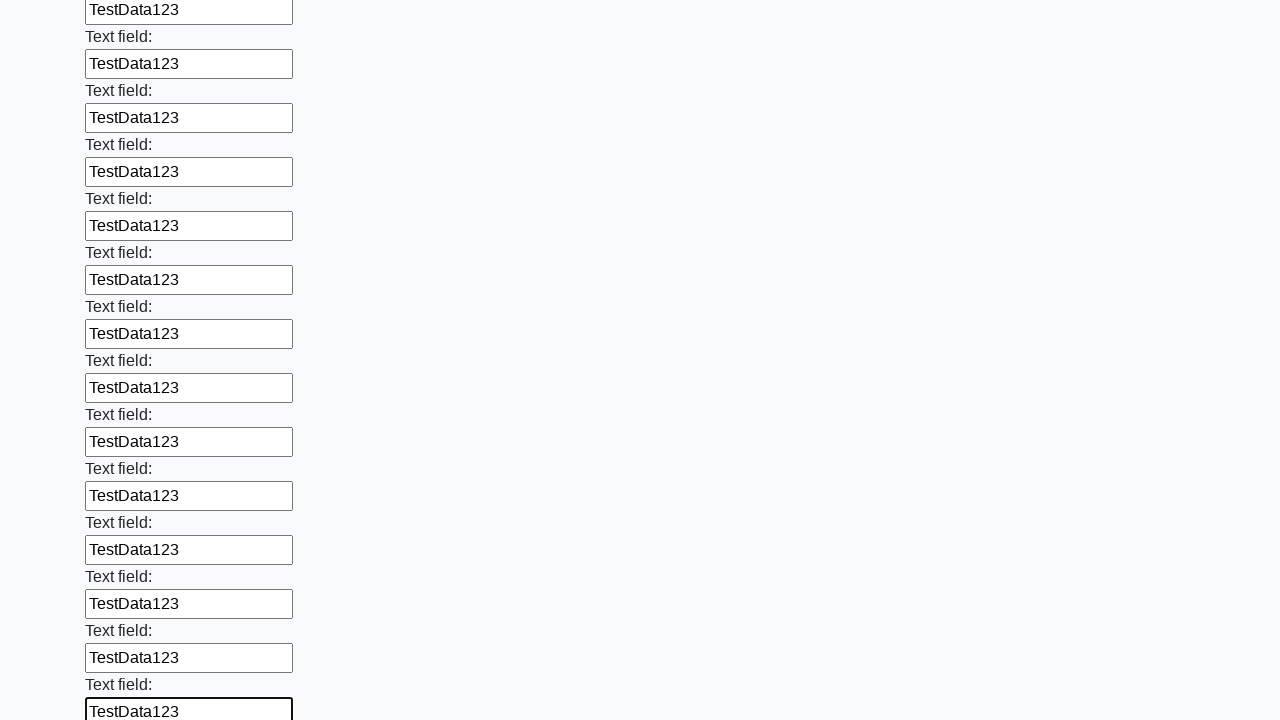

Filled input field with 'TestData123' on input >> nth=75
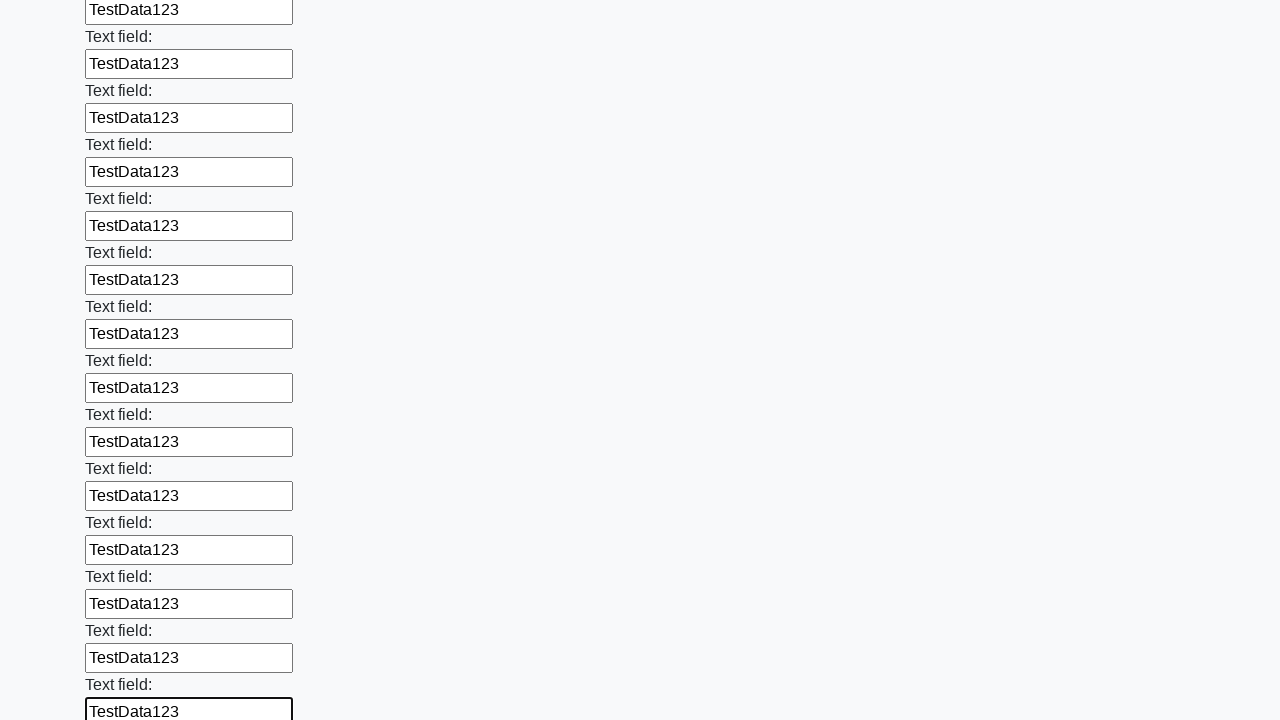

Filled input field with 'TestData123' on input >> nth=76
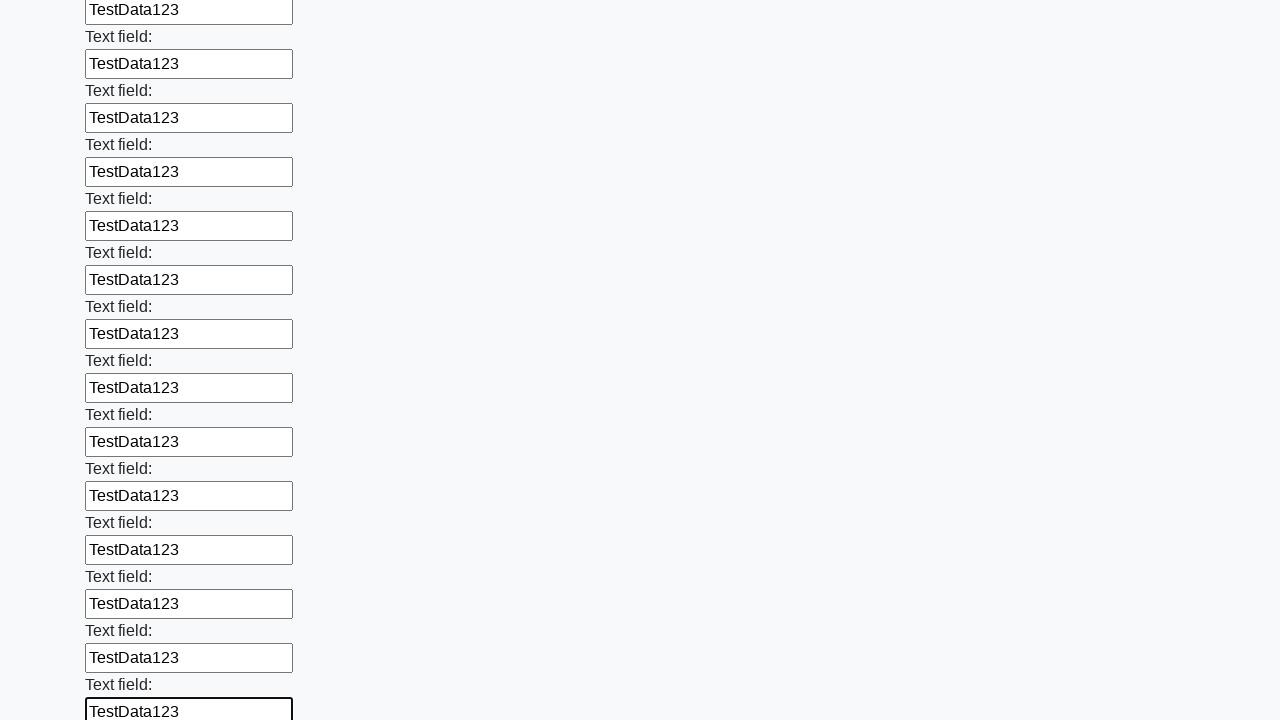

Filled input field with 'TestData123' on input >> nth=77
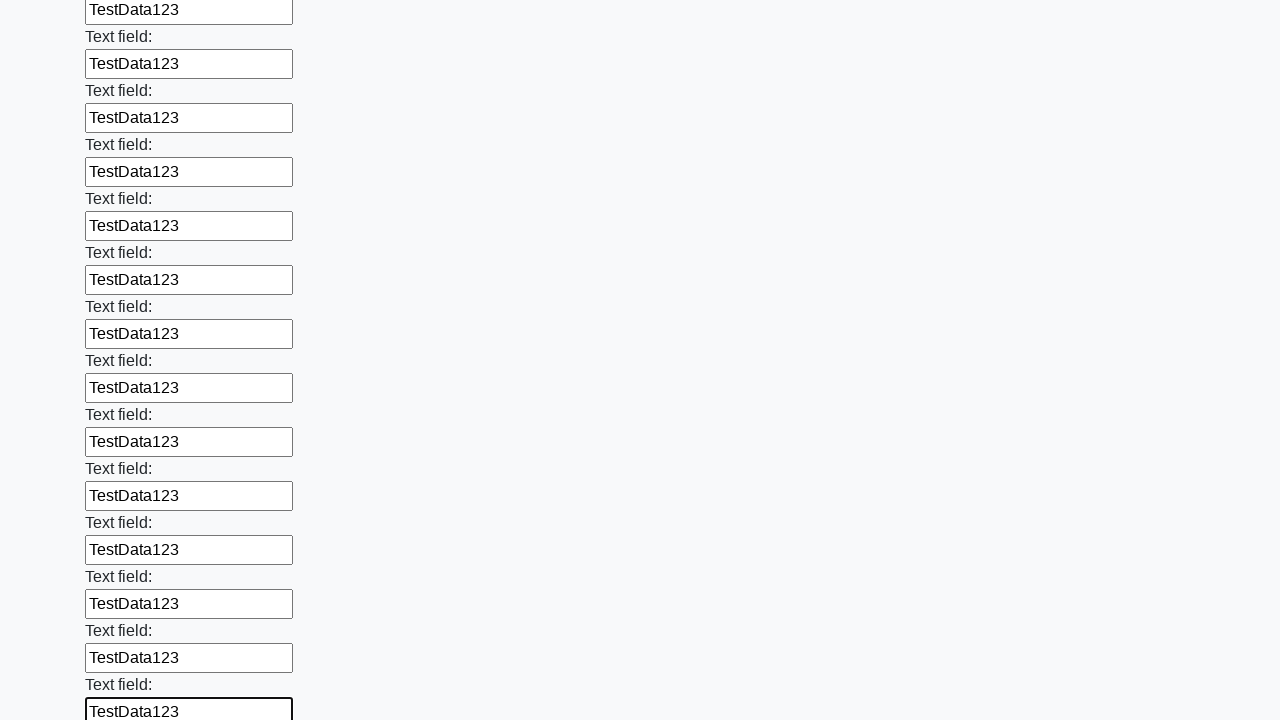

Filled input field with 'TestData123' on input >> nth=78
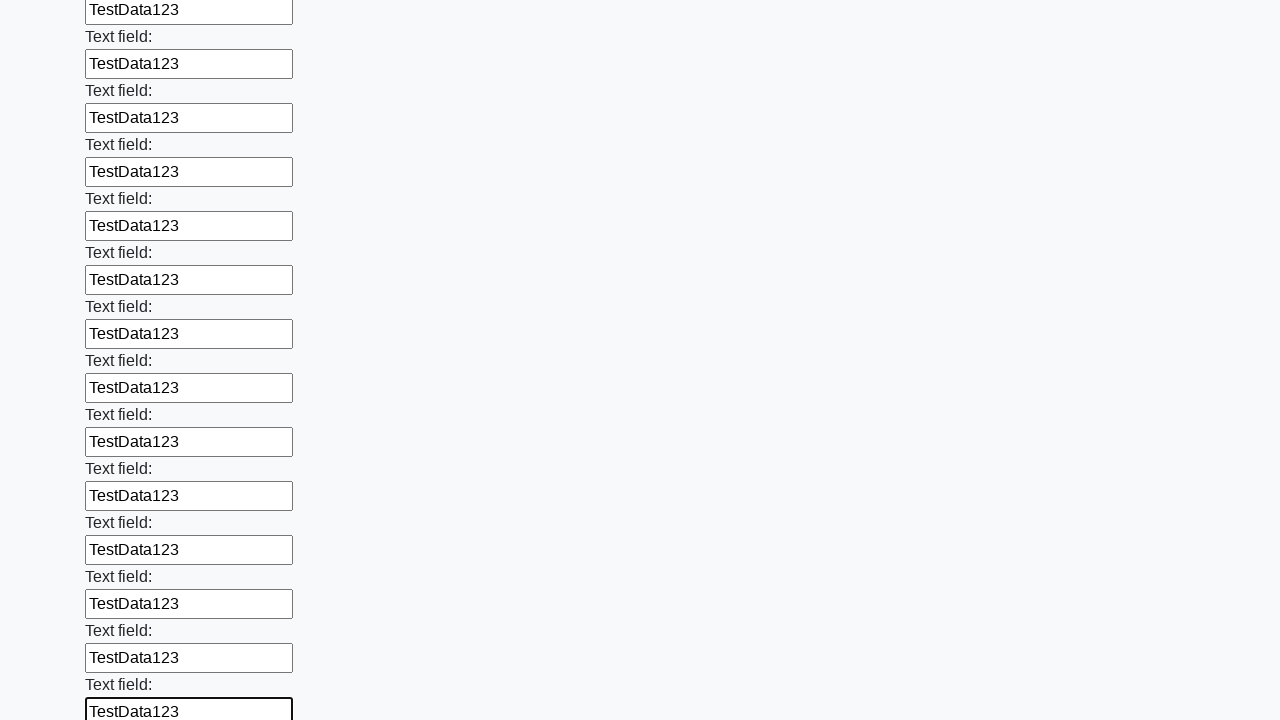

Filled input field with 'TestData123' on input >> nth=79
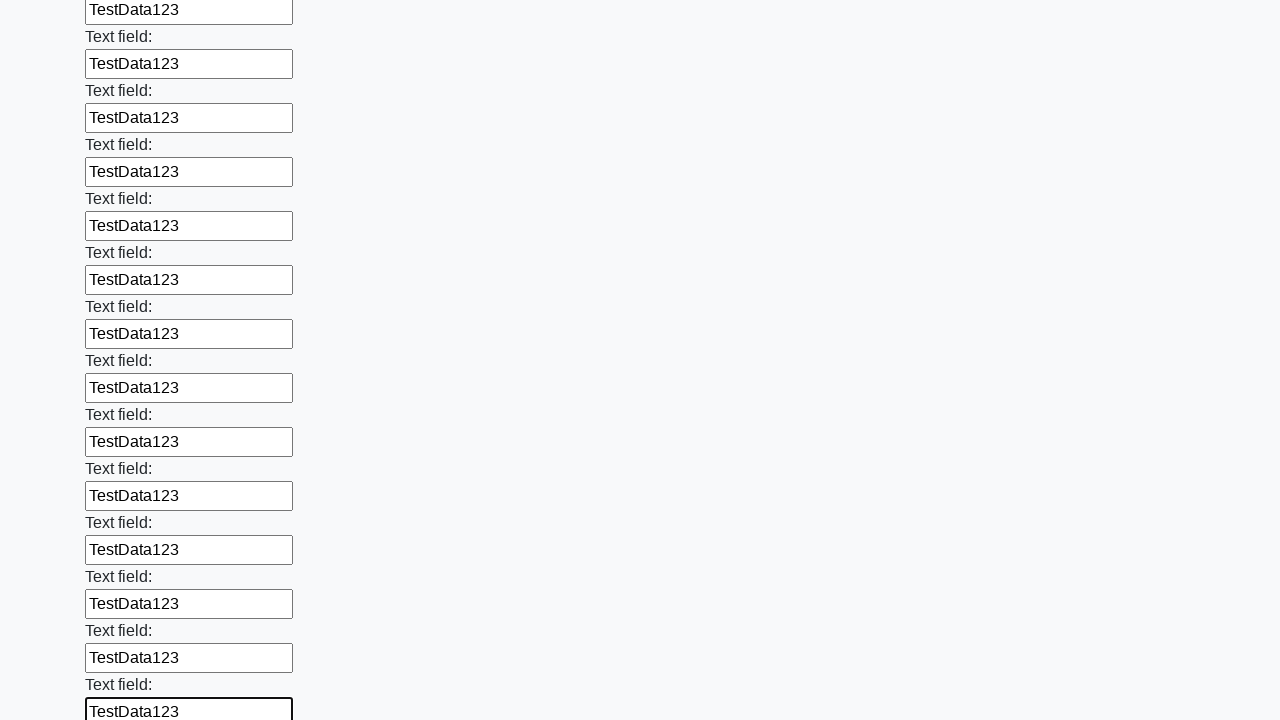

Filled input field with 'TestData123' on input >> nth=80
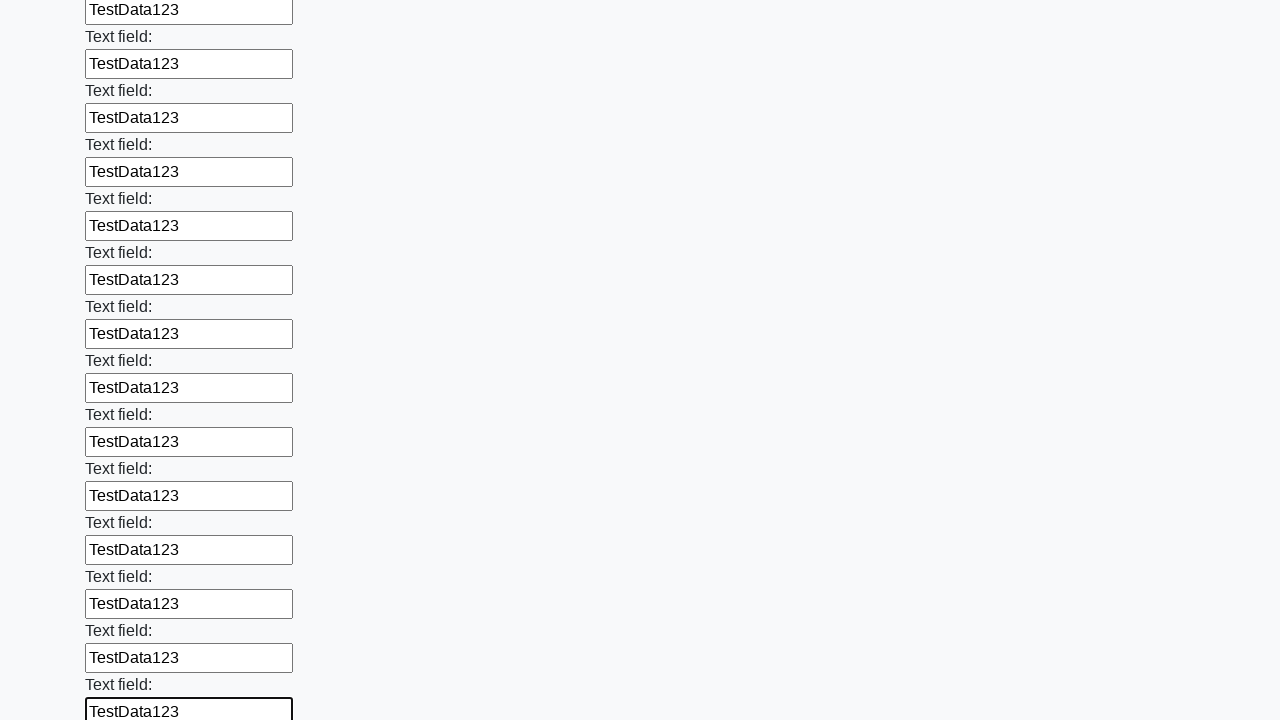

Filled input field with 'TestData123' on input >> nth=81
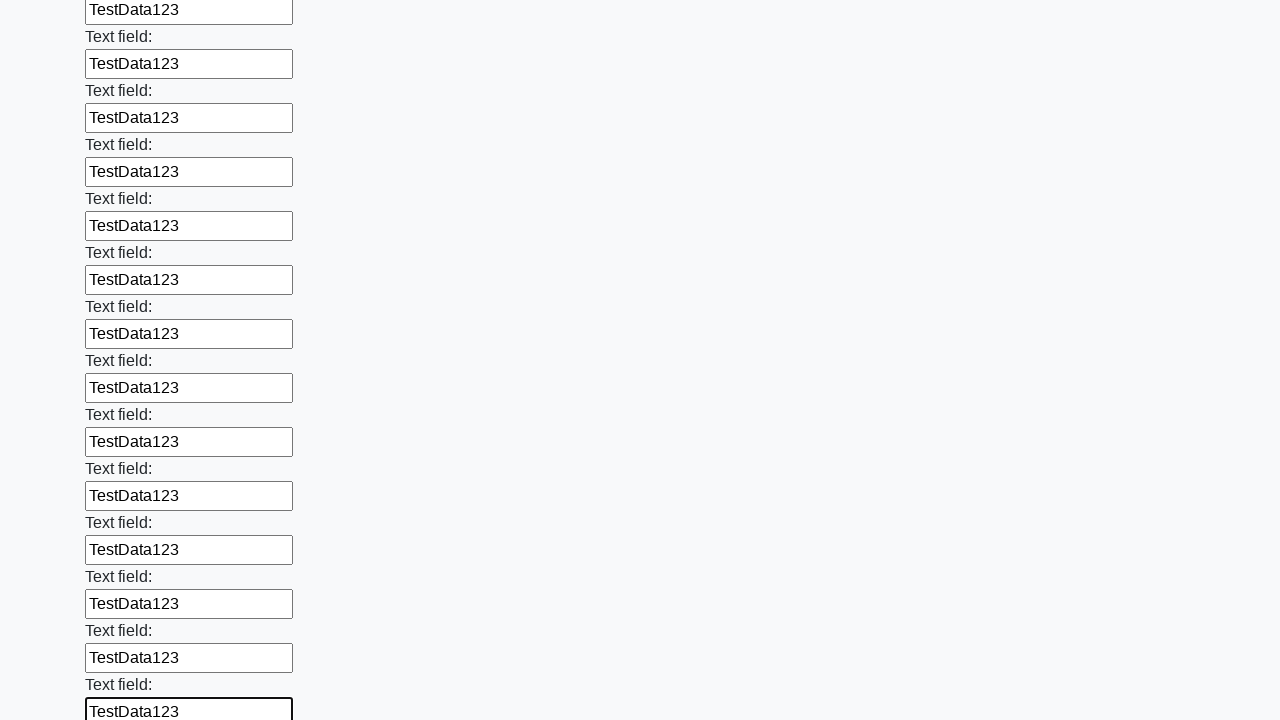

Filled input field with 'TestData123' on input >> nth=82
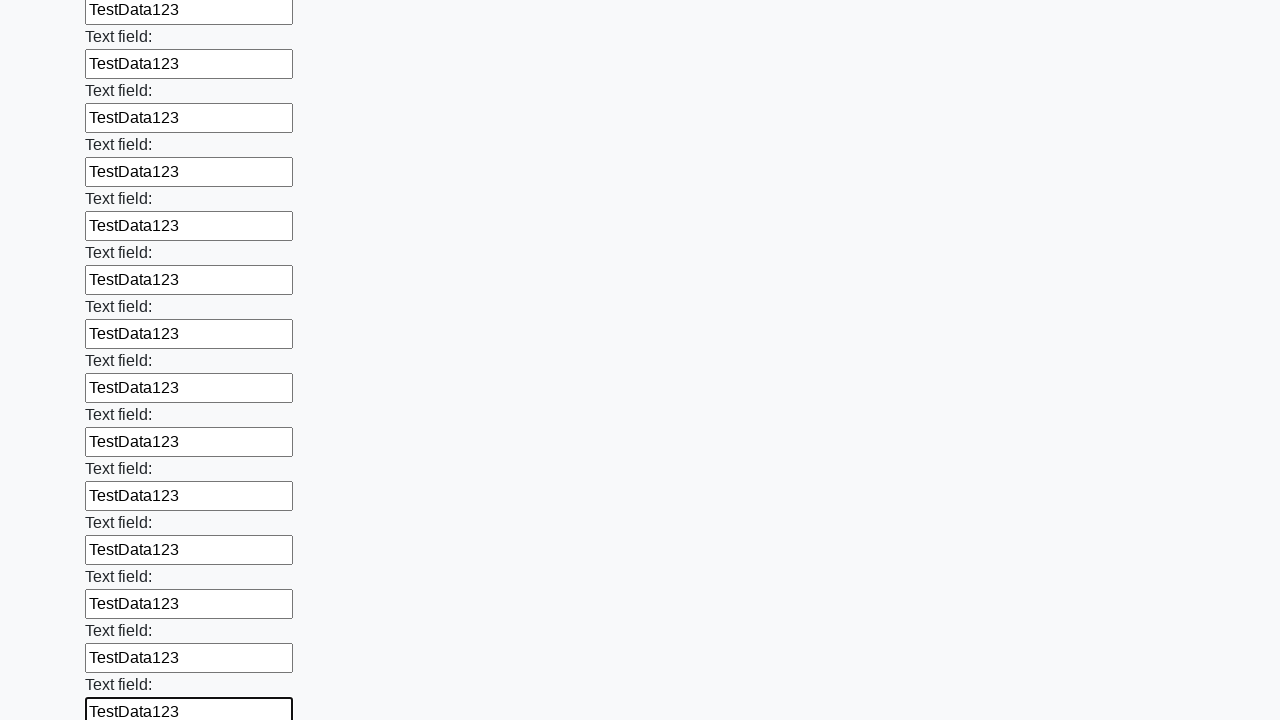

Filled input field with 'TestData123' on input >> nth=83
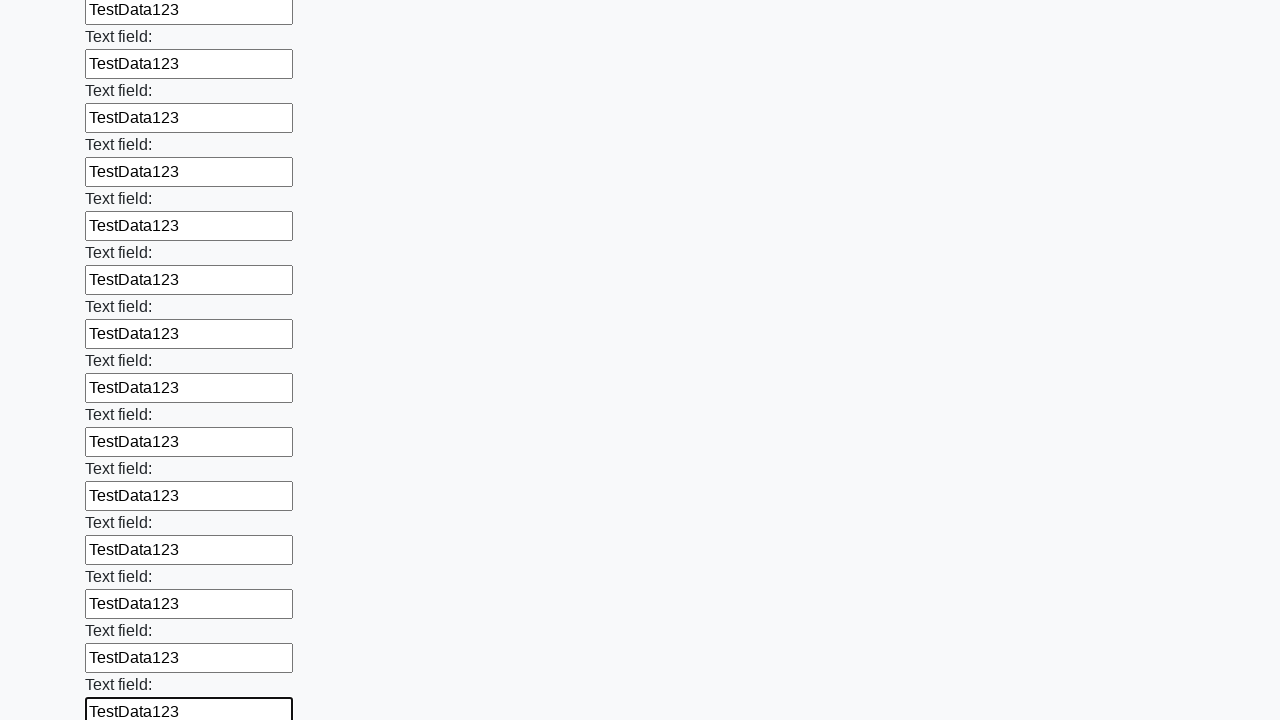

Filled input field with 'TestData123' on input >> nth=84
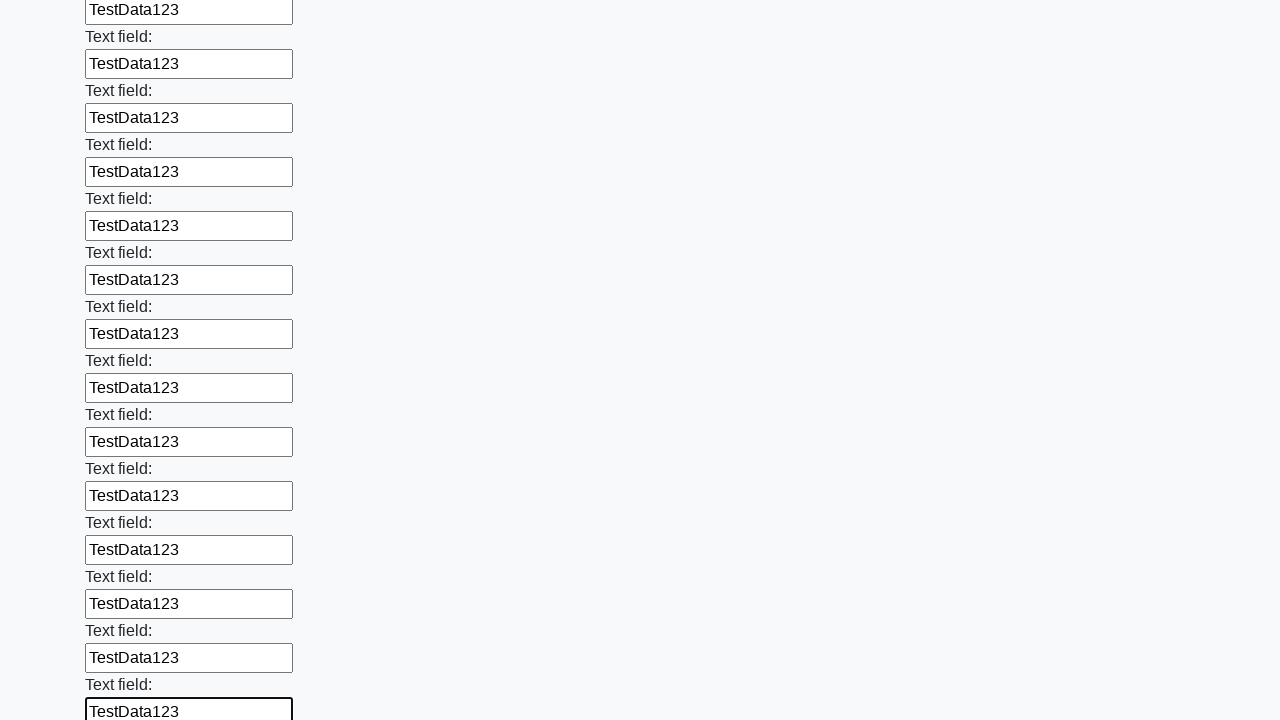

Filled input field with 'TestData123' on input >> nth=85
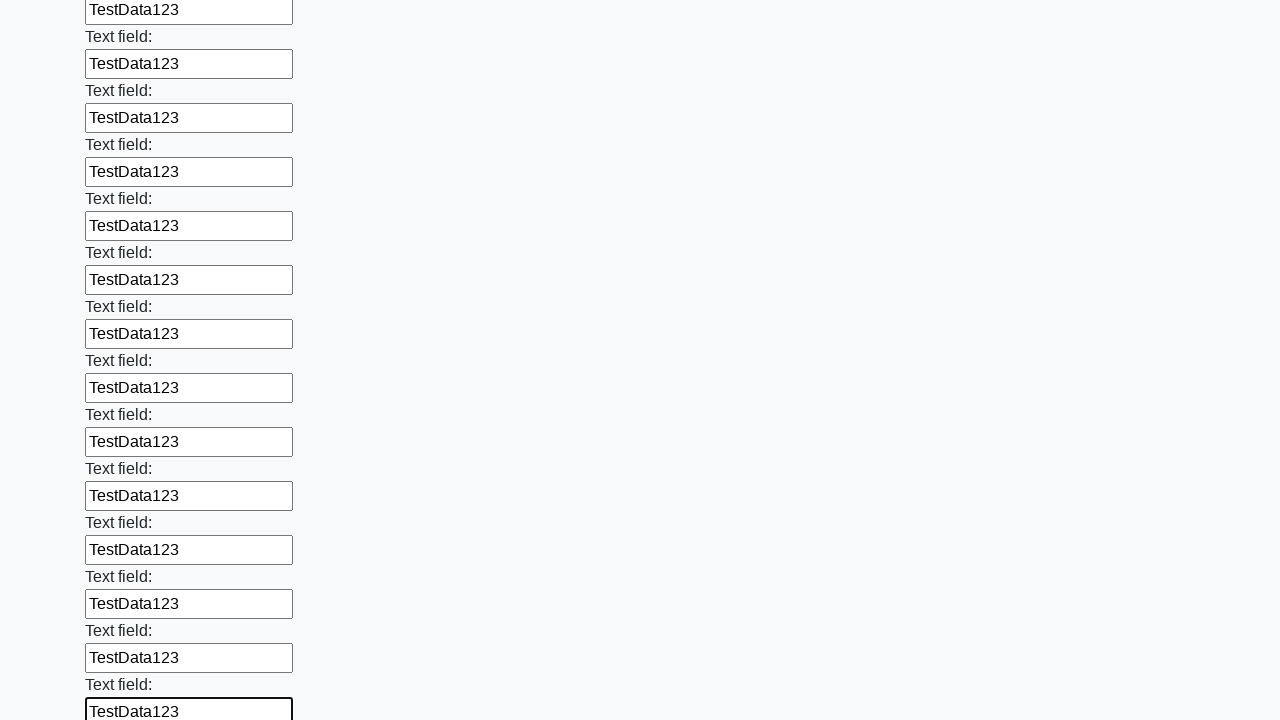

Filled input field with 'TestData123' on input >> nth=86
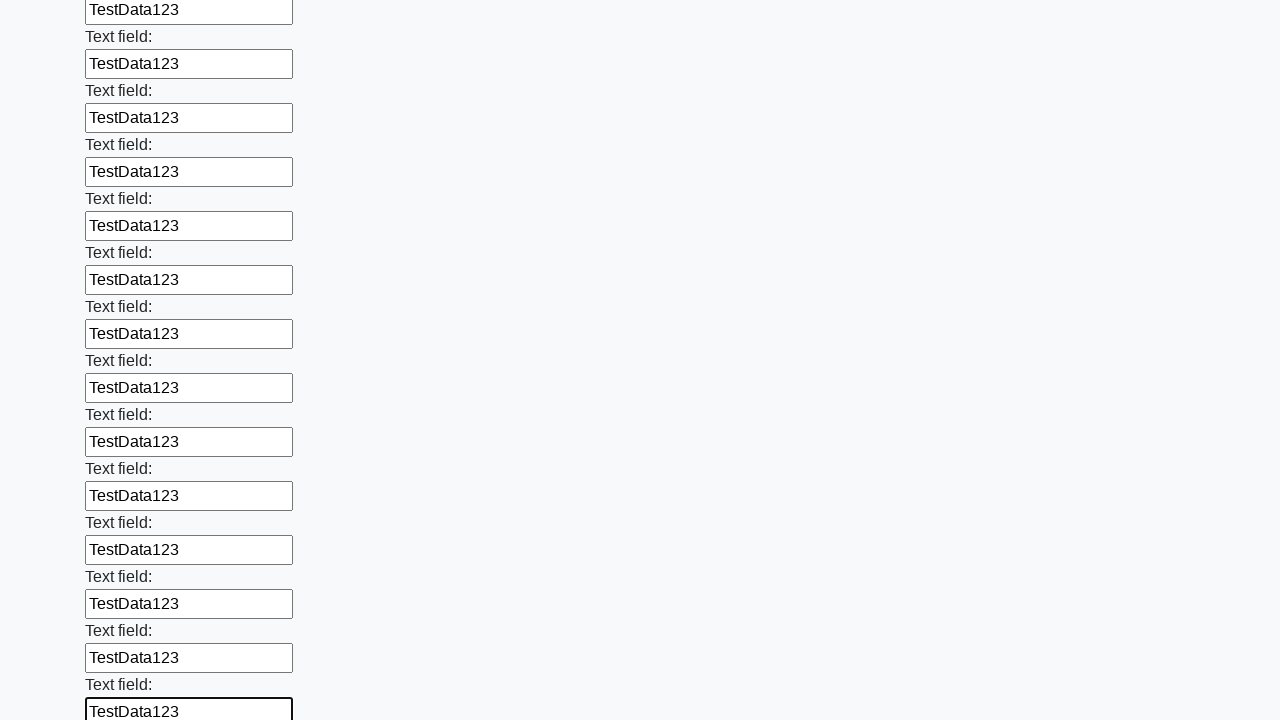

Filled input field with 'TestData123' on input >> nth=87
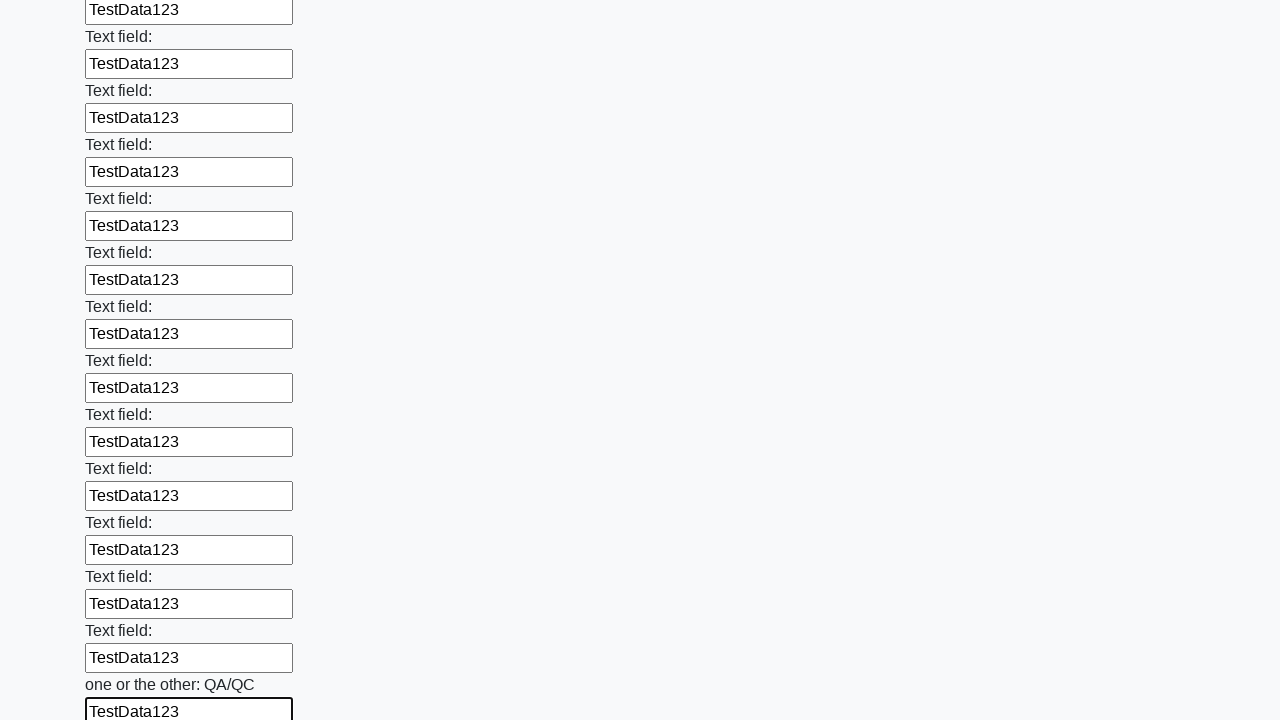

Filled input field with 'TestData123' on input >> nth=88
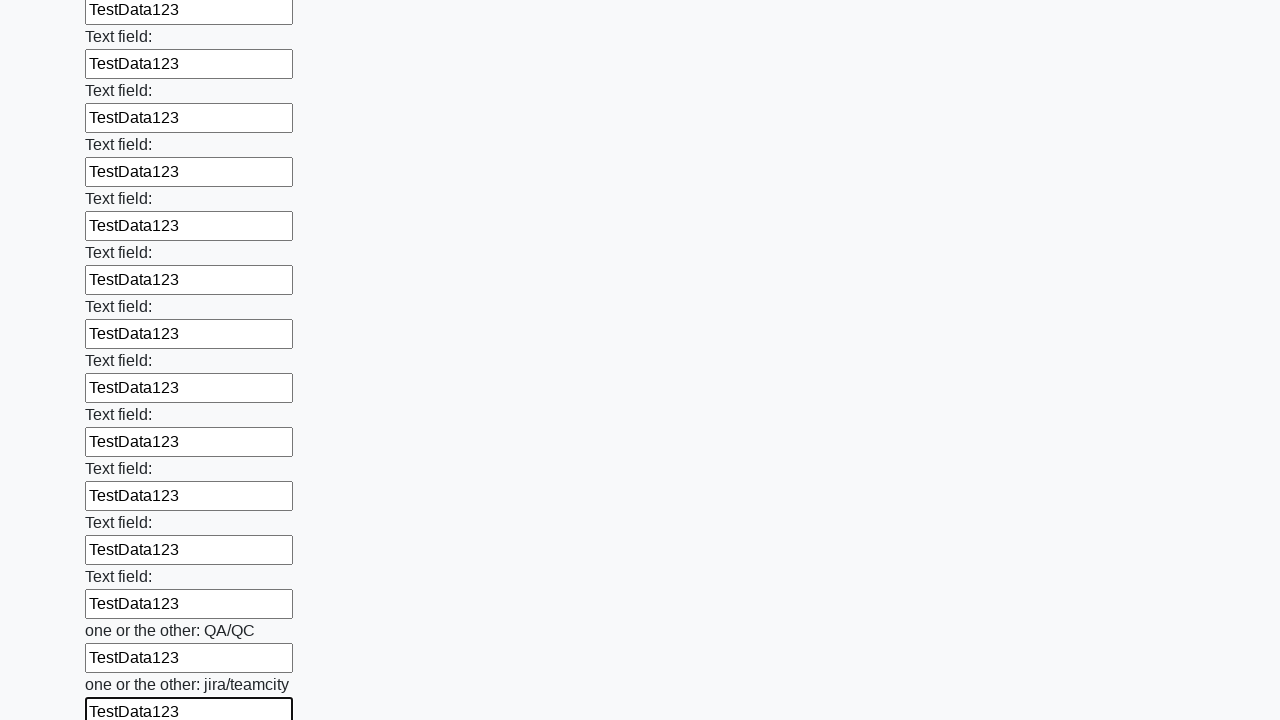

Filled input field with 'TestData123' on input >> nth=89
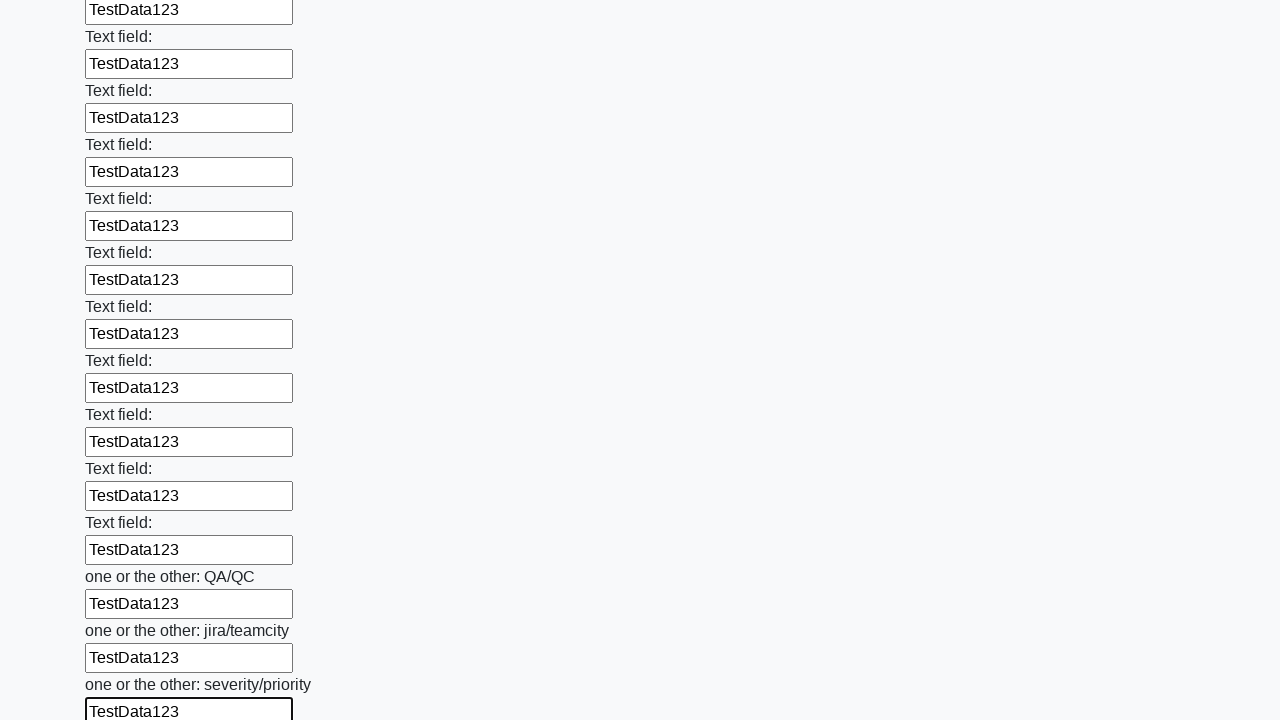

Filled input field with 'TestData123' on input >> nth=90
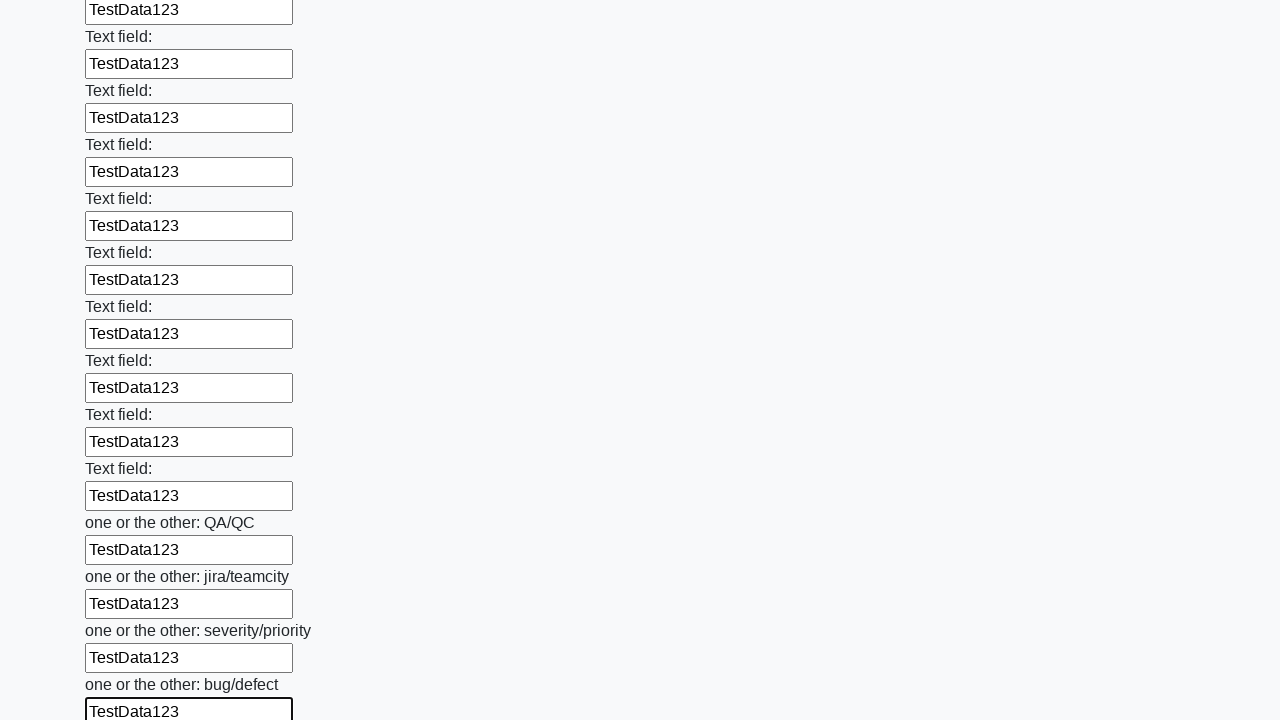

Filled input field with 'TestData123' on input >> nth=91
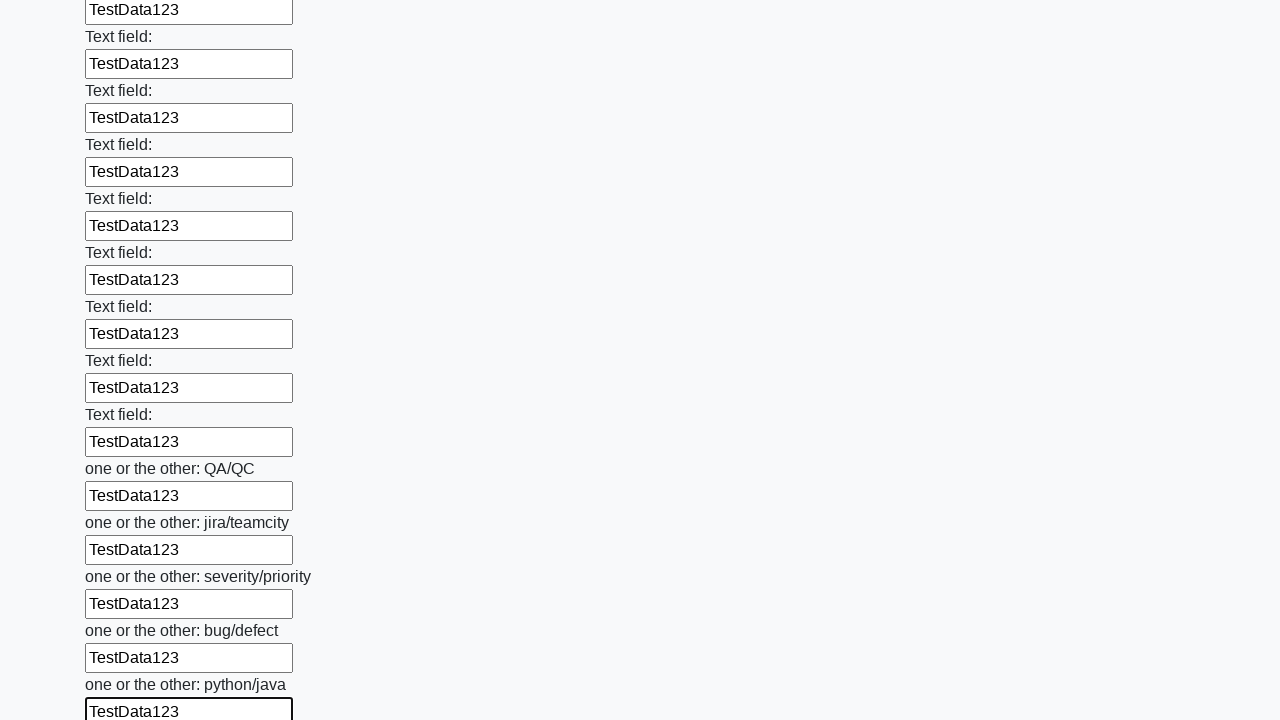

Filled input field with 'TestData123' on input >> nth=92
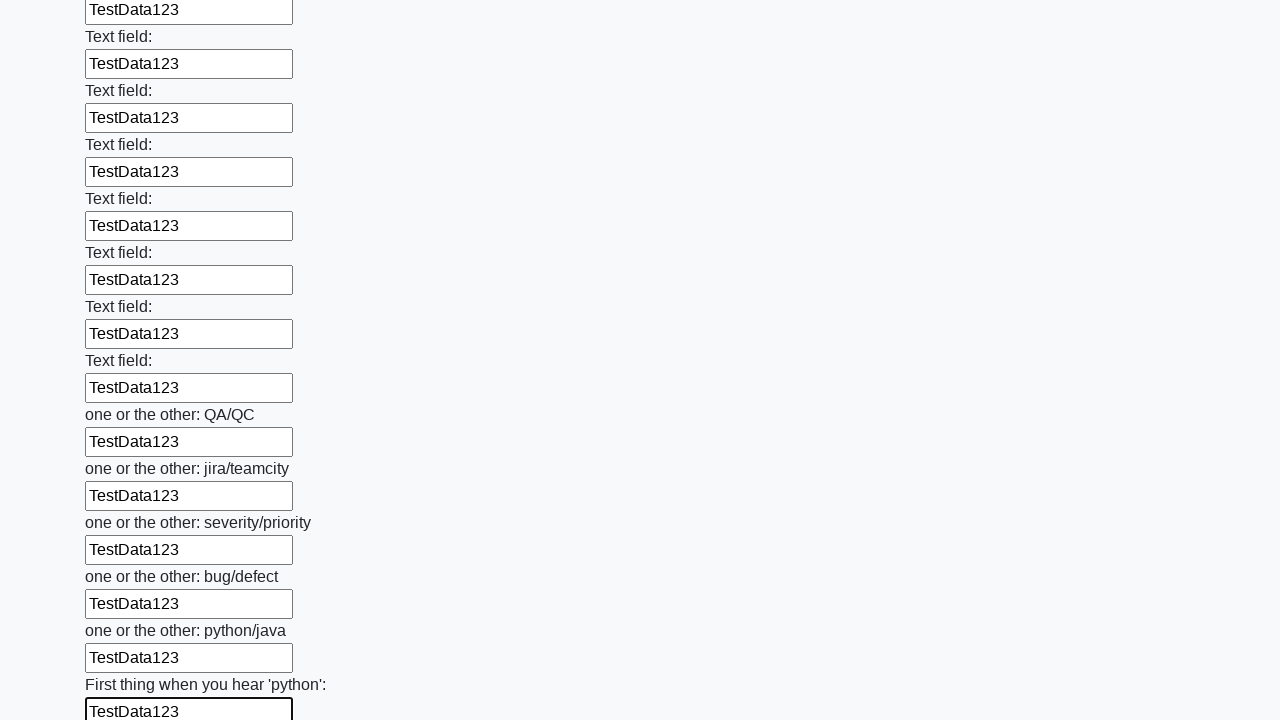

Filled input field with 'TestData123' on input >> nth=93
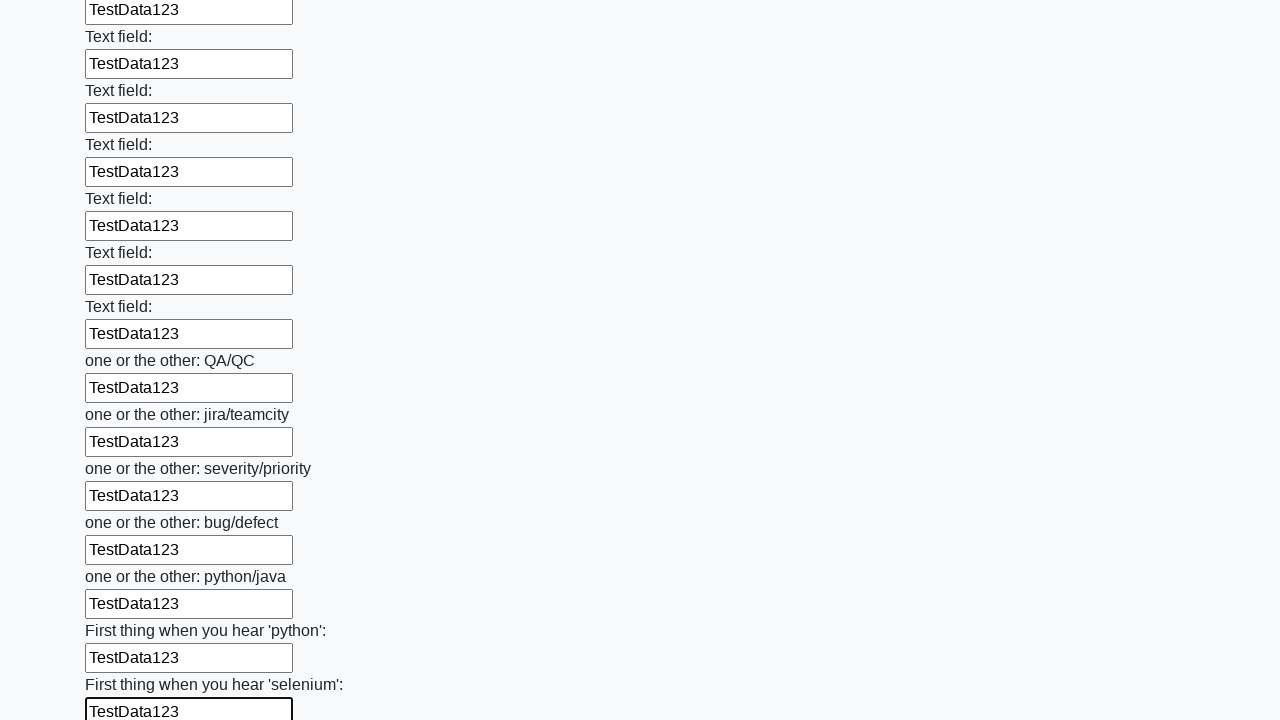

Filled input field with 'TestData123' on input >> nth=94
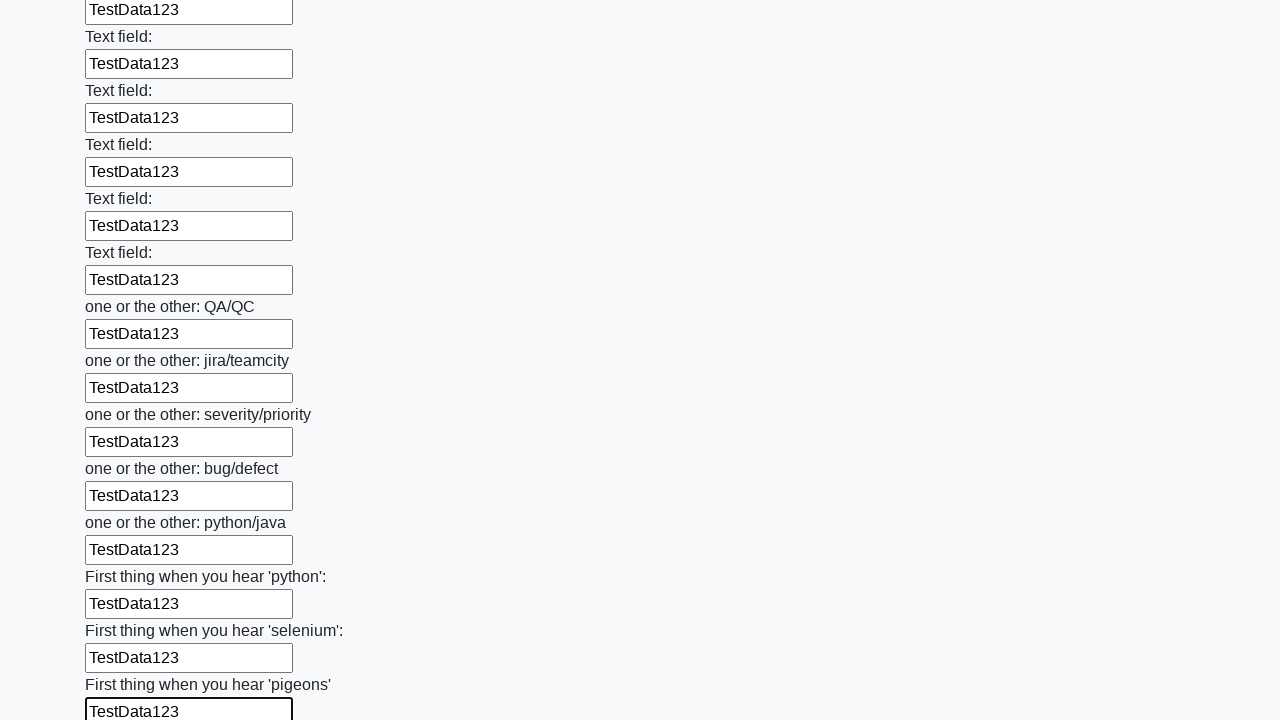

Filled input field with 'TestData123' on input >> nth=95
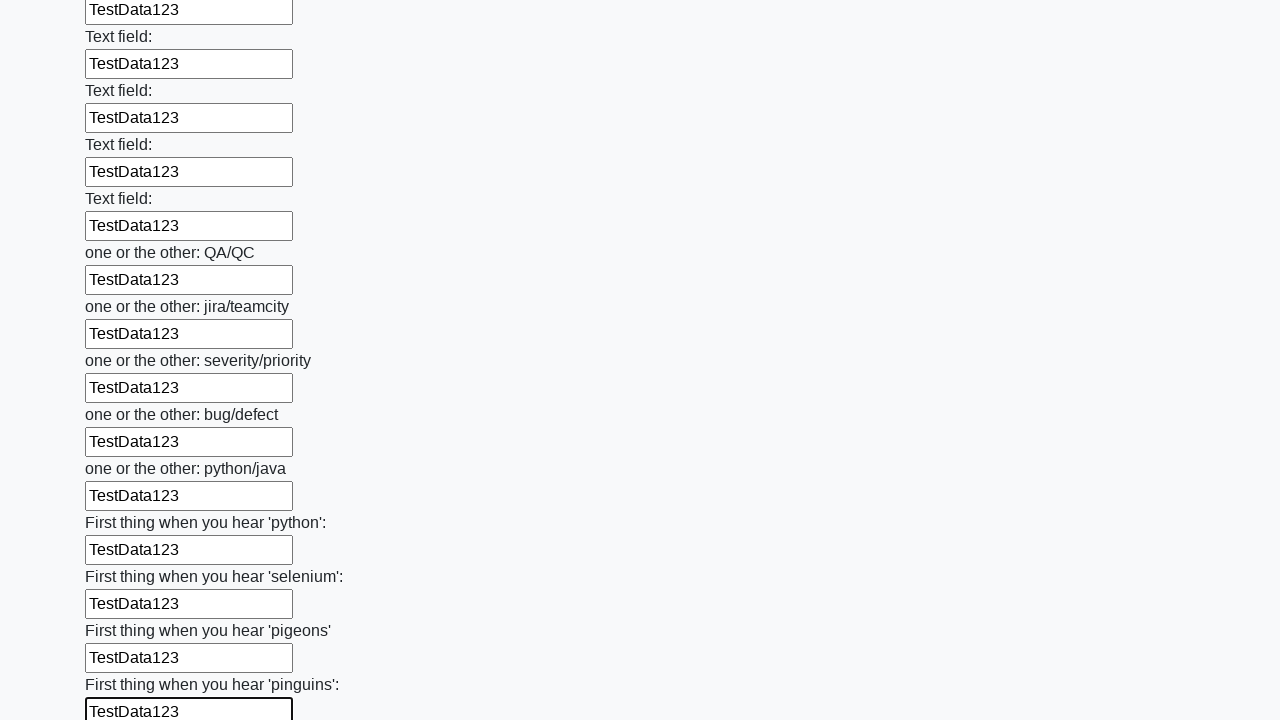

Filled input field with 'TestData123' on input >> nth=96
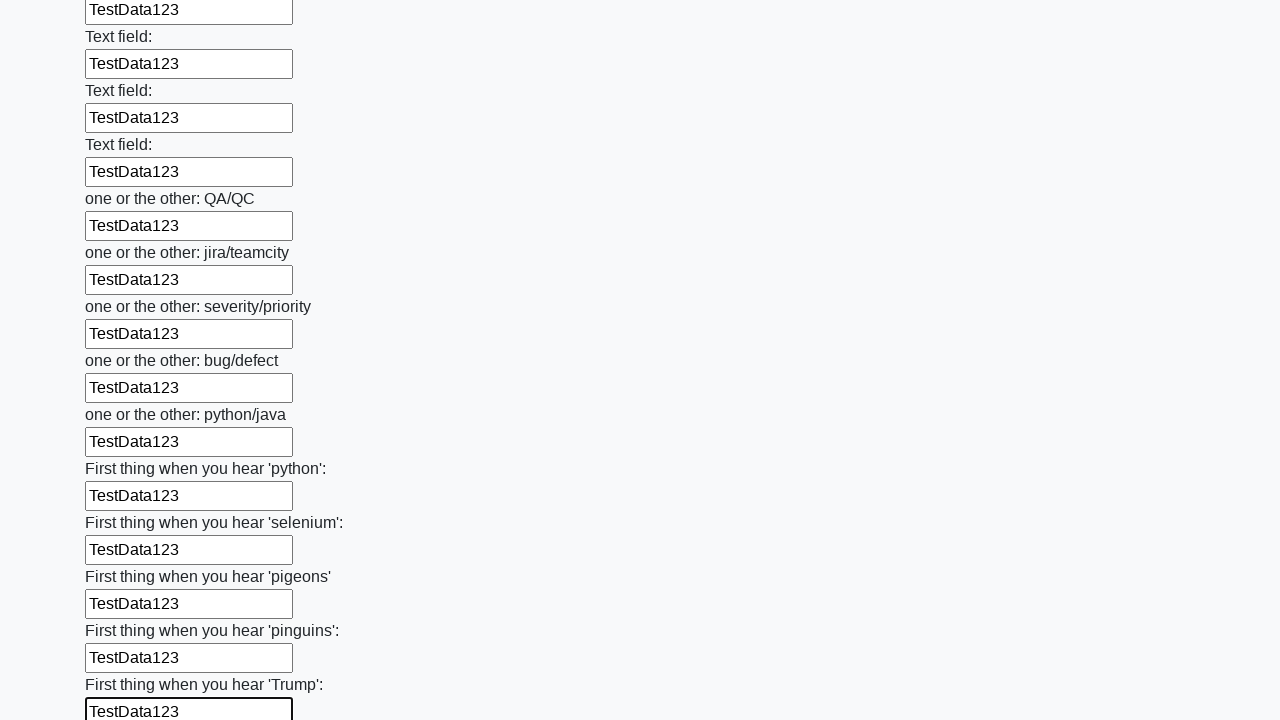

Filled input field with 'TestData123' on input >> nth=97
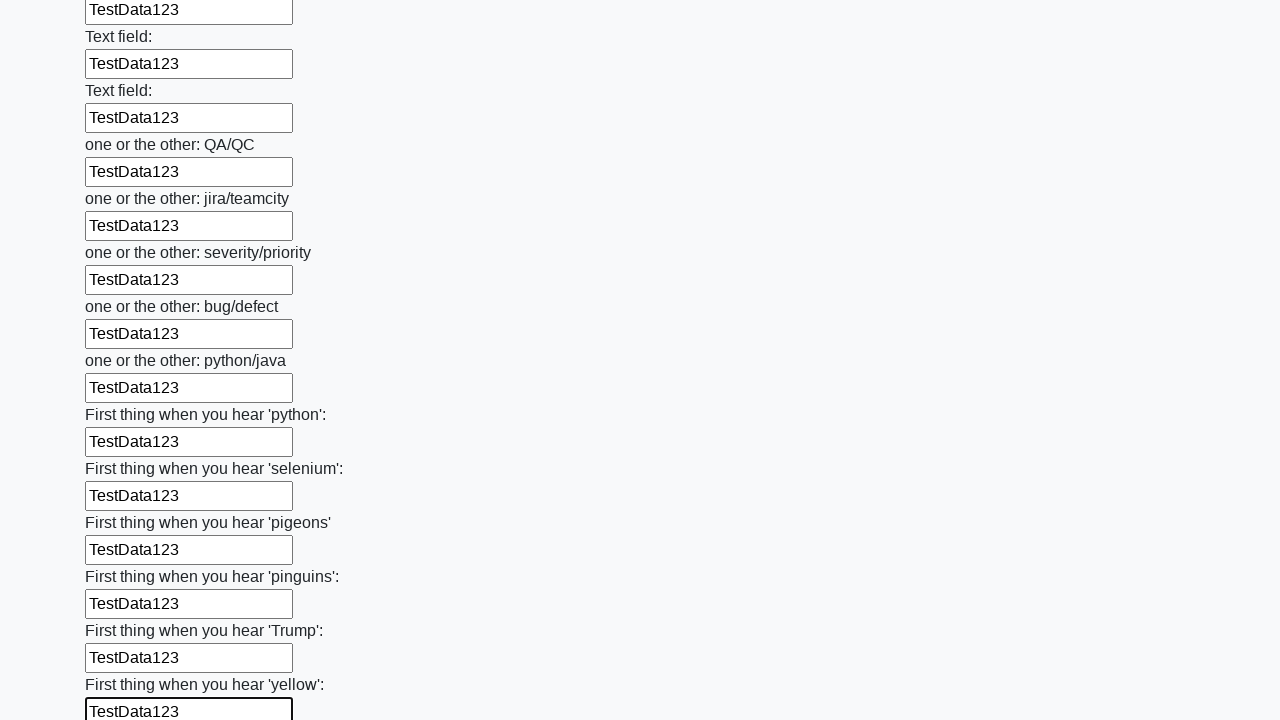

Filled input field with 'TestData123' on input >> nth=98
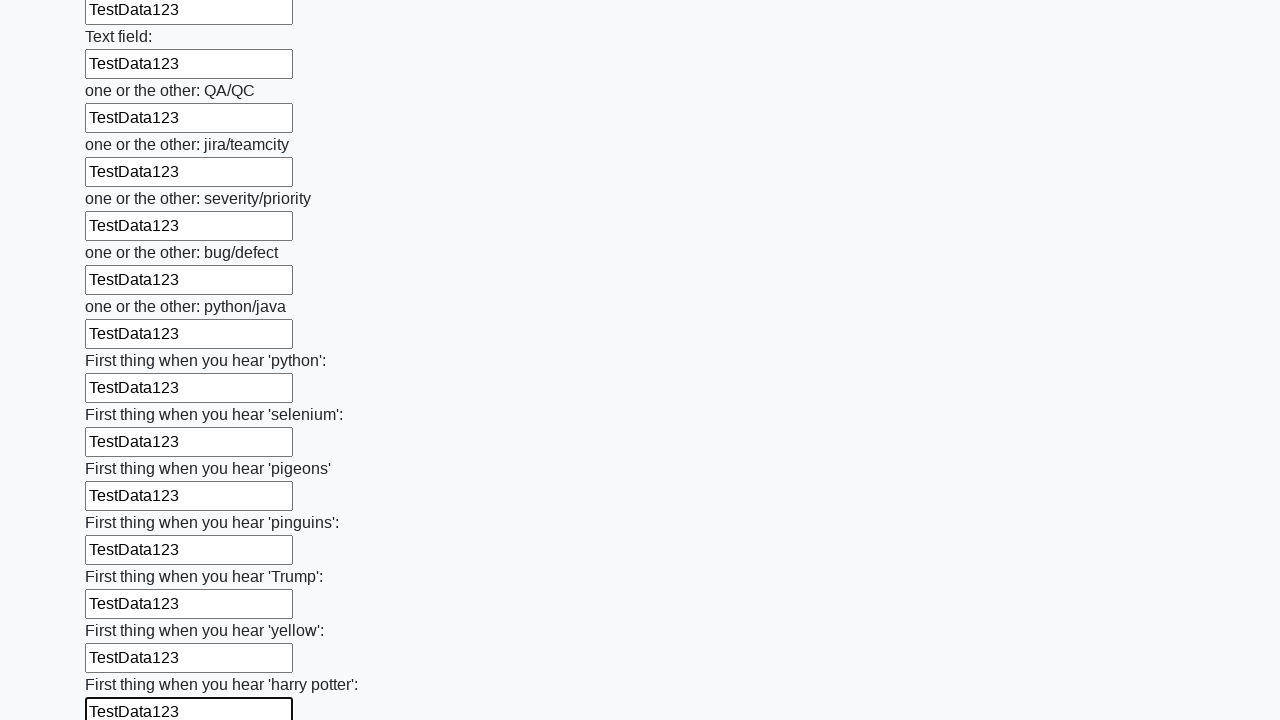

Filled input field with 'TestData123' on input >> nth=99
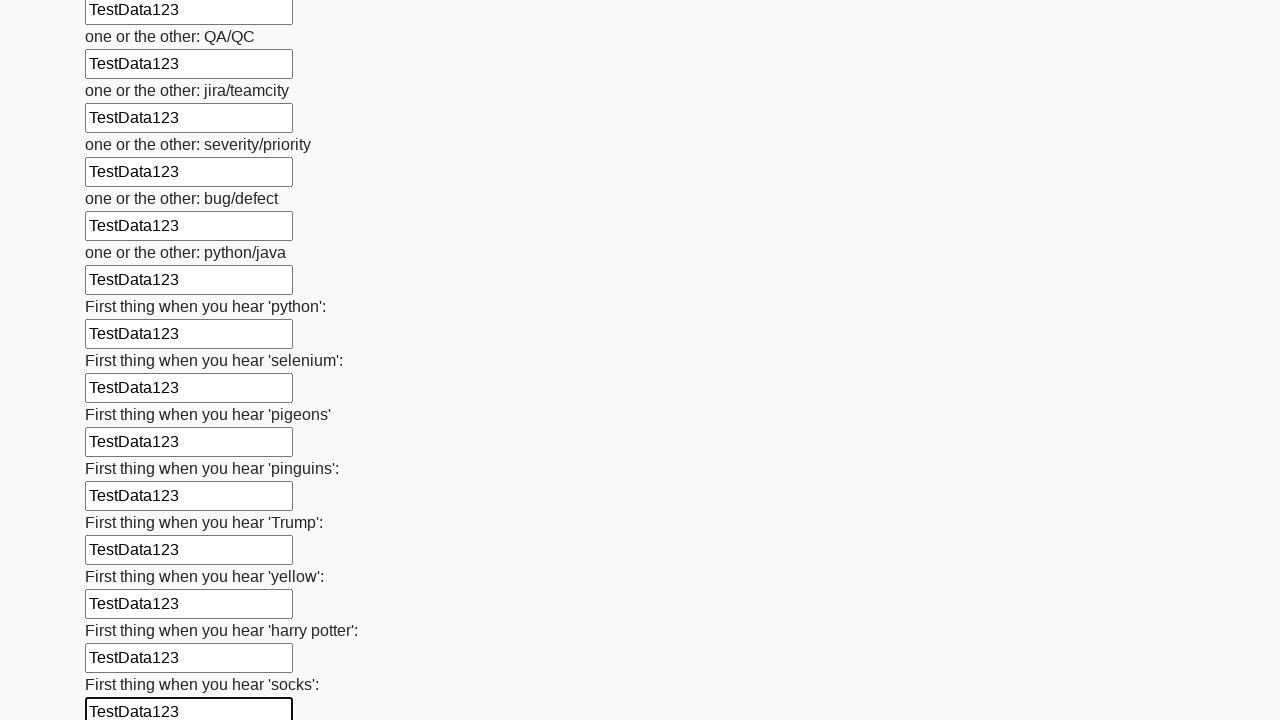

Clicked the submit button to submit the form at (123, 611) on button.btn
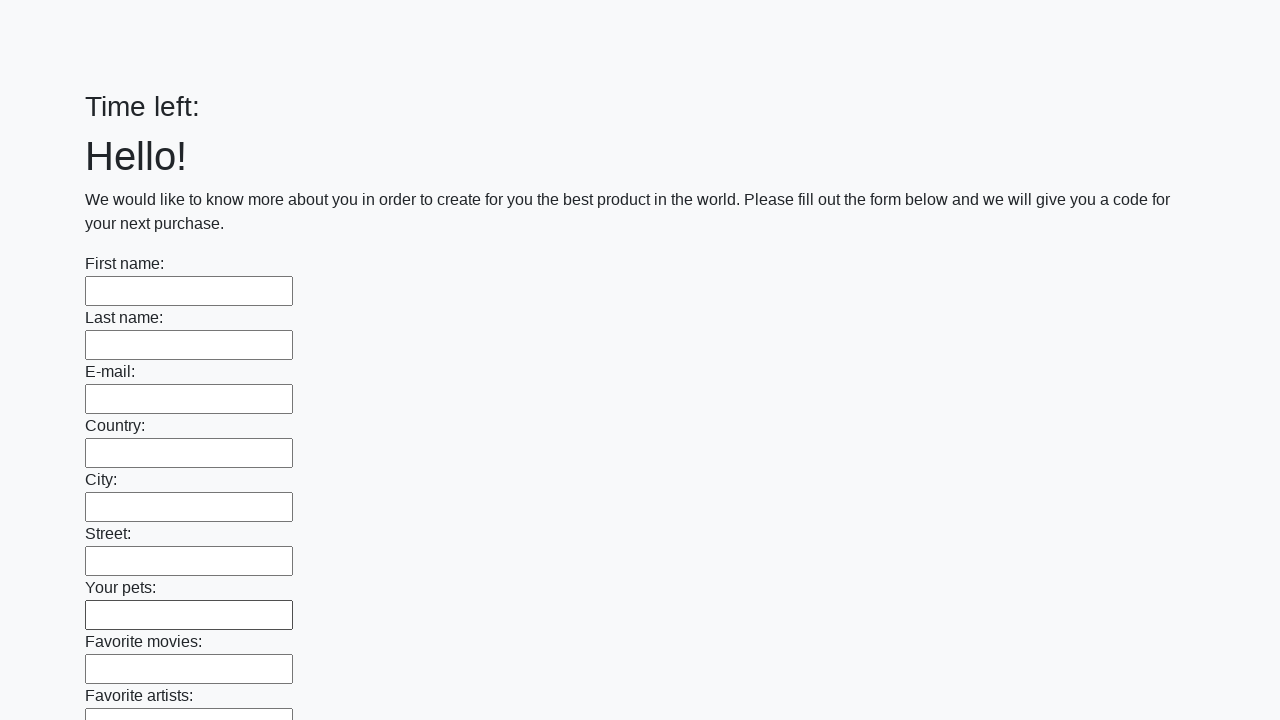

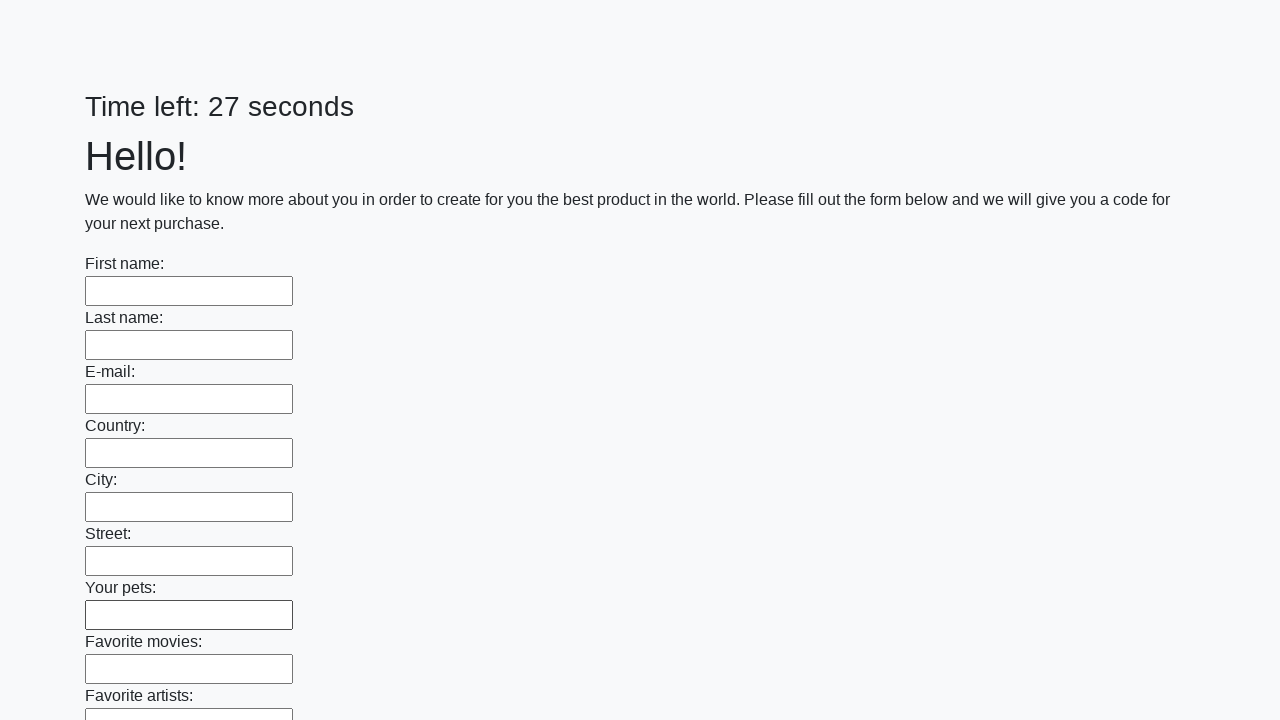